Tests keyboard navigation by performing rapid TAB key presses and arrow key navigation to verify the page remains functional under keyboard stress.

Starting URL: https://www.ziprecruiter.com/

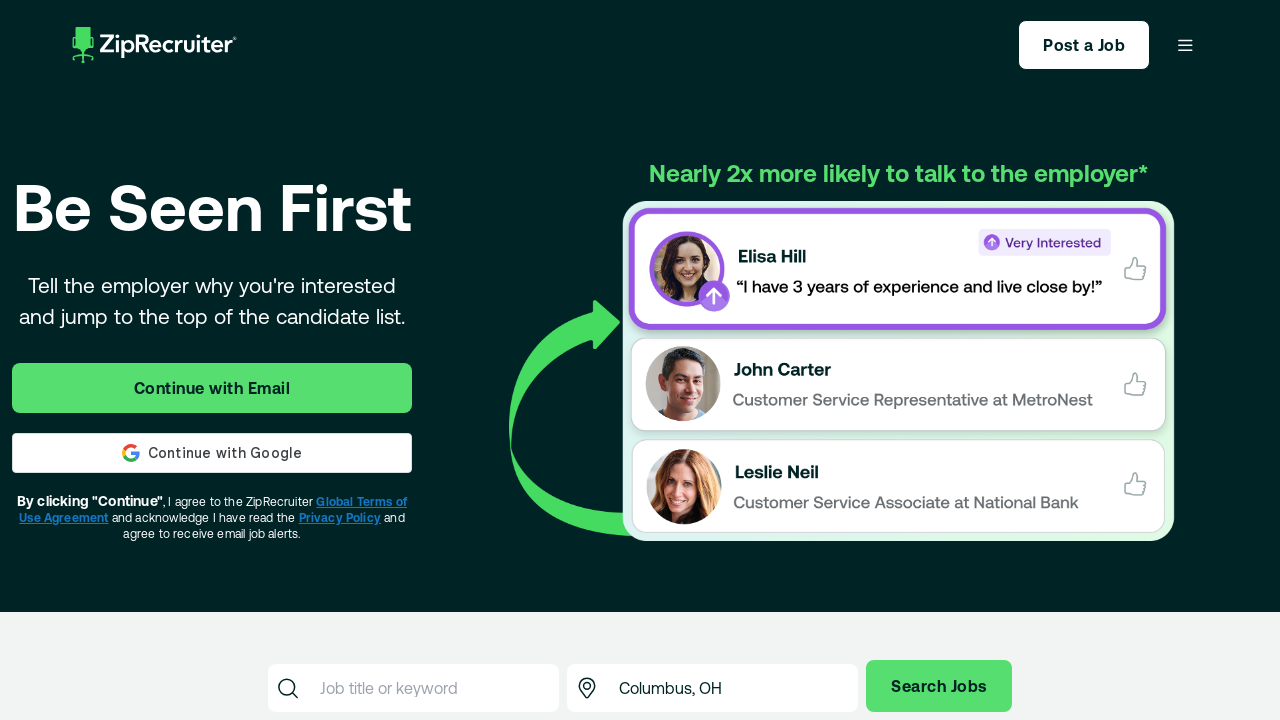

Pressed Tab key (press 1 of 50)
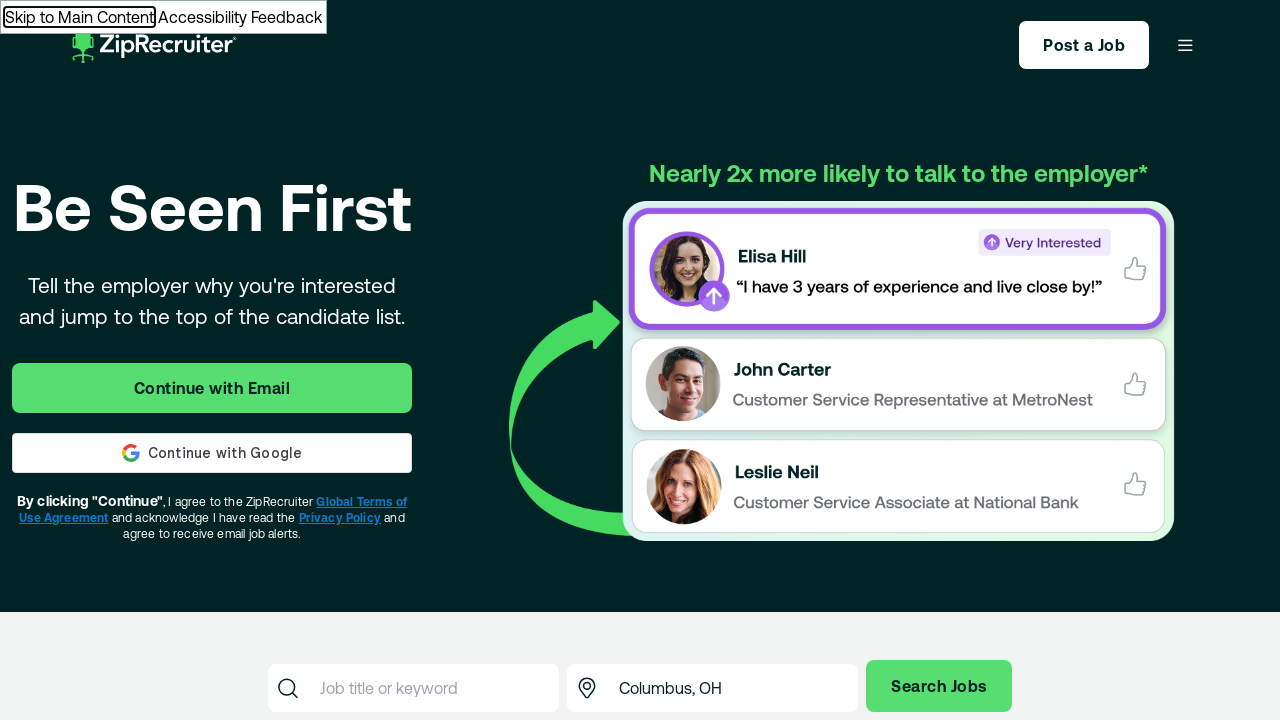

Waited 10ms after Tab press 1
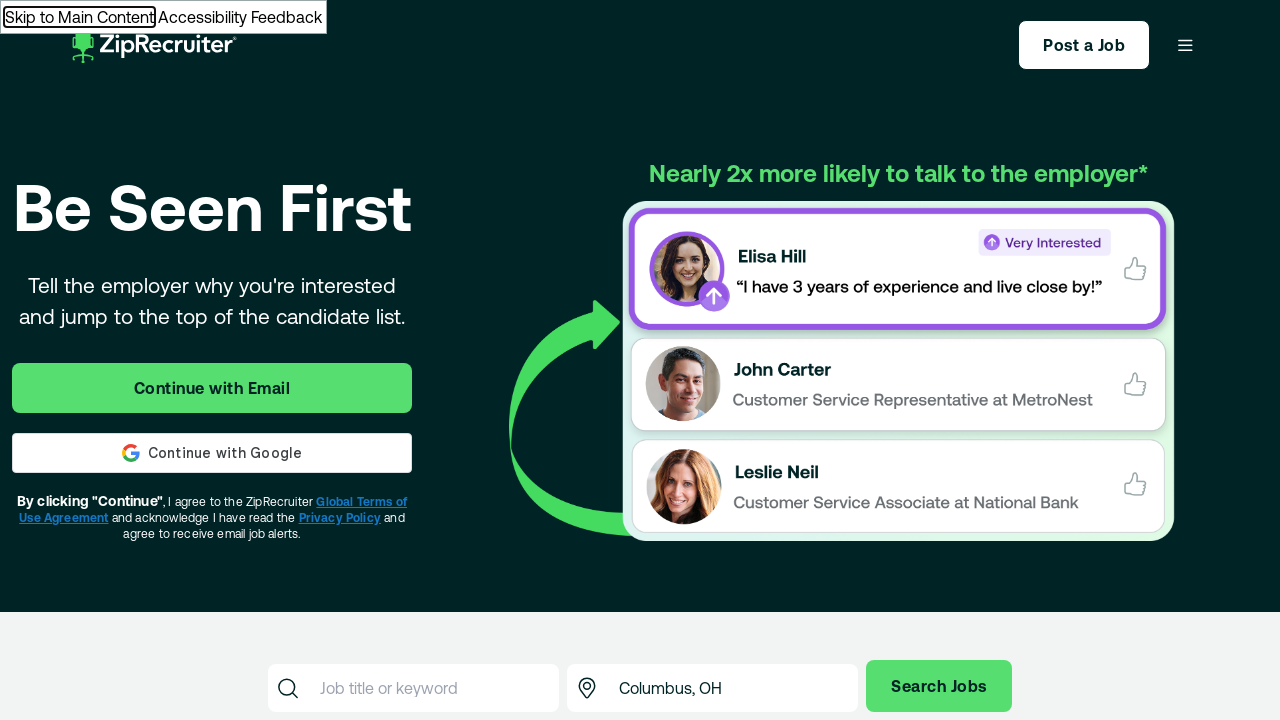

Pressed Tab key (press 2 of 50)
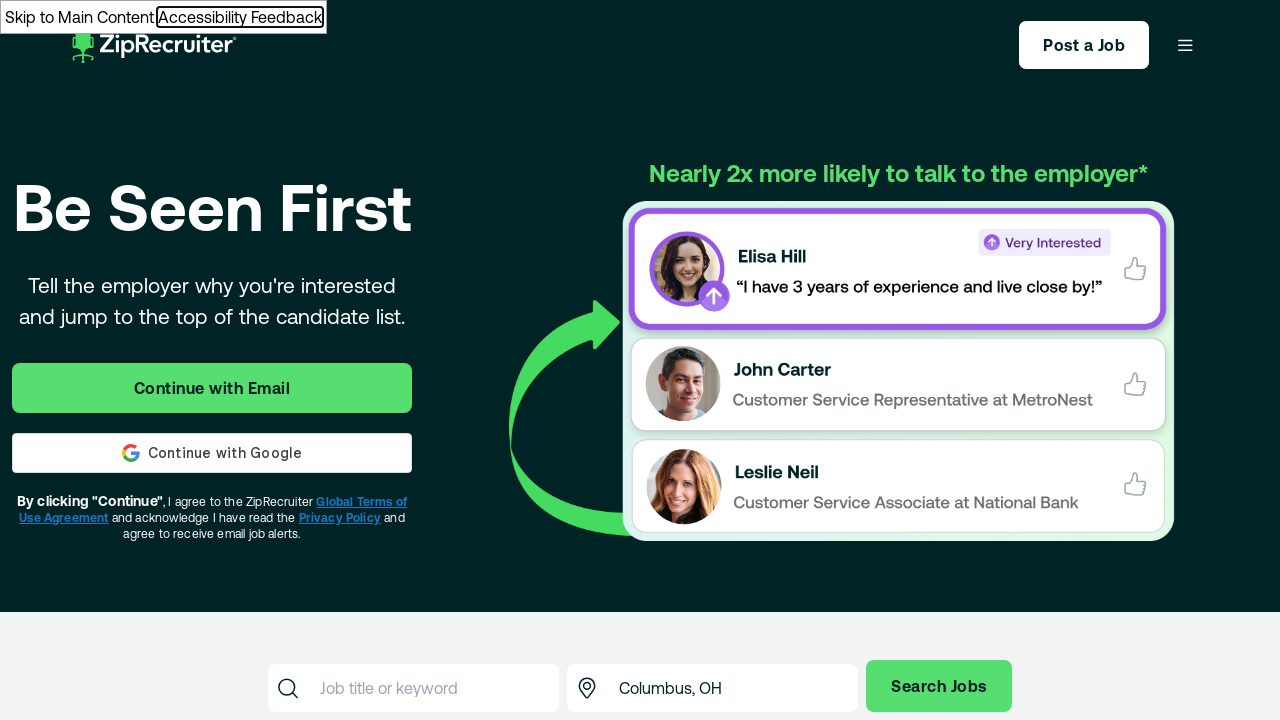

Waited 10ms after Tab press 2
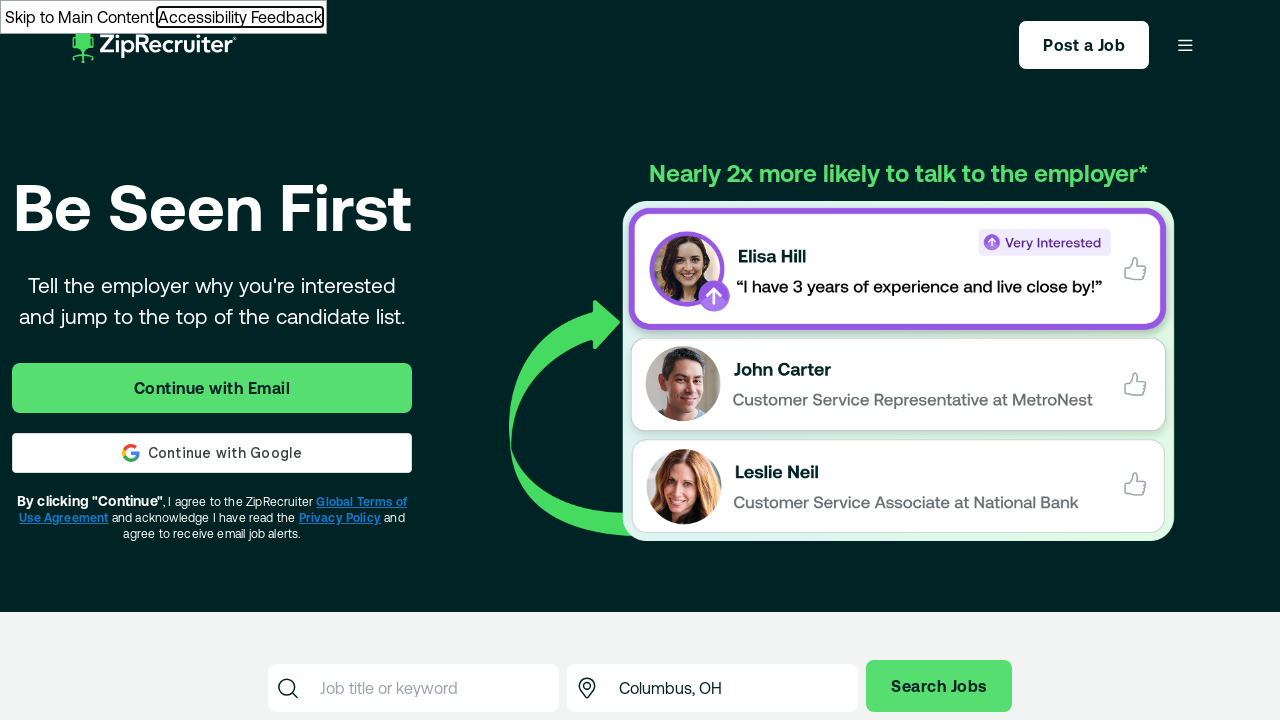

Pressed Tab key (press 3 of 50)
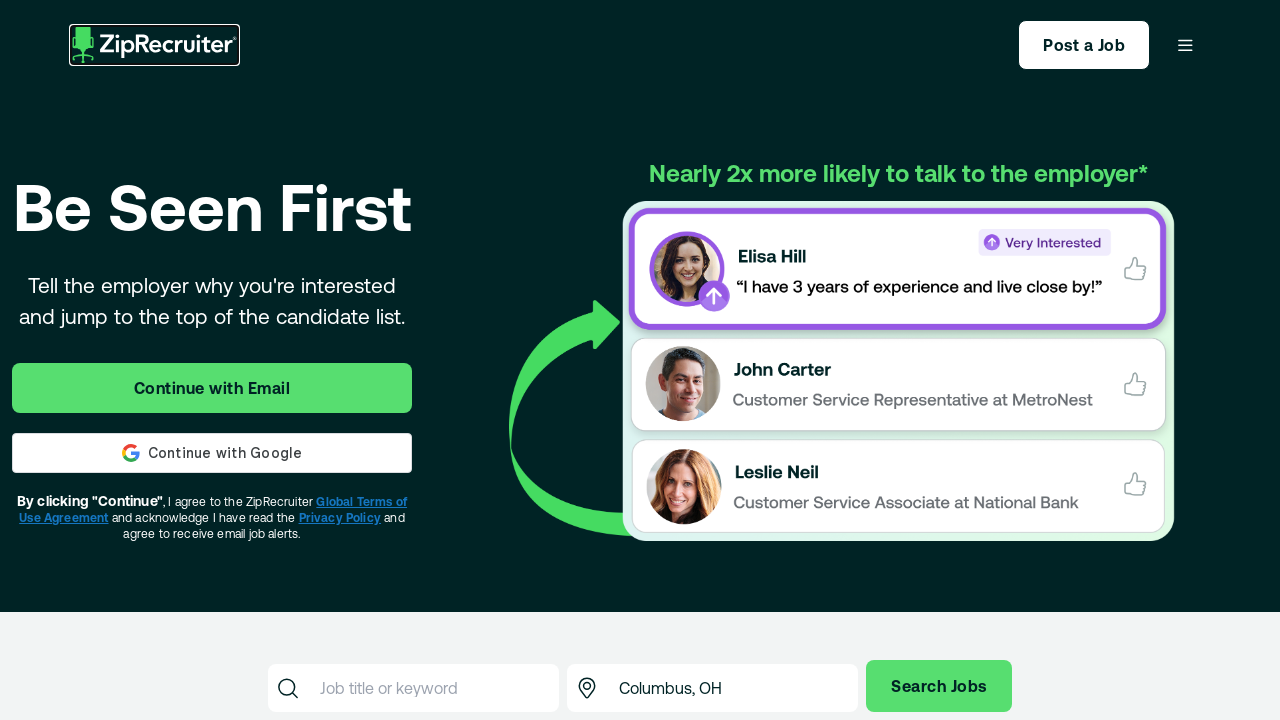

Waited 10ms after Tab press 3
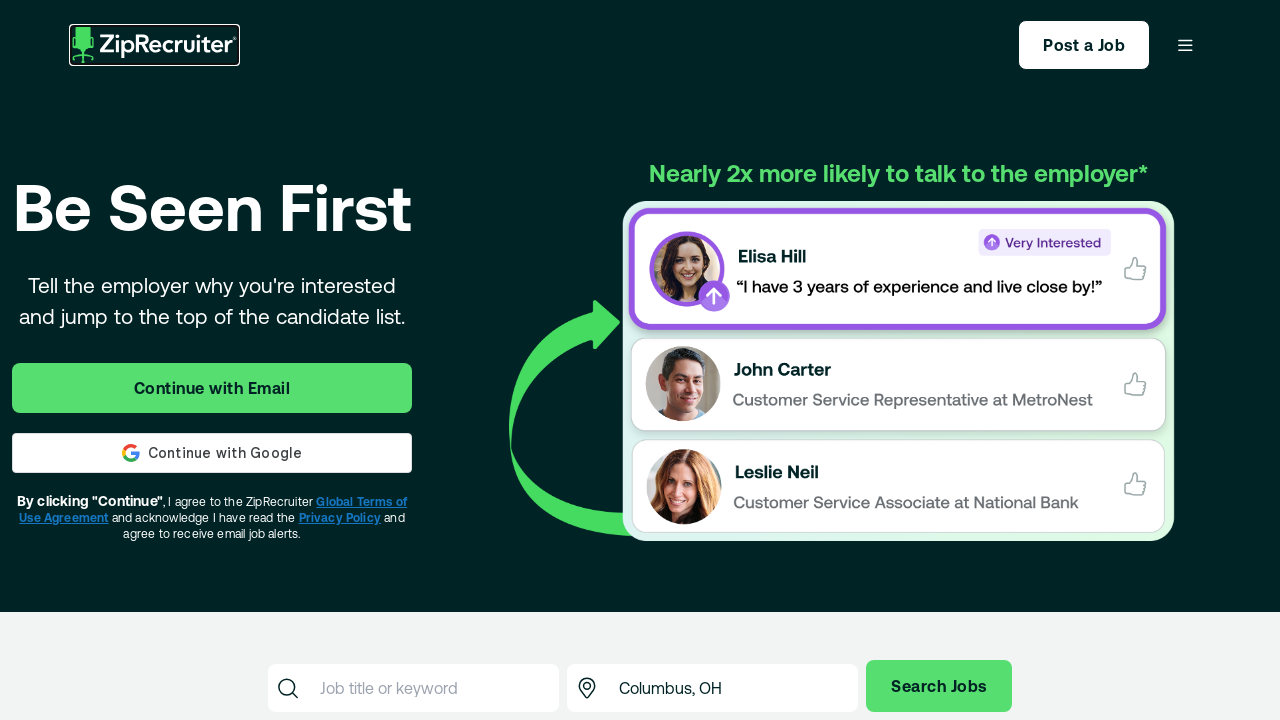

Pressed Tab key (press 4 of 50)
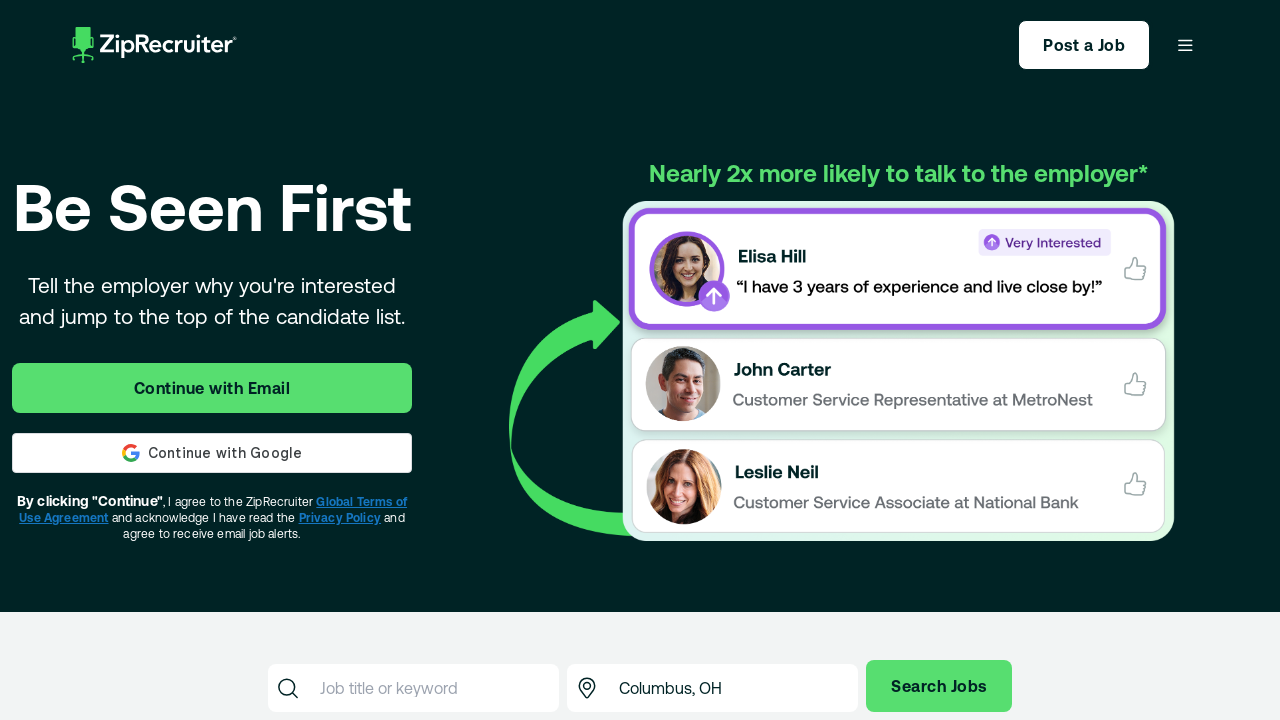

Waited 10ms after Tab press 4
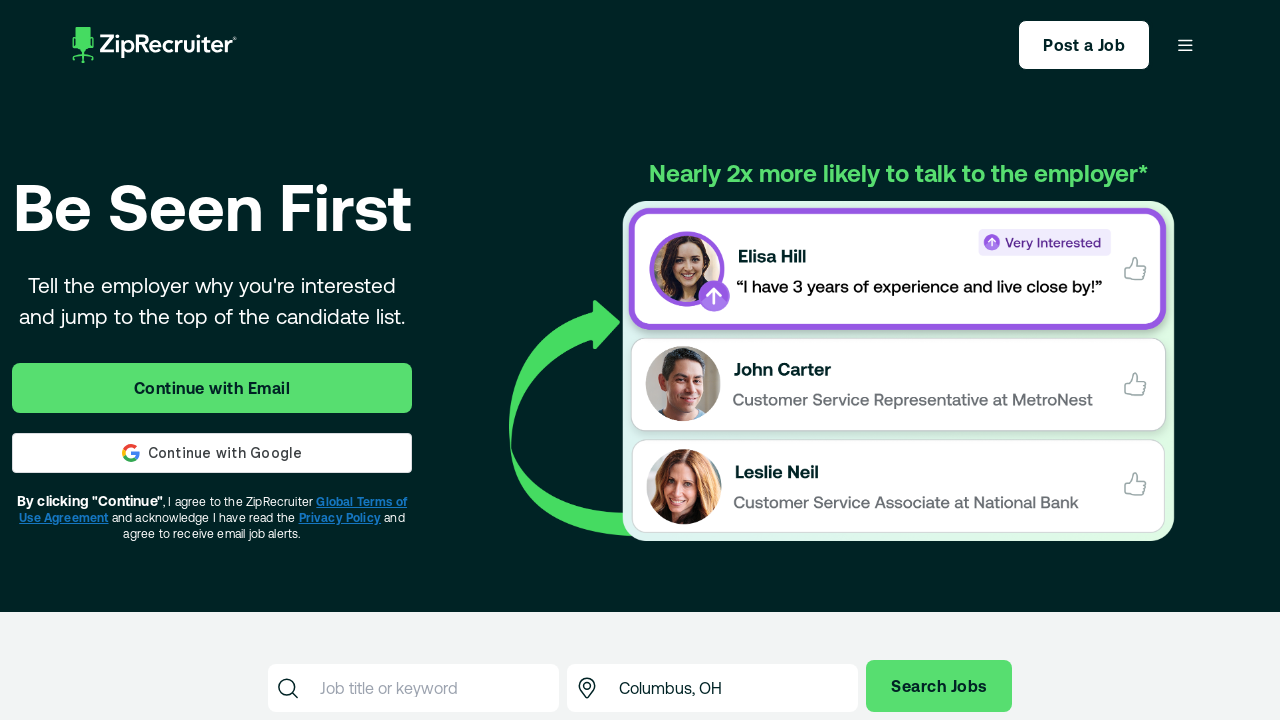

Pressed Tab key (press 5 of 50)
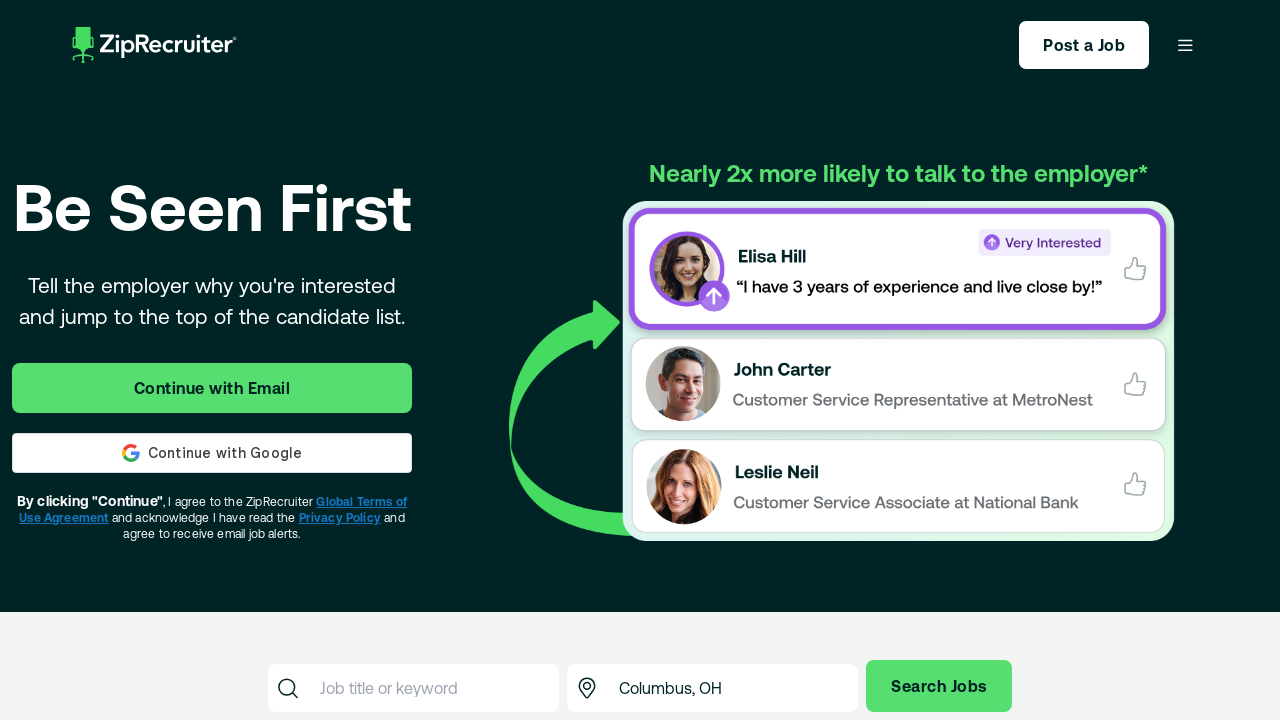

Waited 10ms after Tab press 5
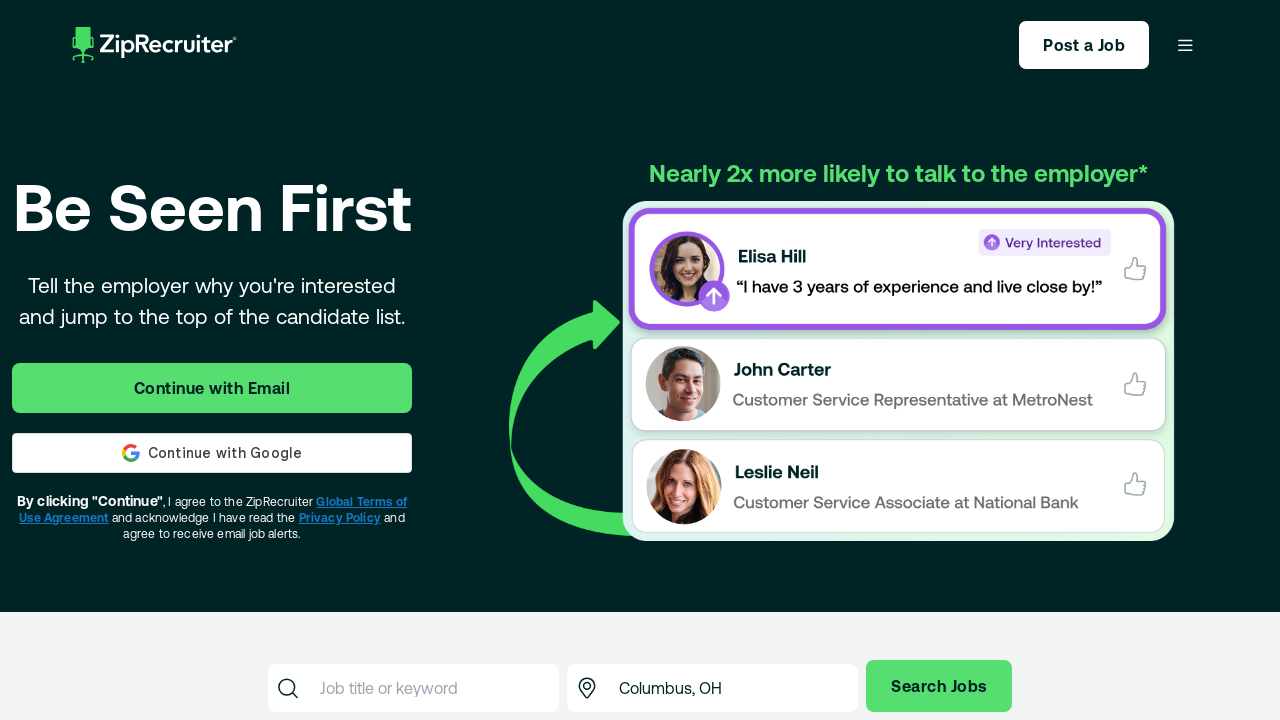

Pressed Tab key (press 6 of 50)
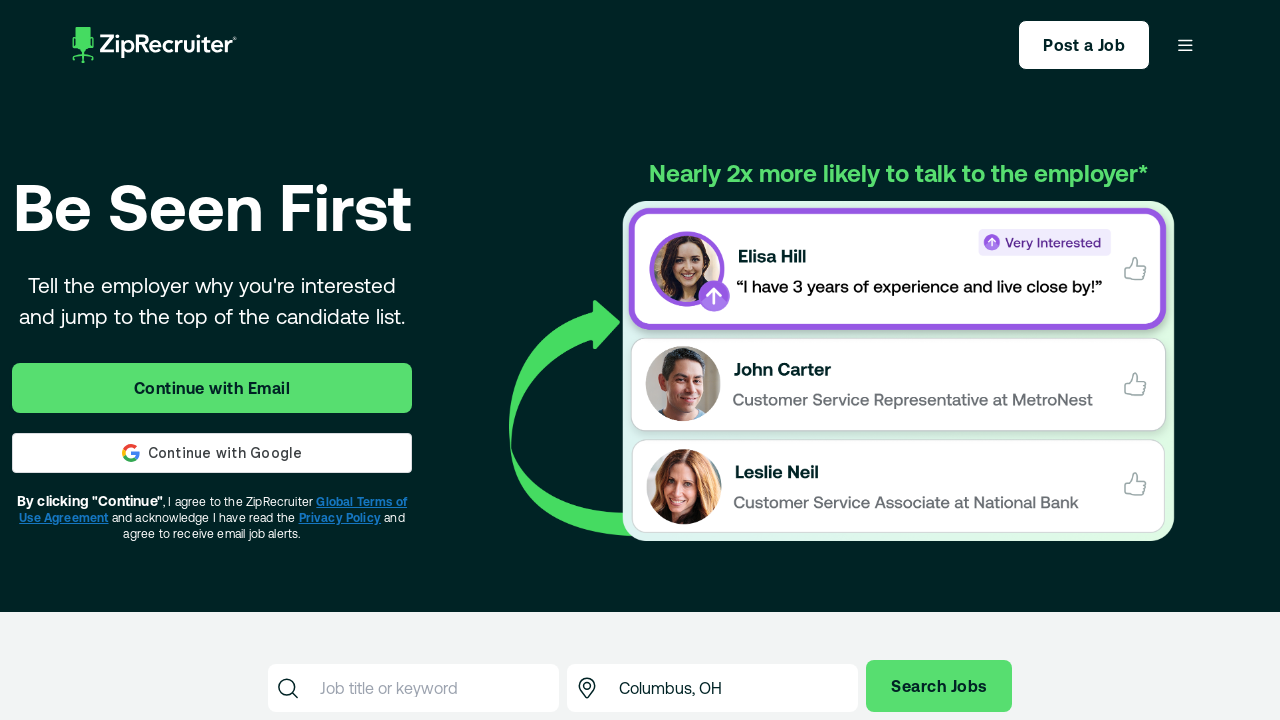

Waited 10ms after Tab press 6
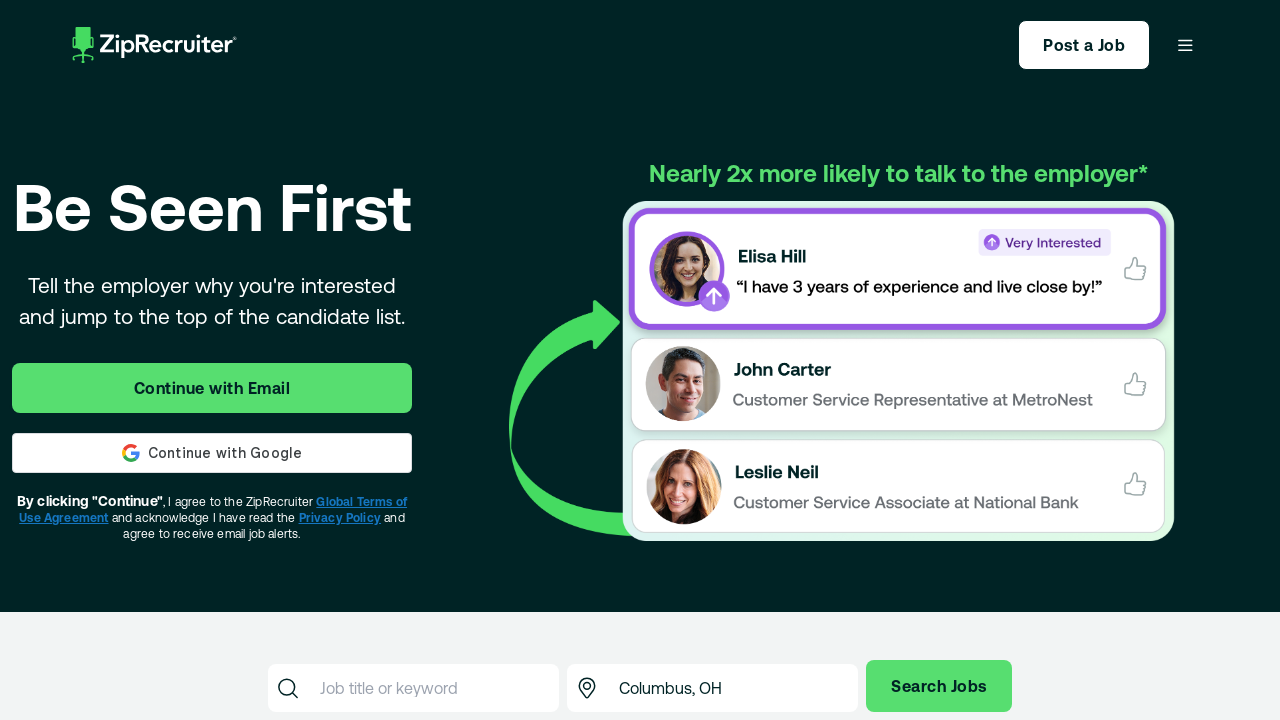

Pressed Tab key (press 7 of 50)
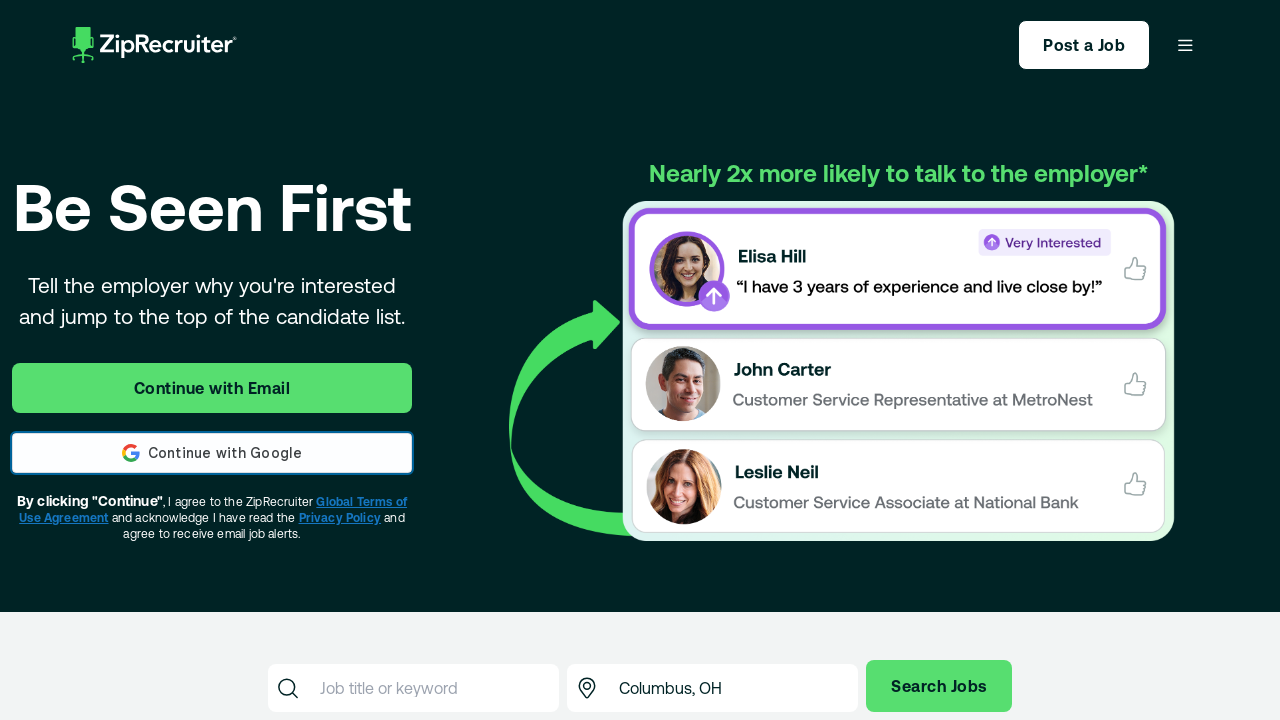

Waited 10ms after Tab press 7
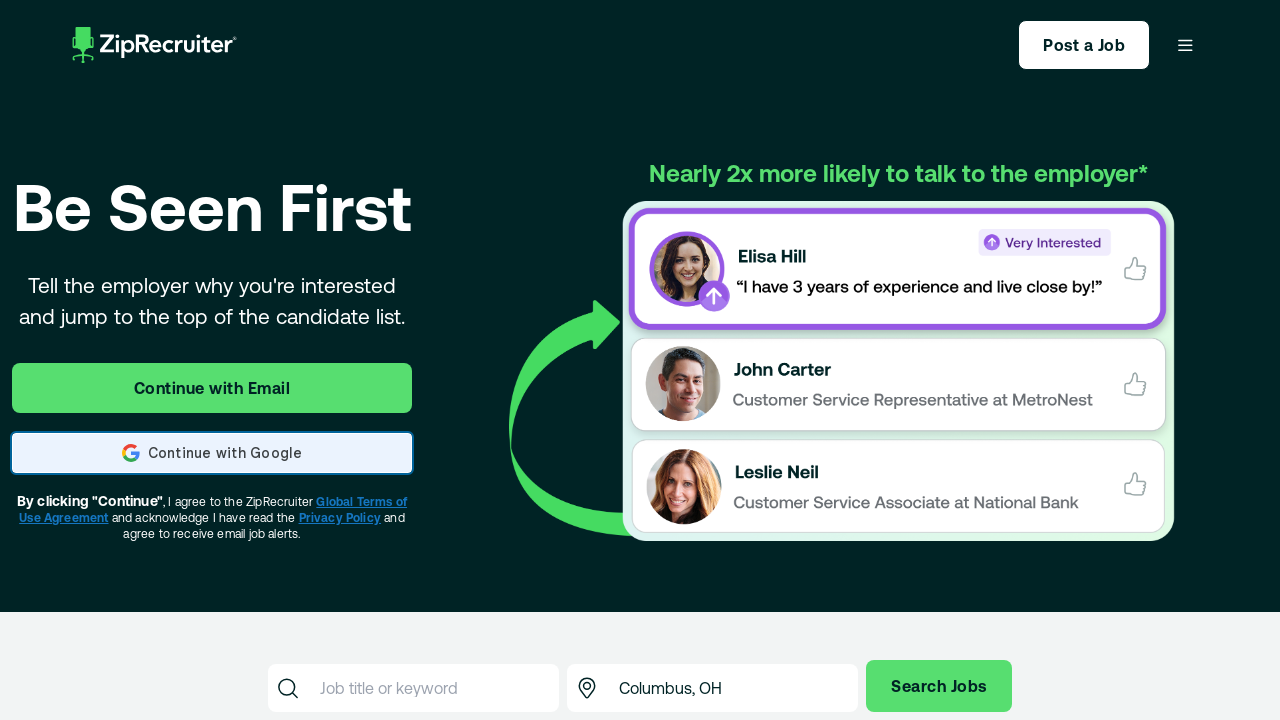

Pressed Tab key (press 8 of 50)
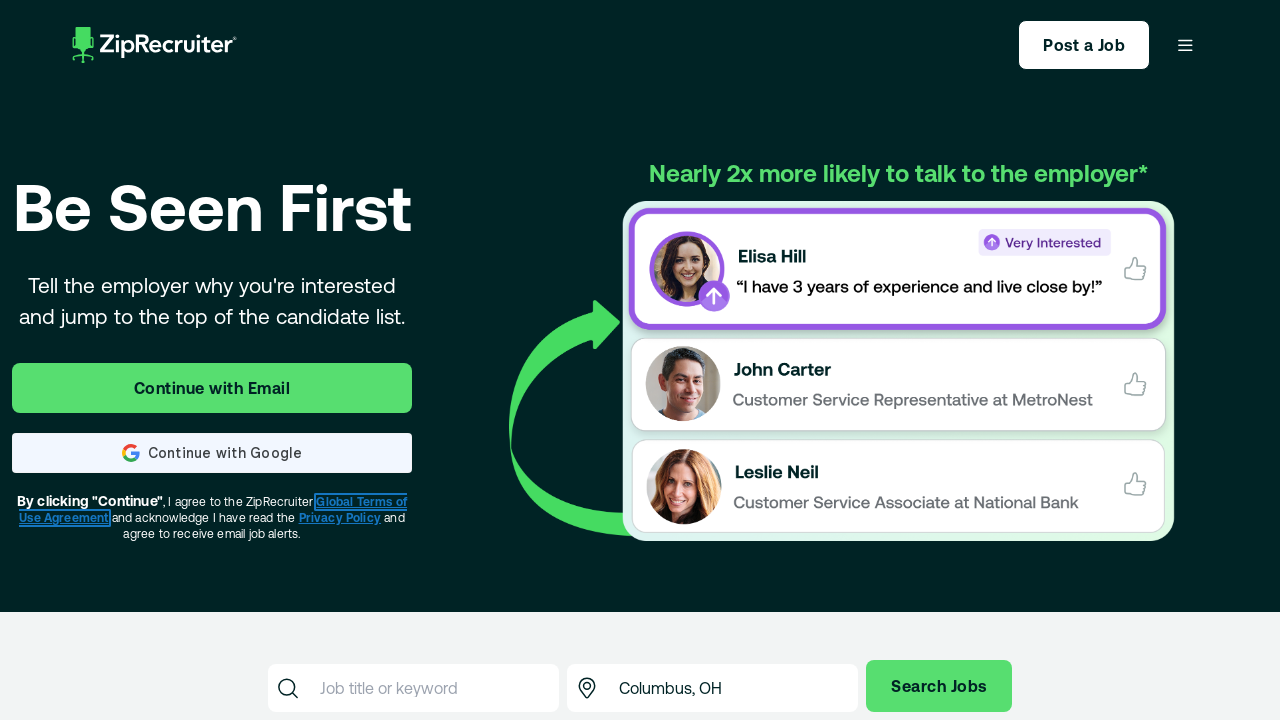

Waited 10ms after Tab press 8
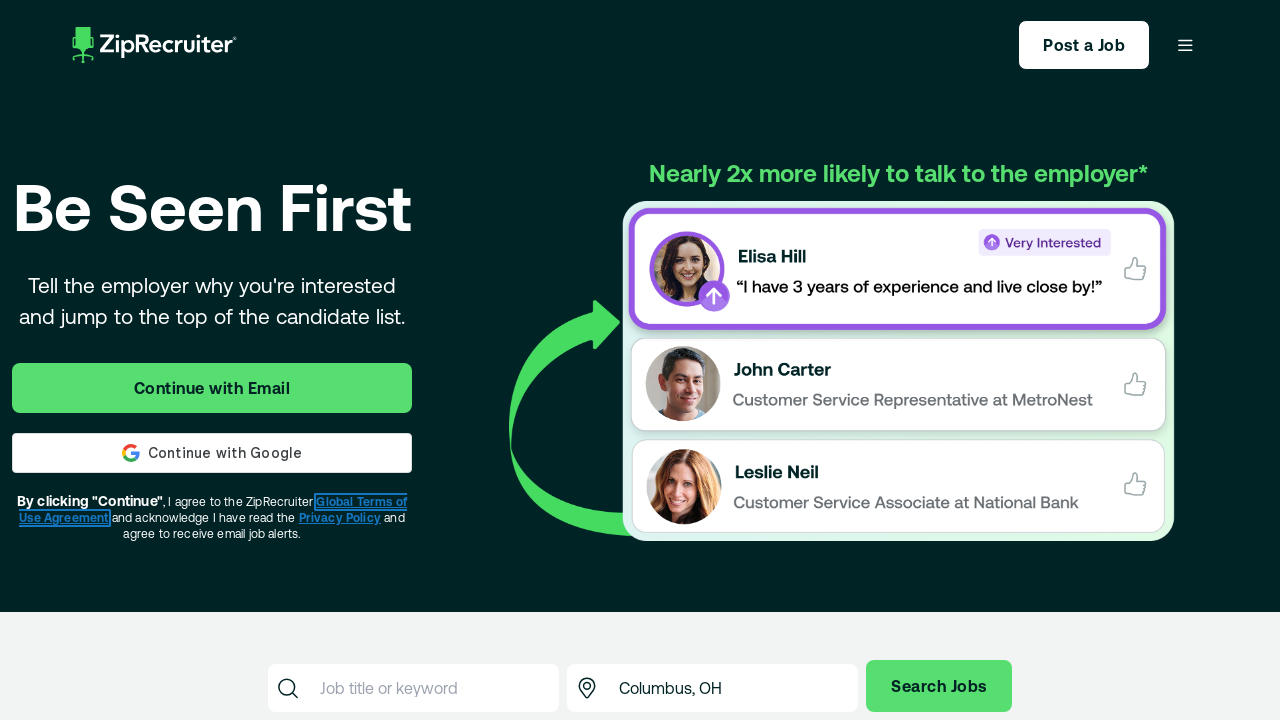

Pressed Tab key (press 9 of 50)
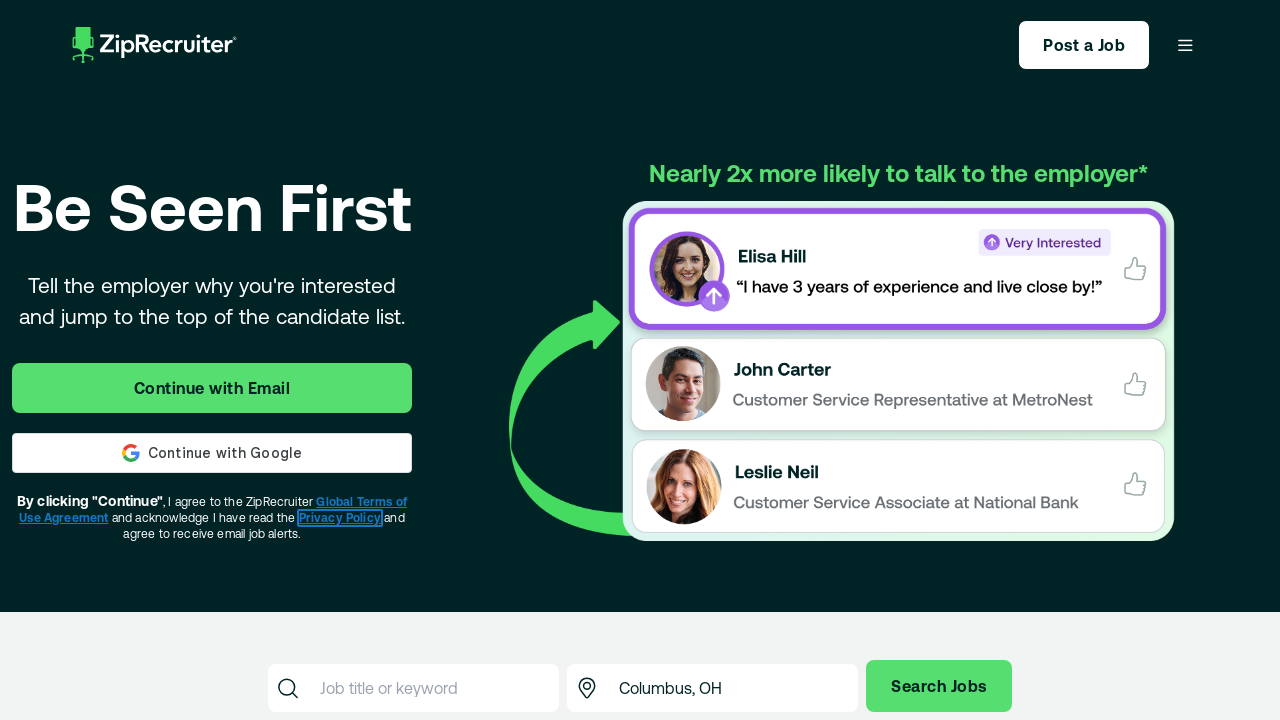

Waited 10ms after Tab press 9
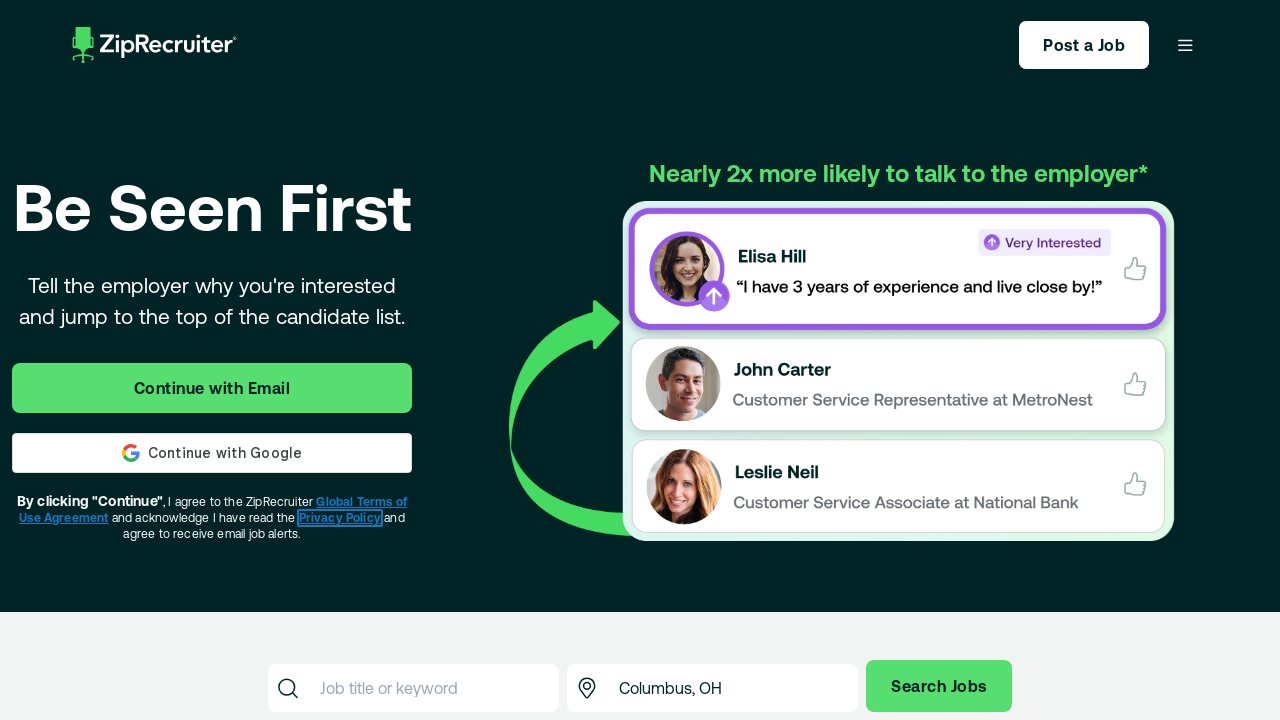

Pressed Tab key (press 10 of 50)
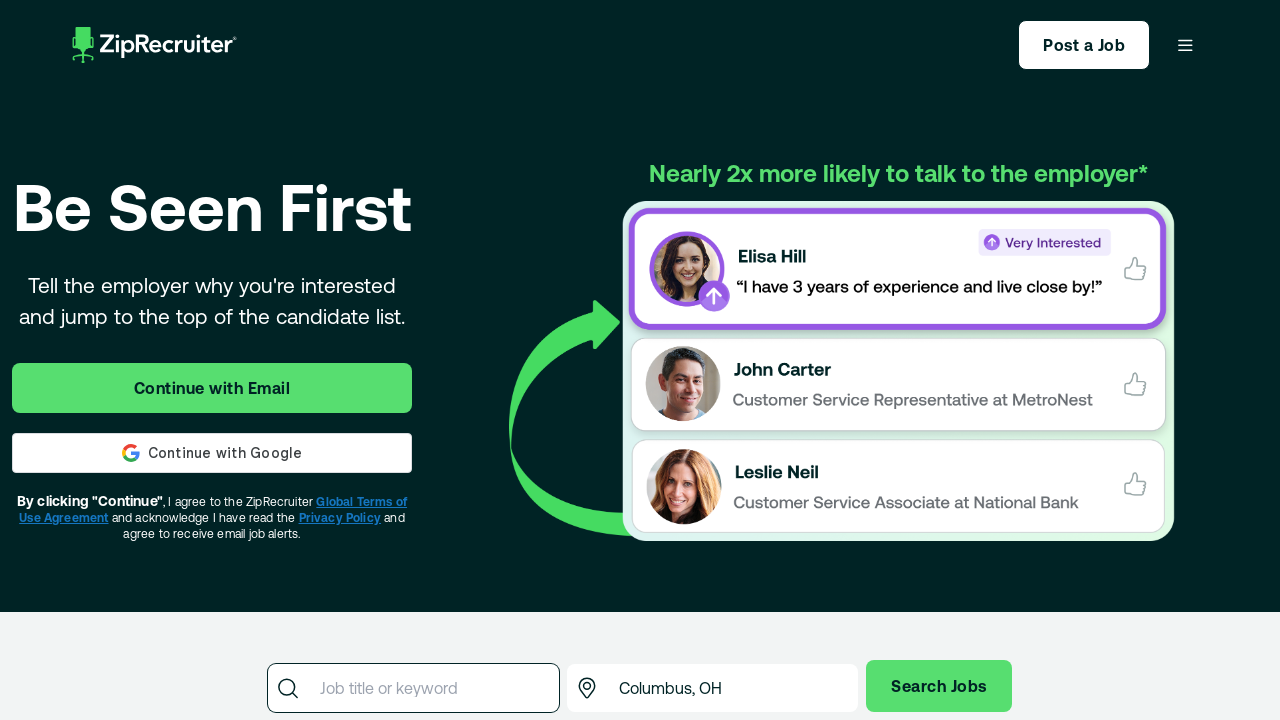

Waited 10ms after Tab press 10
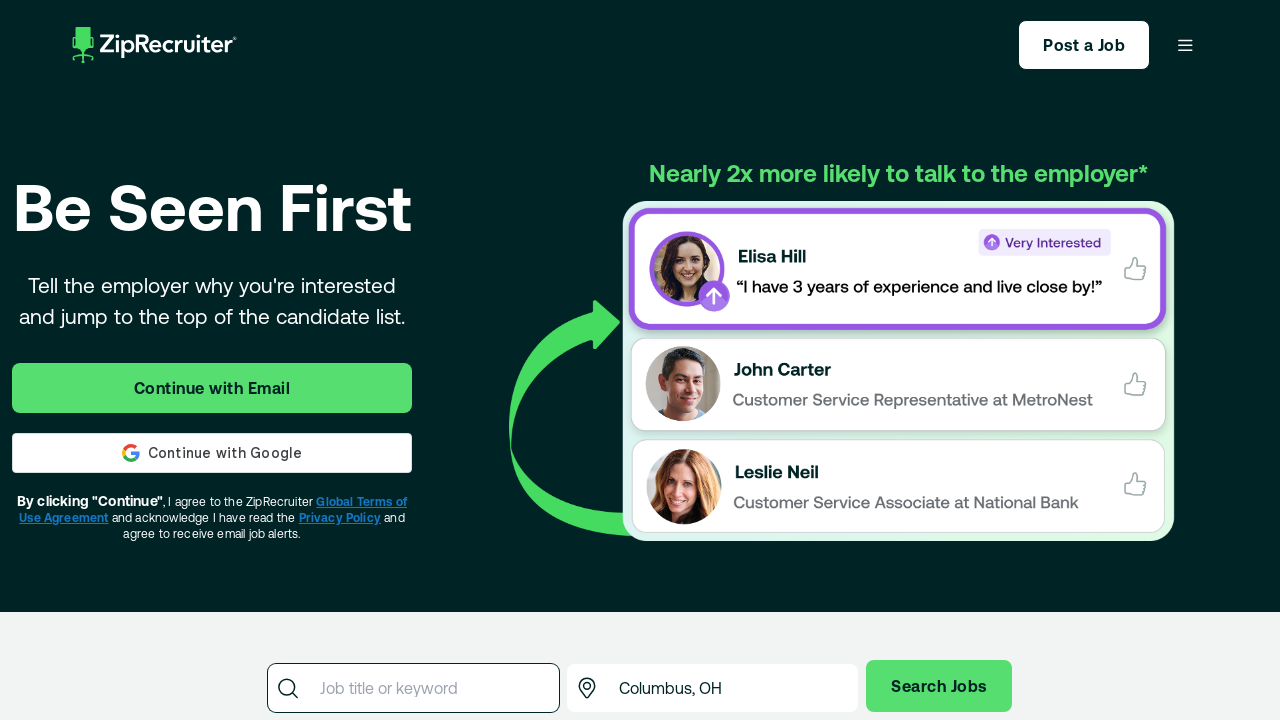

Pressed Tab key (press 11 of 50)
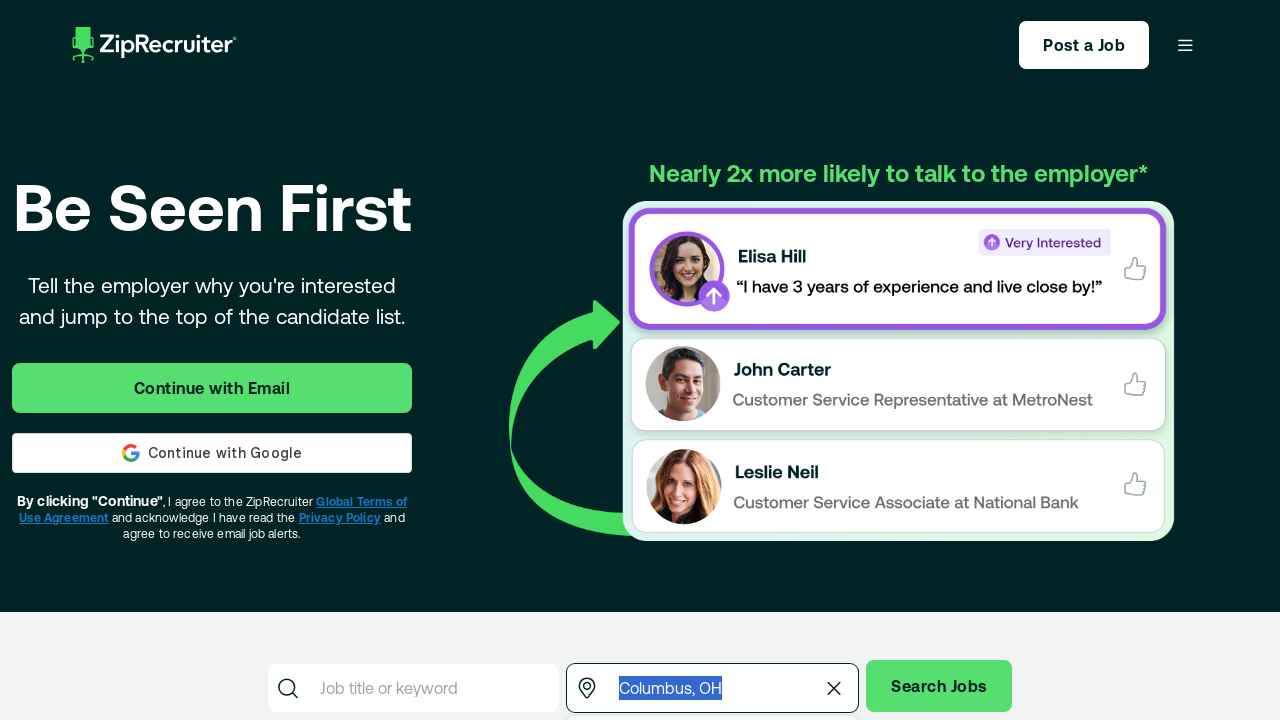

Waited 10ms after Tab press 11
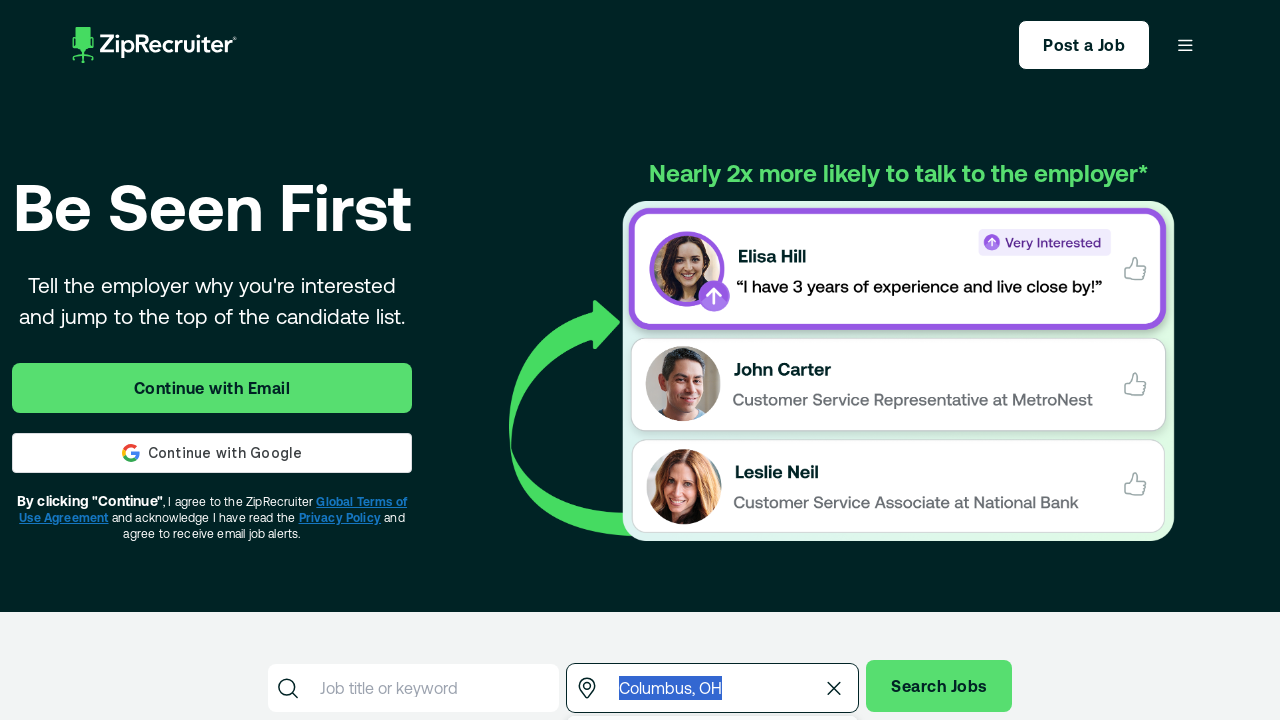

Pressed Tab key (press 12 of 50)
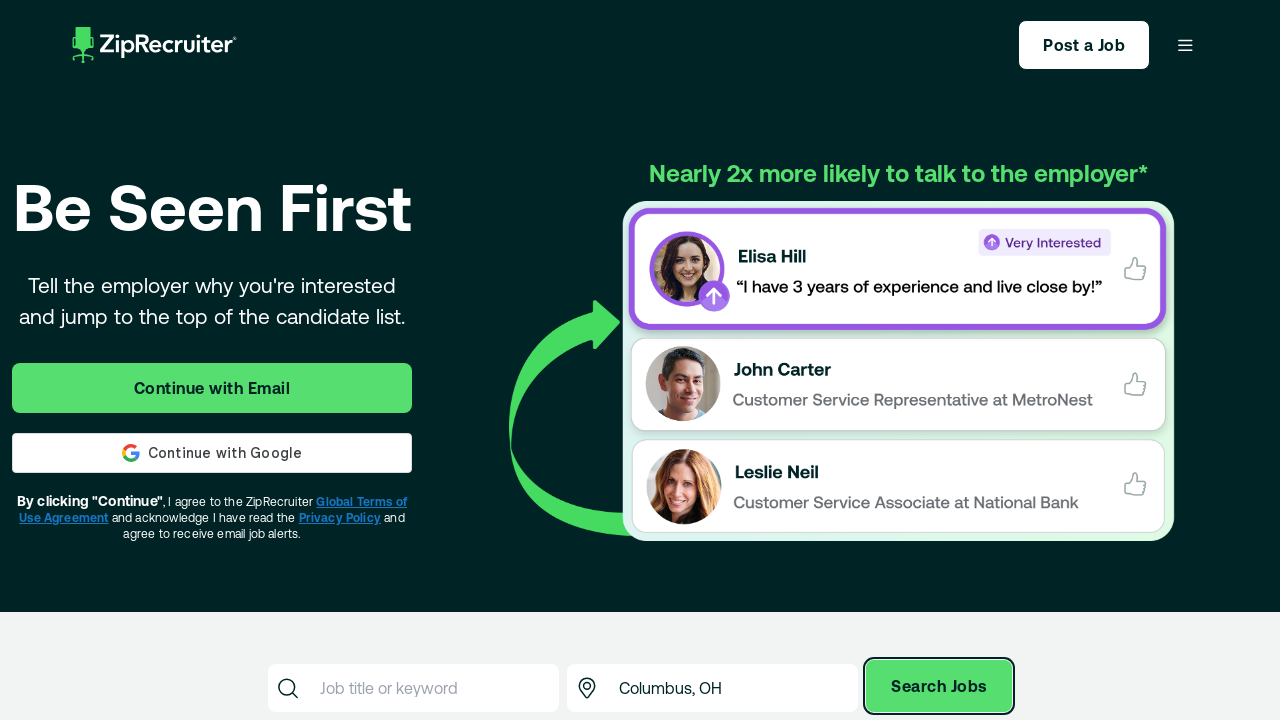

Waited 10ms after Tab press 12
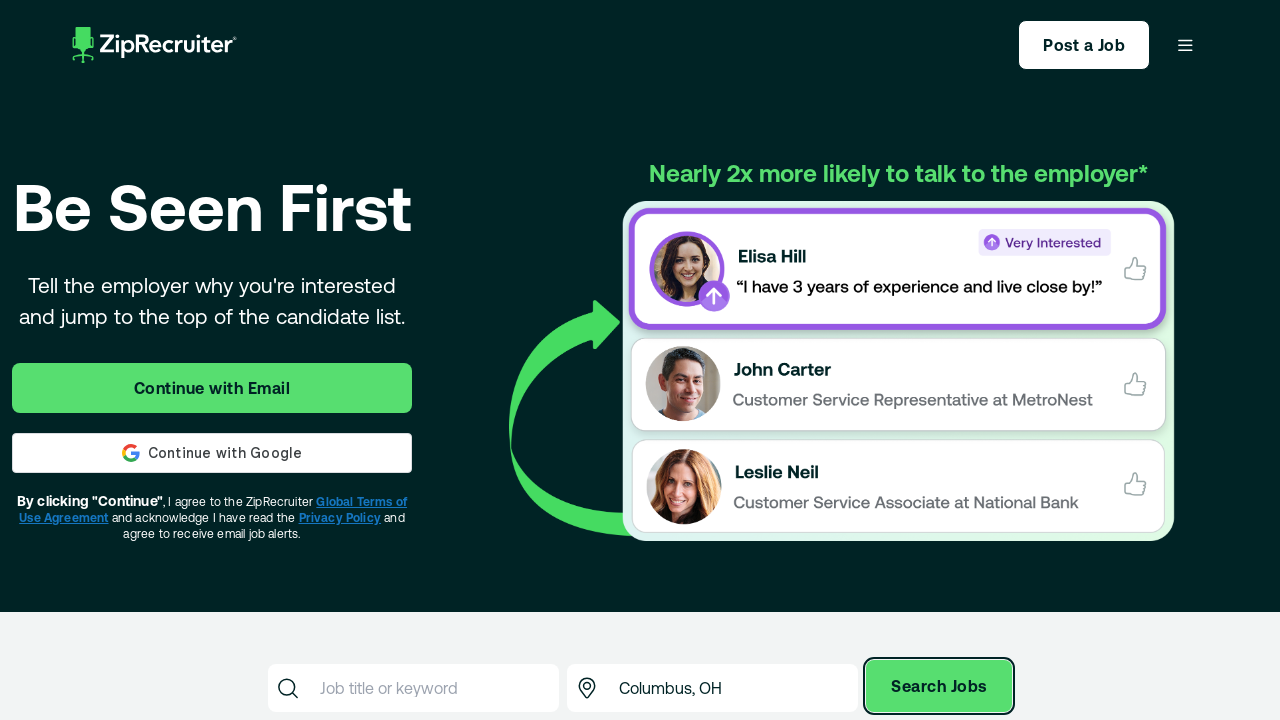

Pressed Tab key (press 13 of 50)
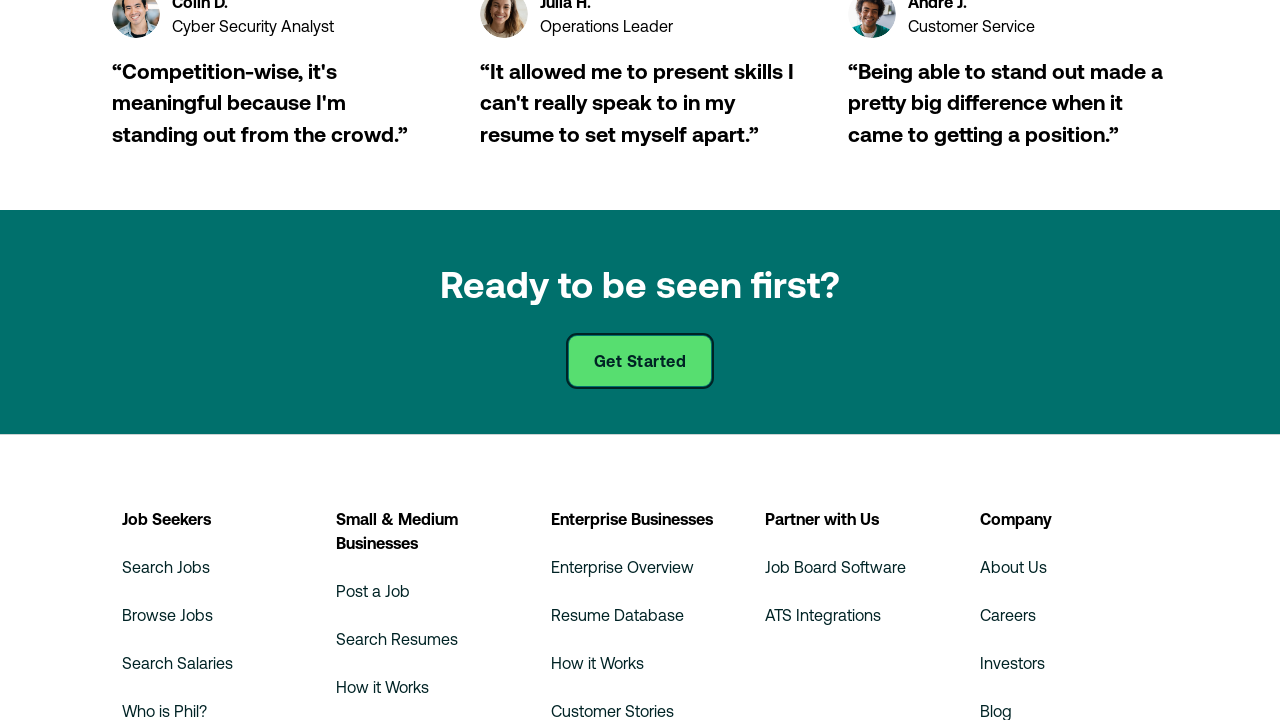

Waited 10ms after Tab press 13
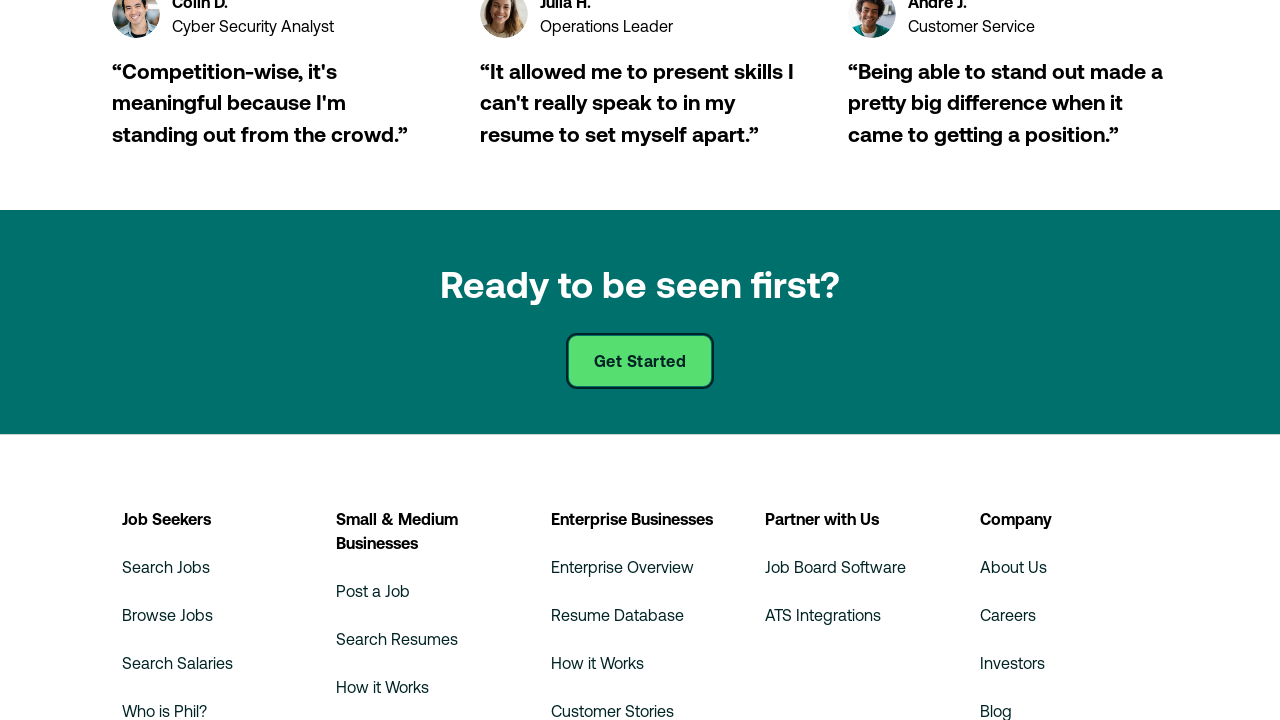

Pressed Tab key (press 14 of 50)
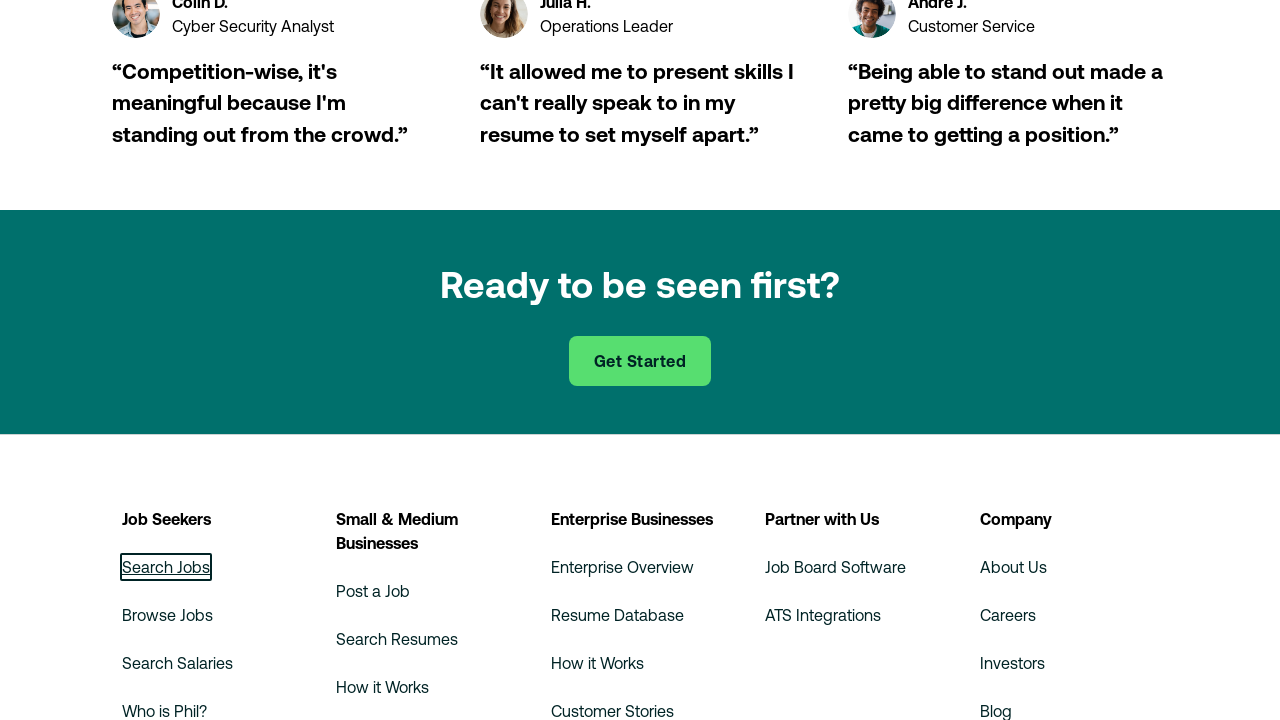

Waited 10ms after Tab press 14
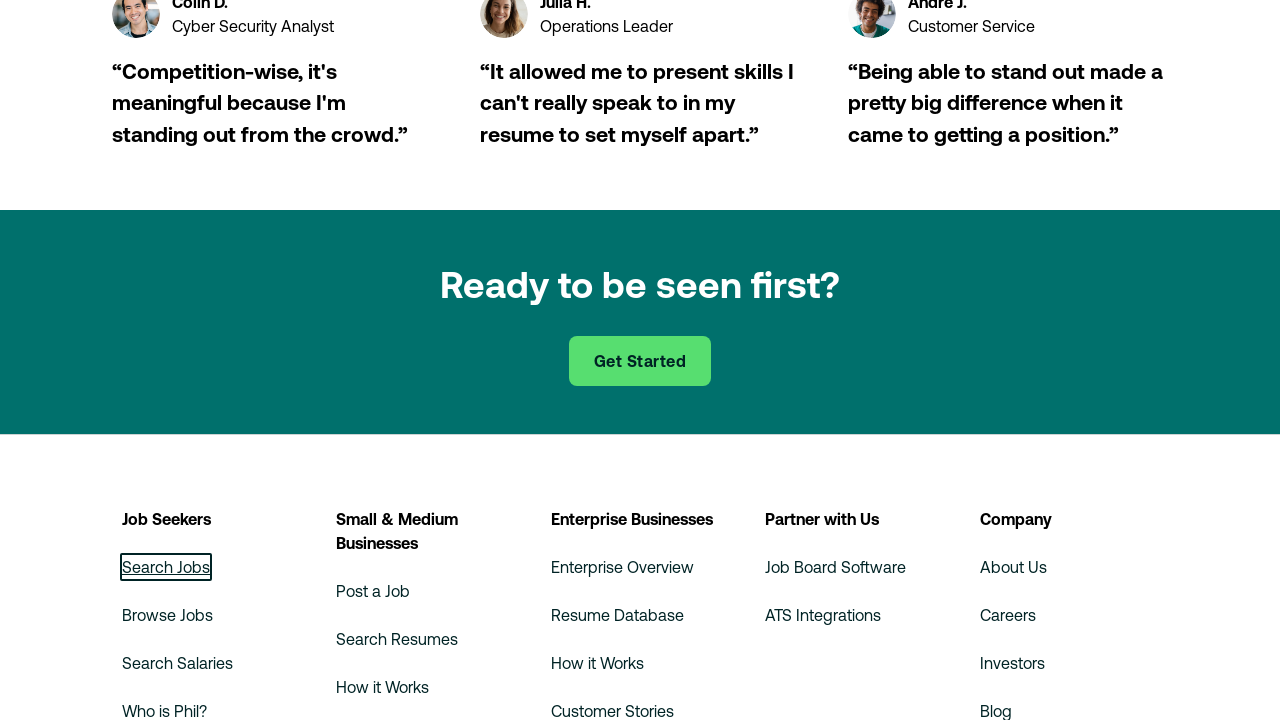

Pressed Tab key (press 15 of 50)
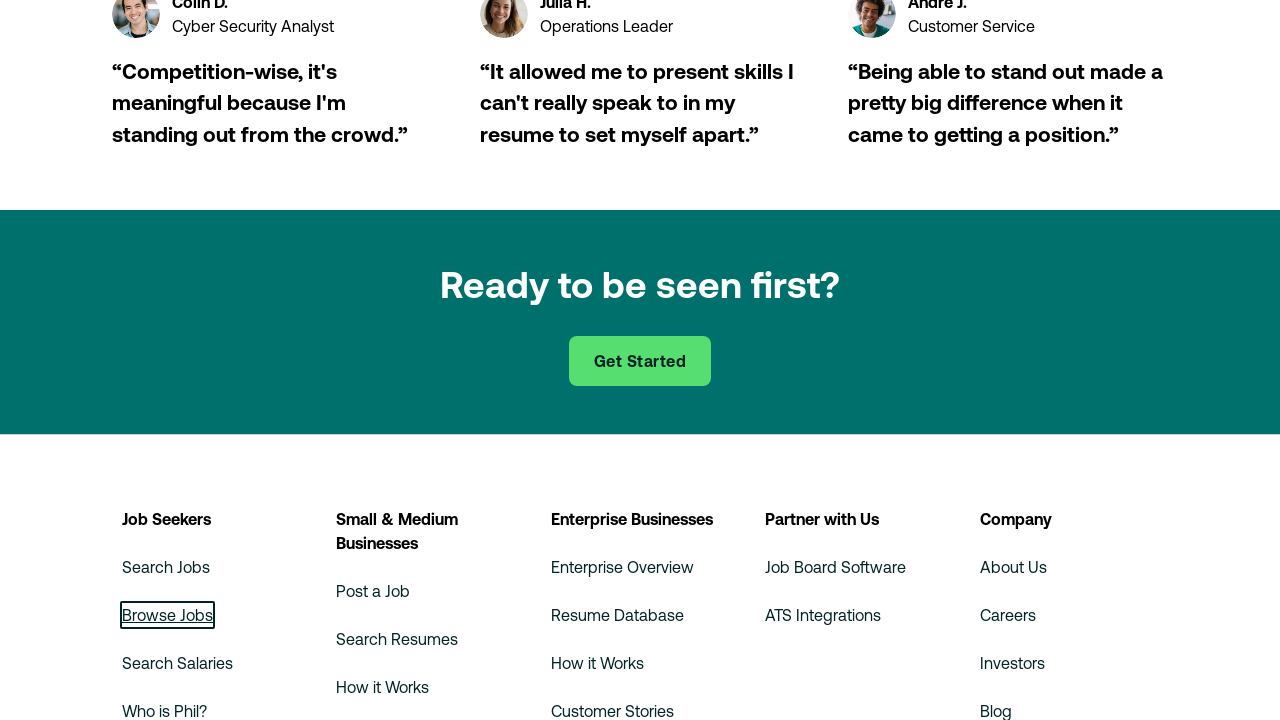

Waited 10ms after Tab press 15
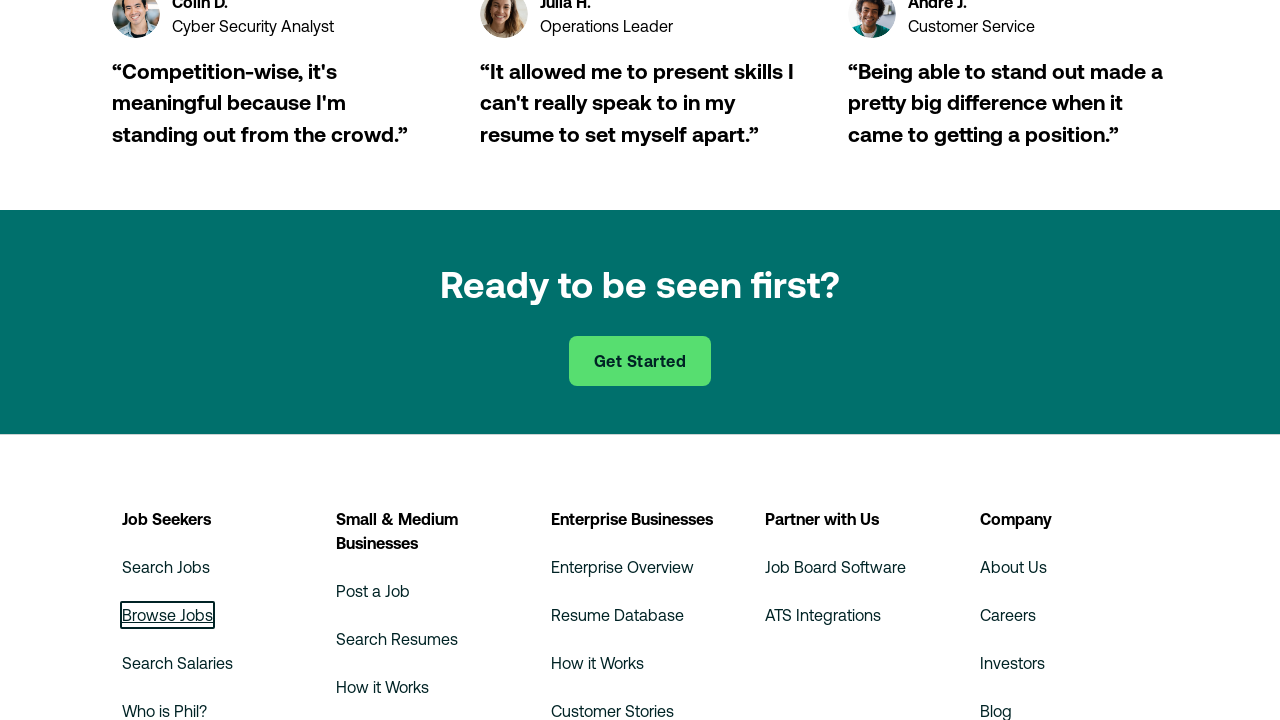

Pressed Tab key (press 16 of 50)
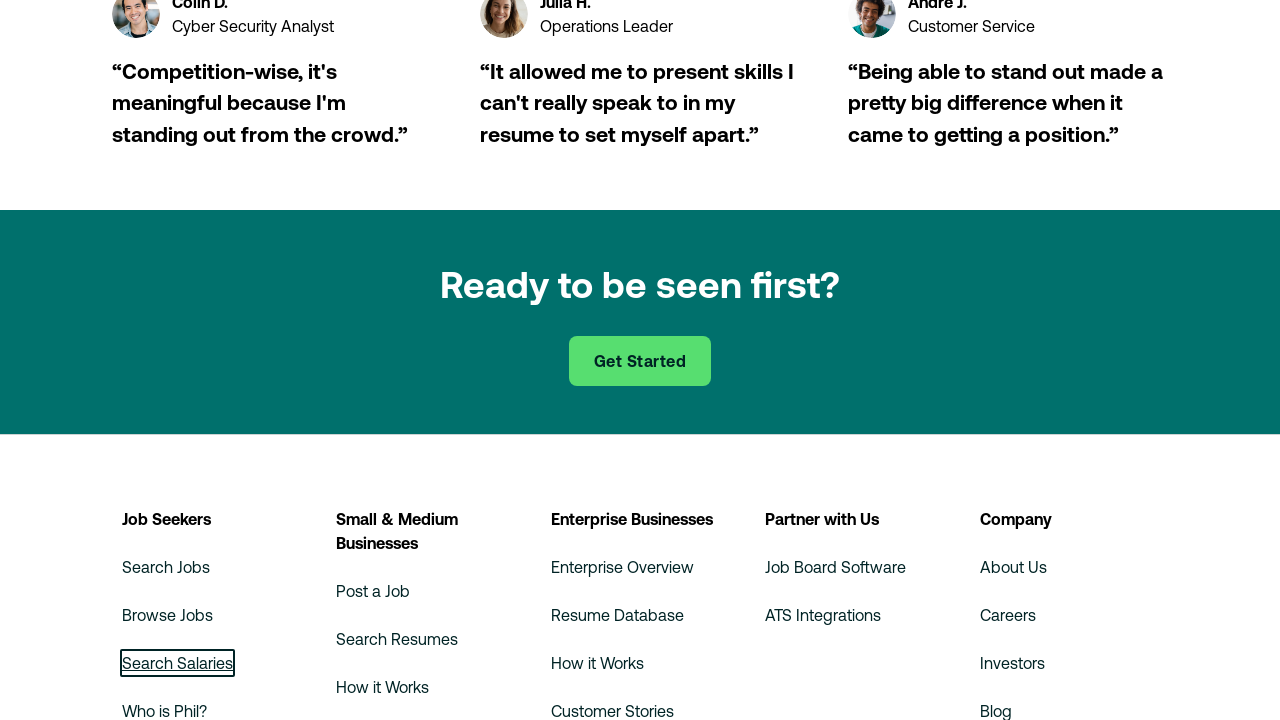

Waited 10ms after Tab press 16
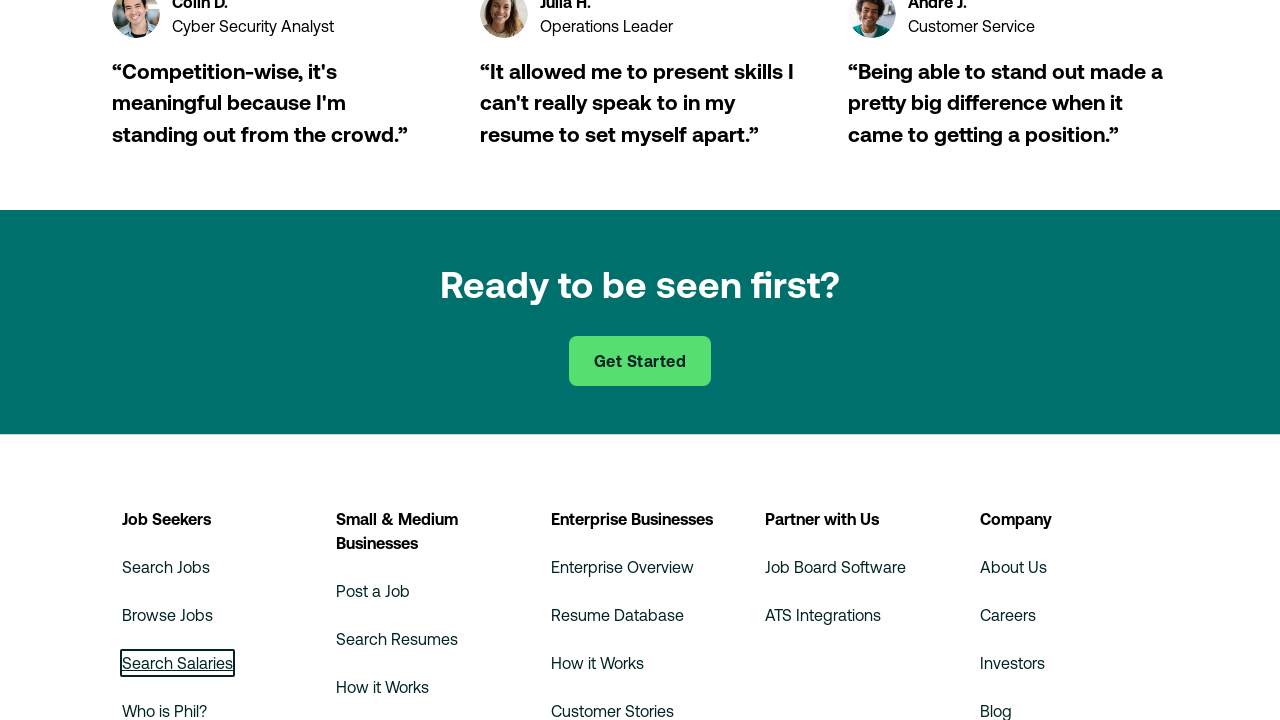

Pressed Tab key (press 17 of 50)
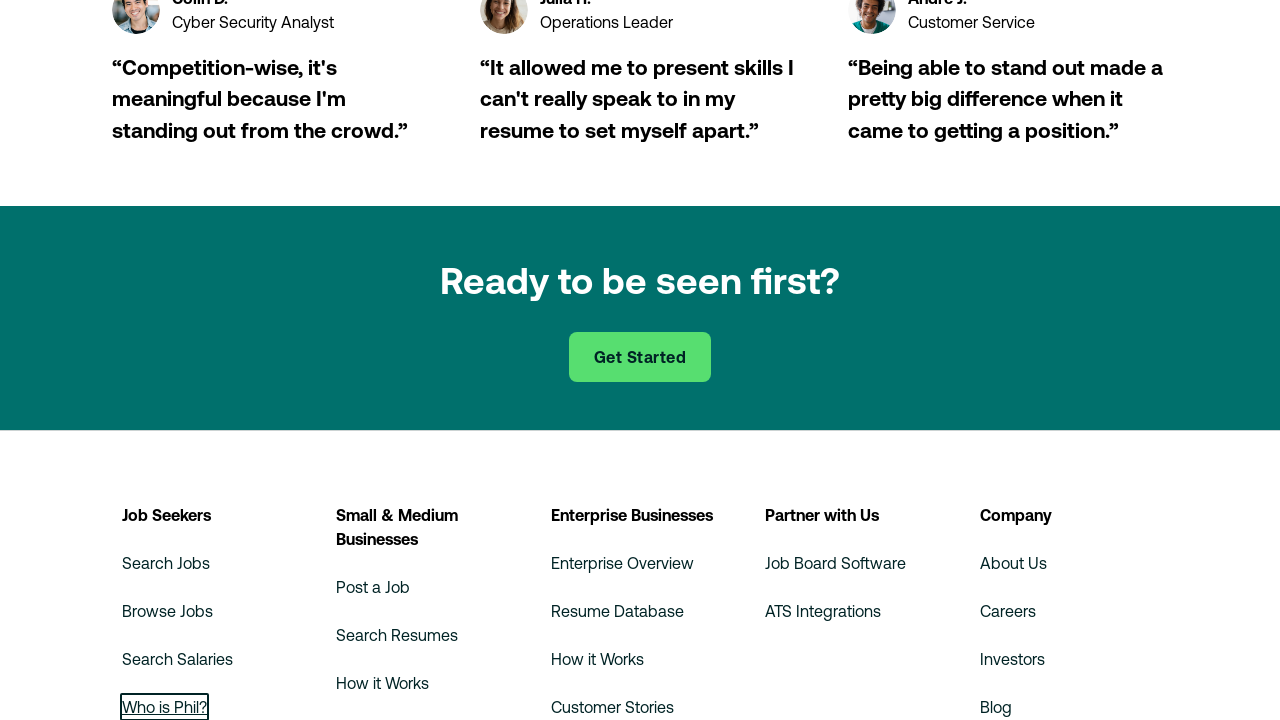

Waited 10ms after Tab press 17
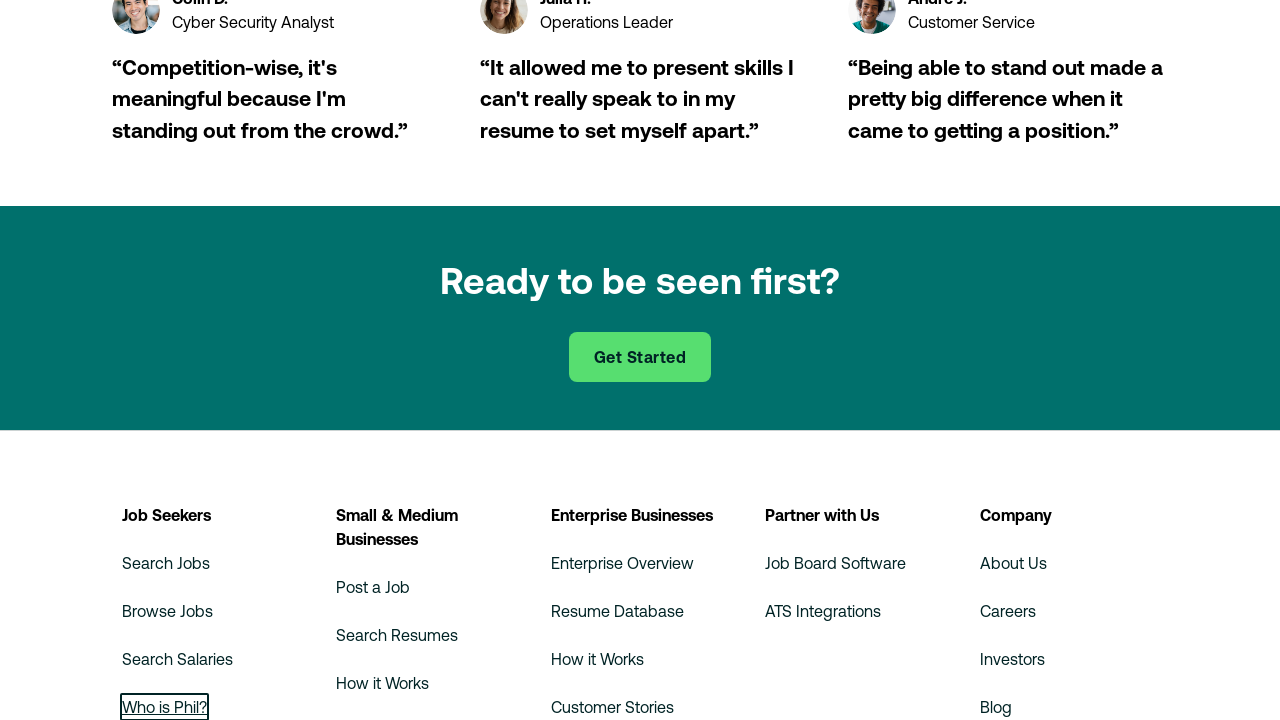

Pressed Tab key (press 18 of 50)
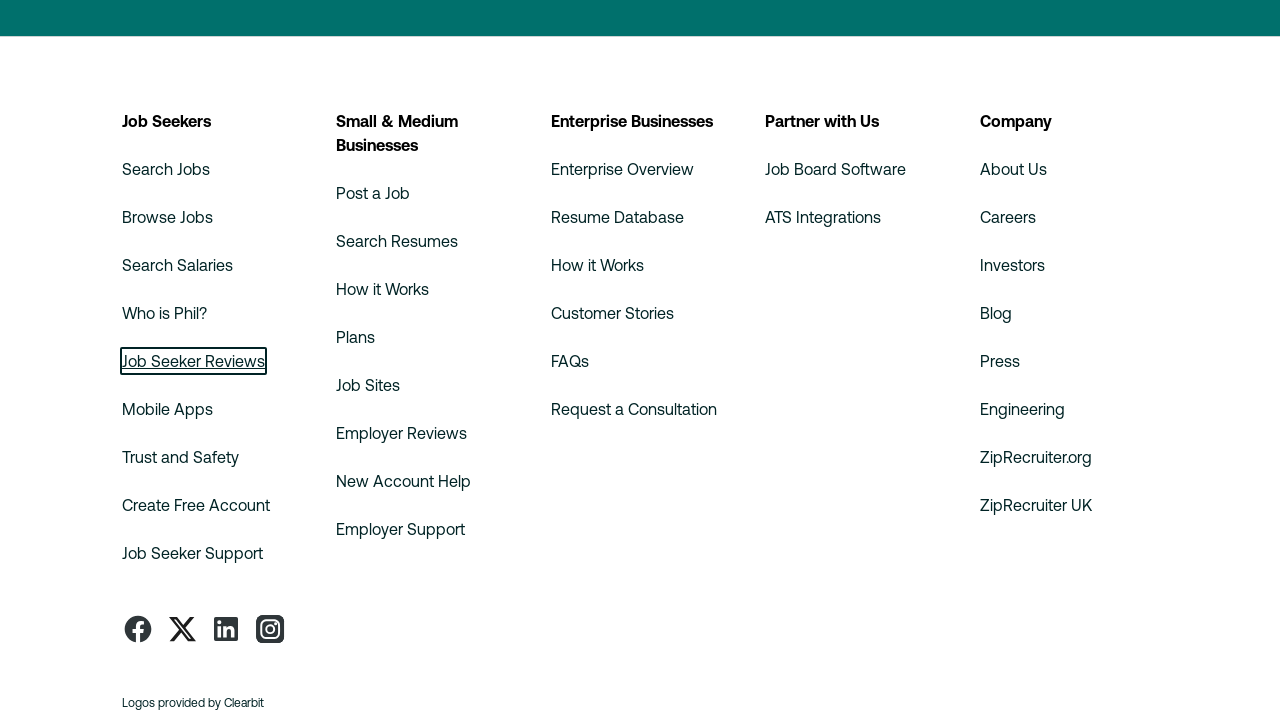

Waited 10ms after Tab press 18
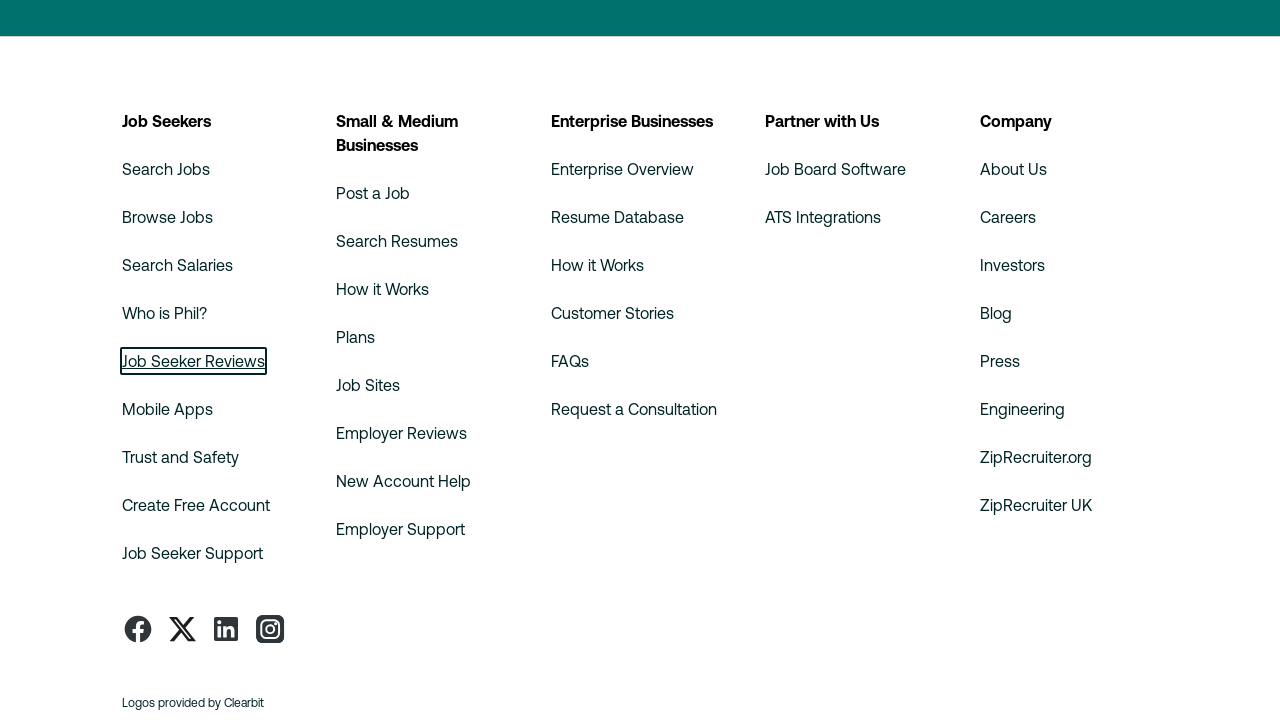

Pressed Tab key (press 19 of 50)
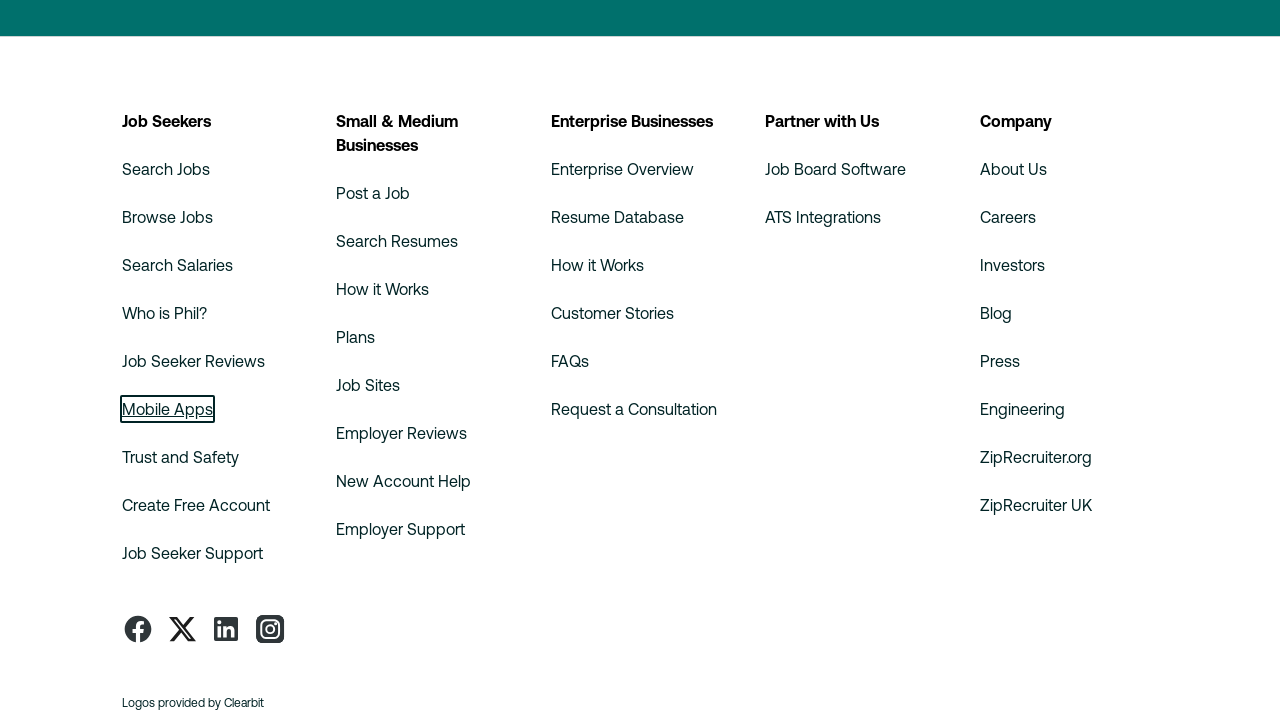

Waited 10ms after Tab press 19
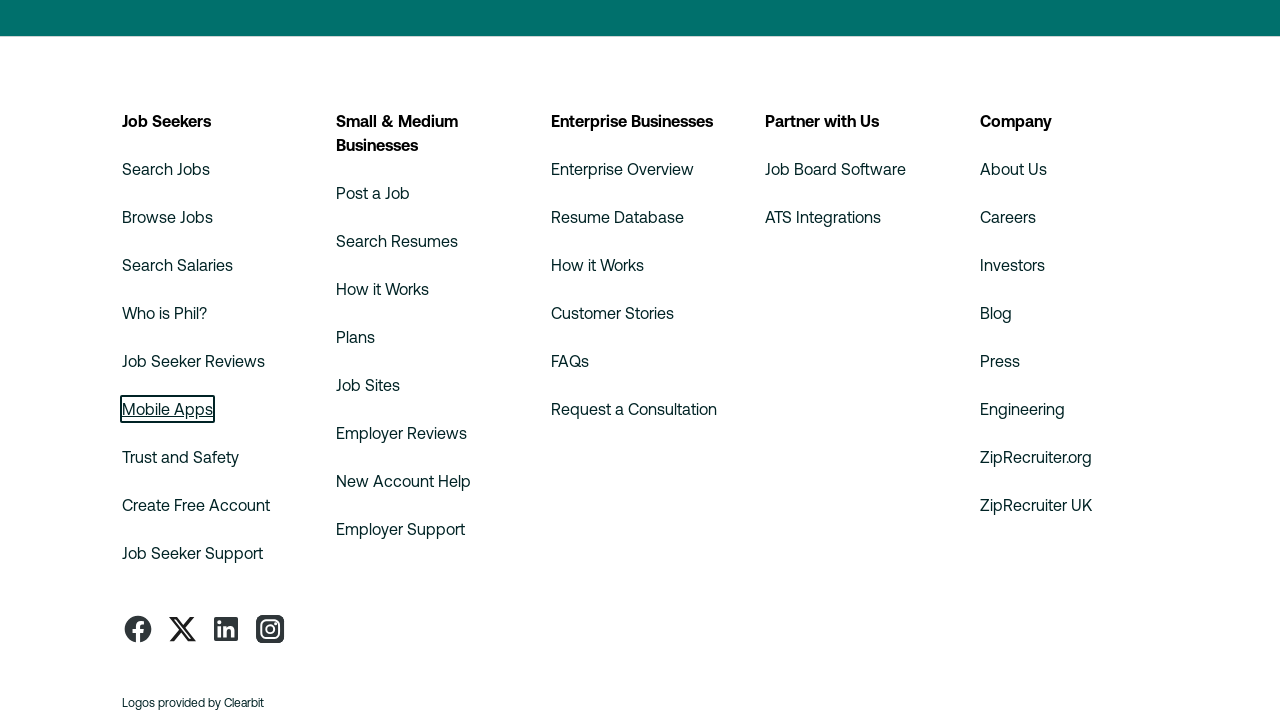

Pressed Tab key (press 20 of 50)
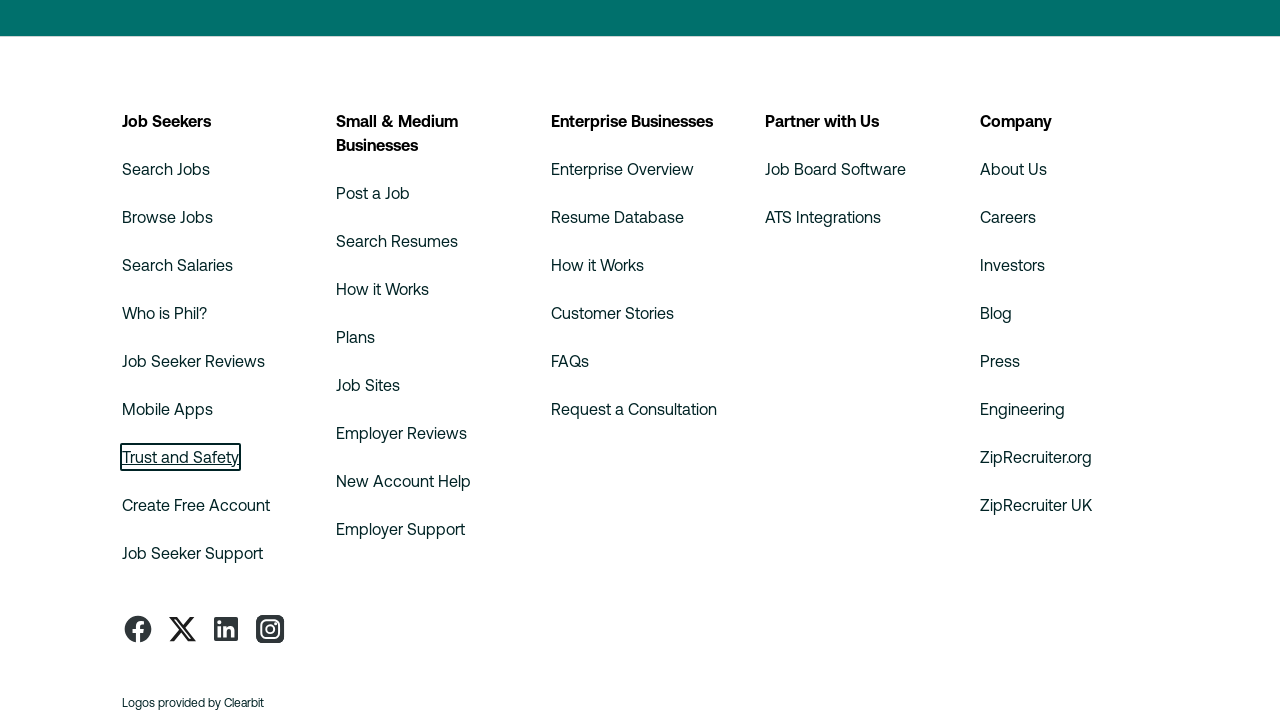

Waited 10ms after Tab press 20
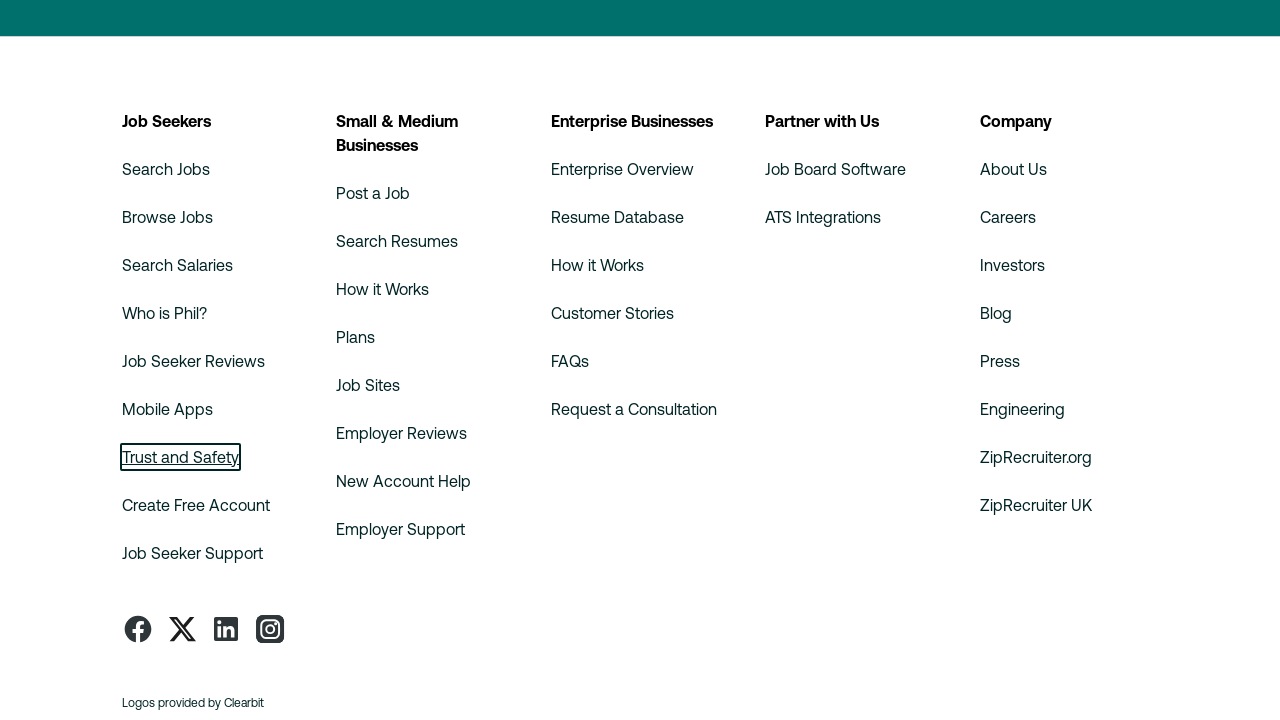

Pressed Tab key (press 21 of 50)
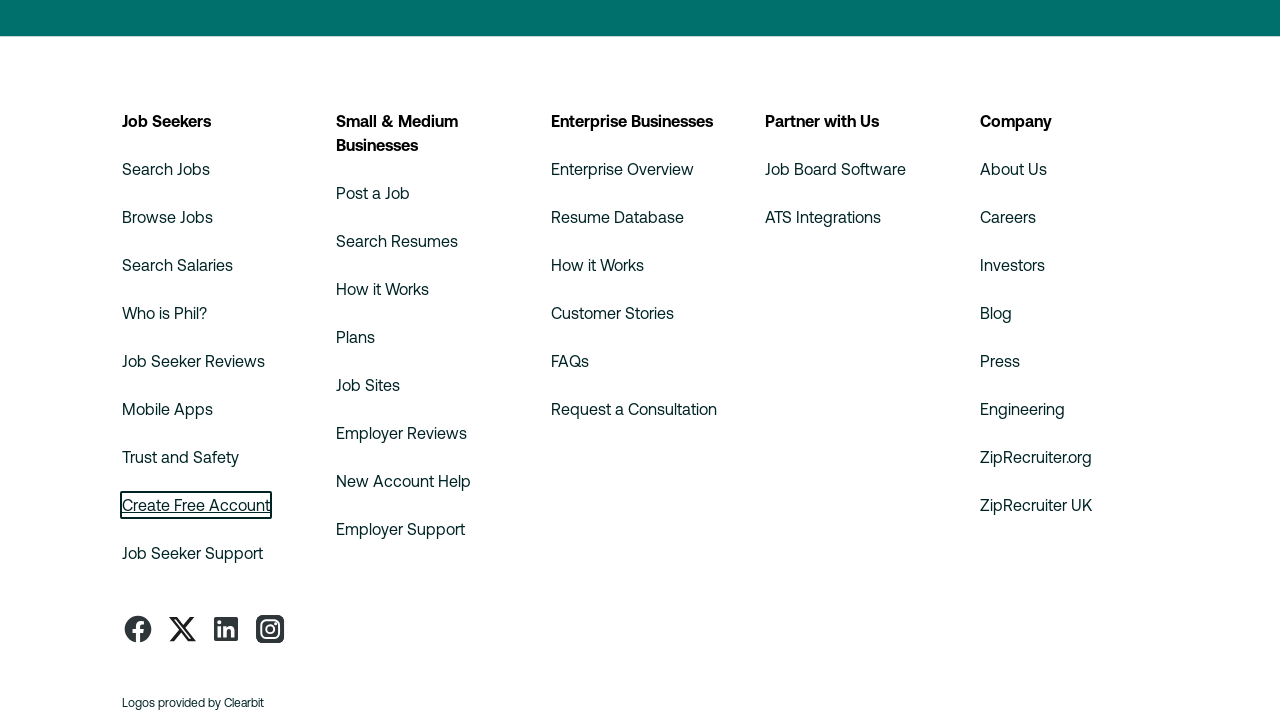

Waited 10ms after Tab press 21
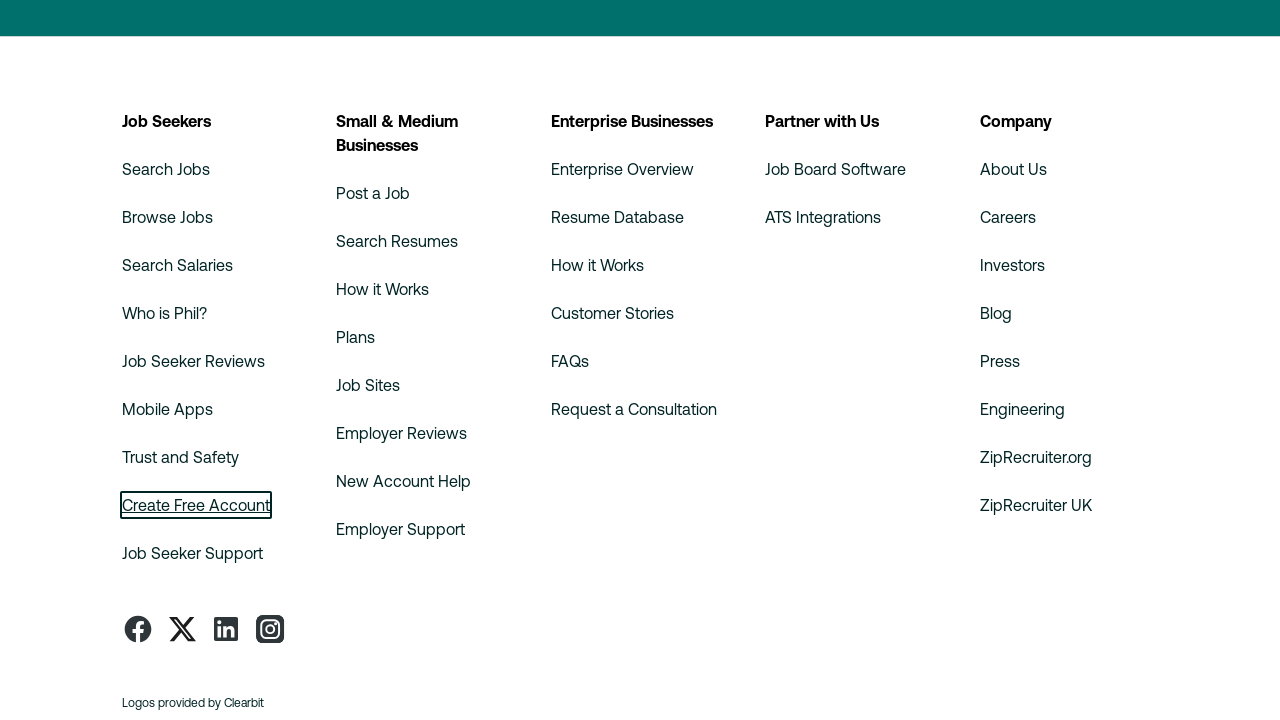

Pressed Tab key (press 22 of 50)
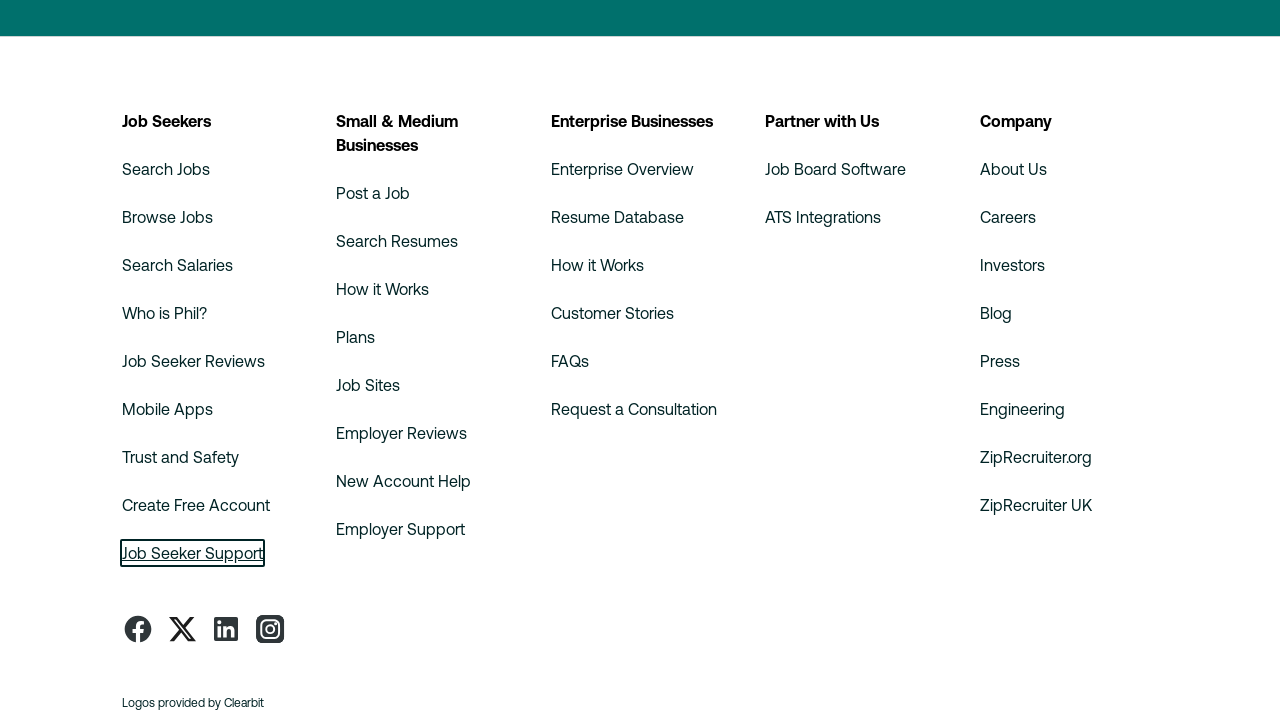

Waited 10ms after Tab press 22
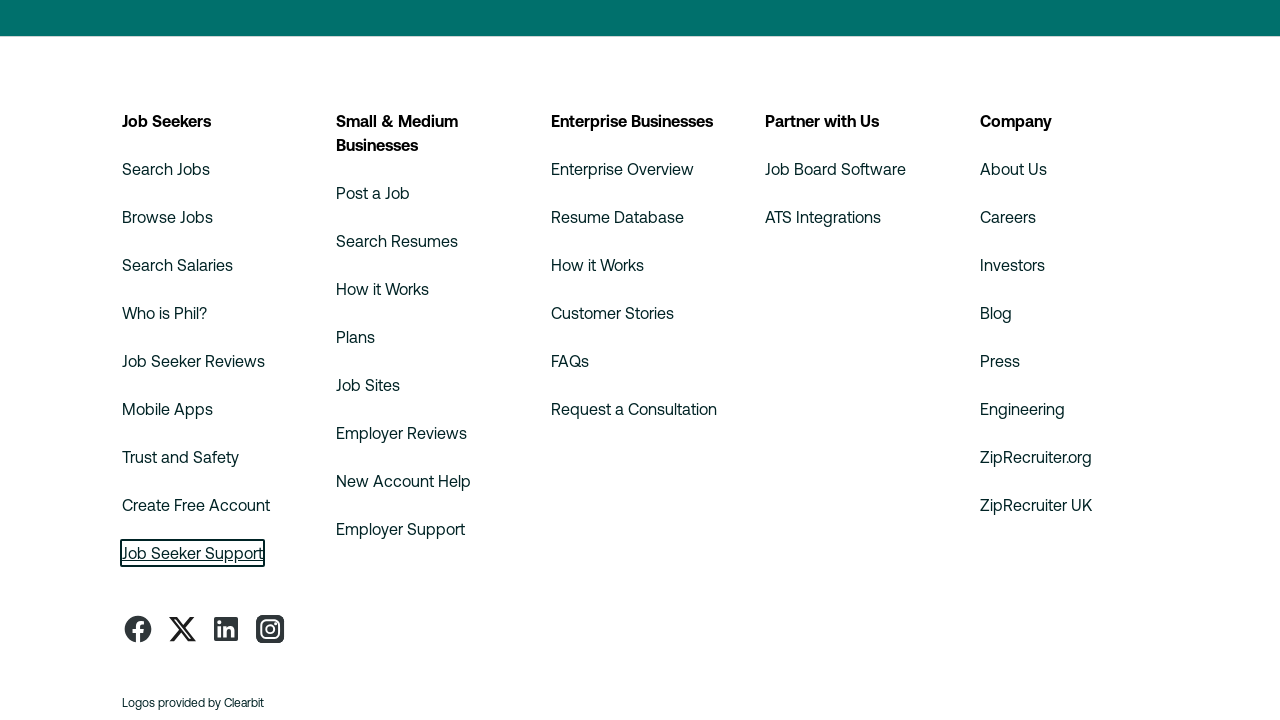

Pressed Tab key (press 23 of 50)
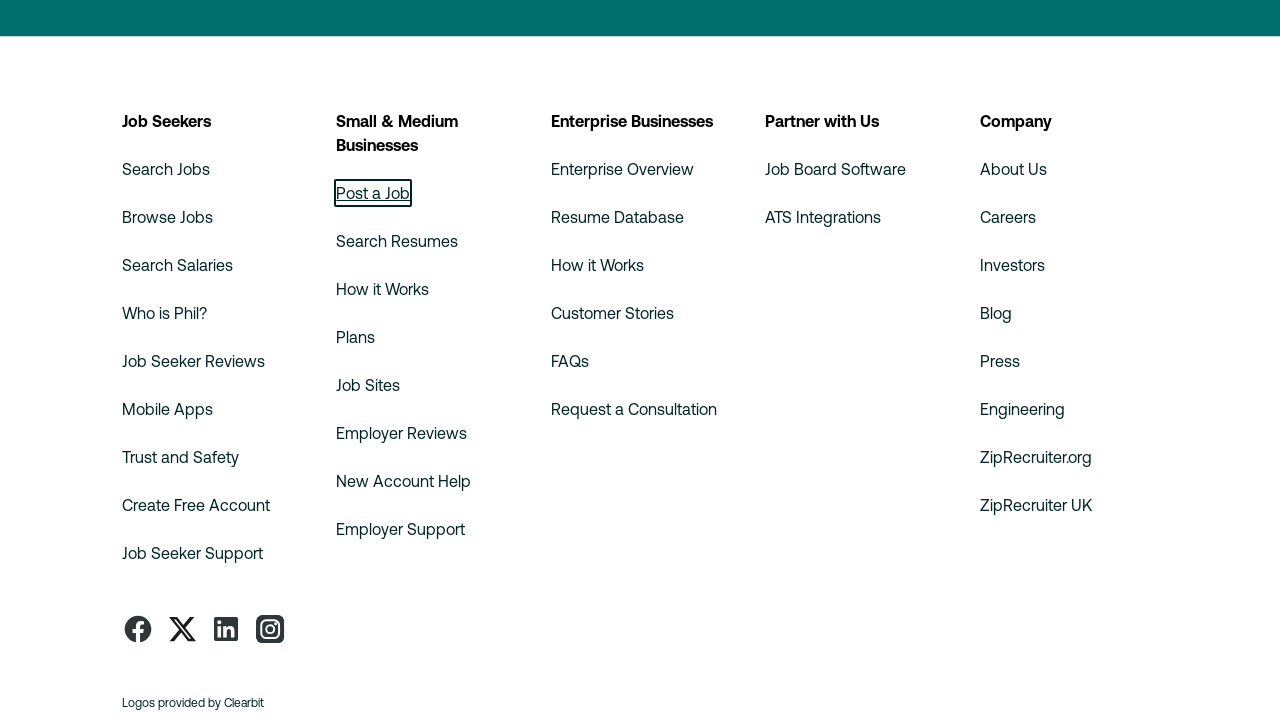

Waited 10ms after Tab press 23
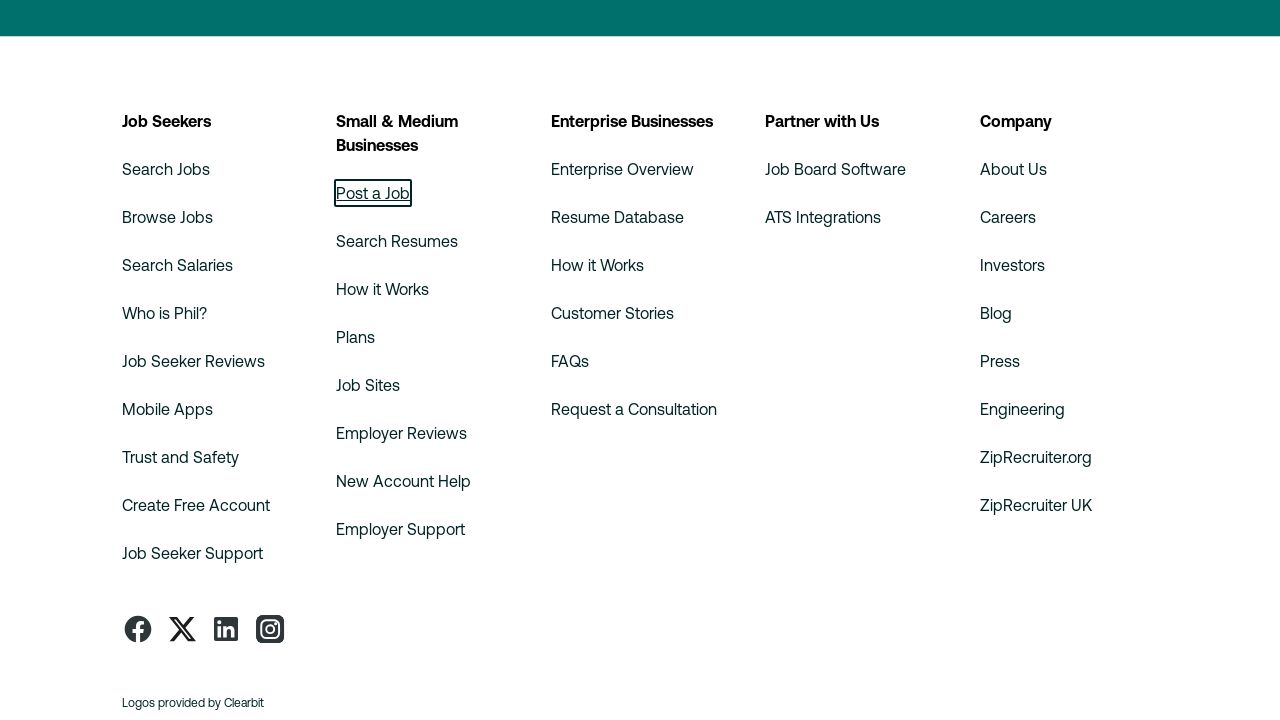

Pressed Tab key (press 24 of 50)
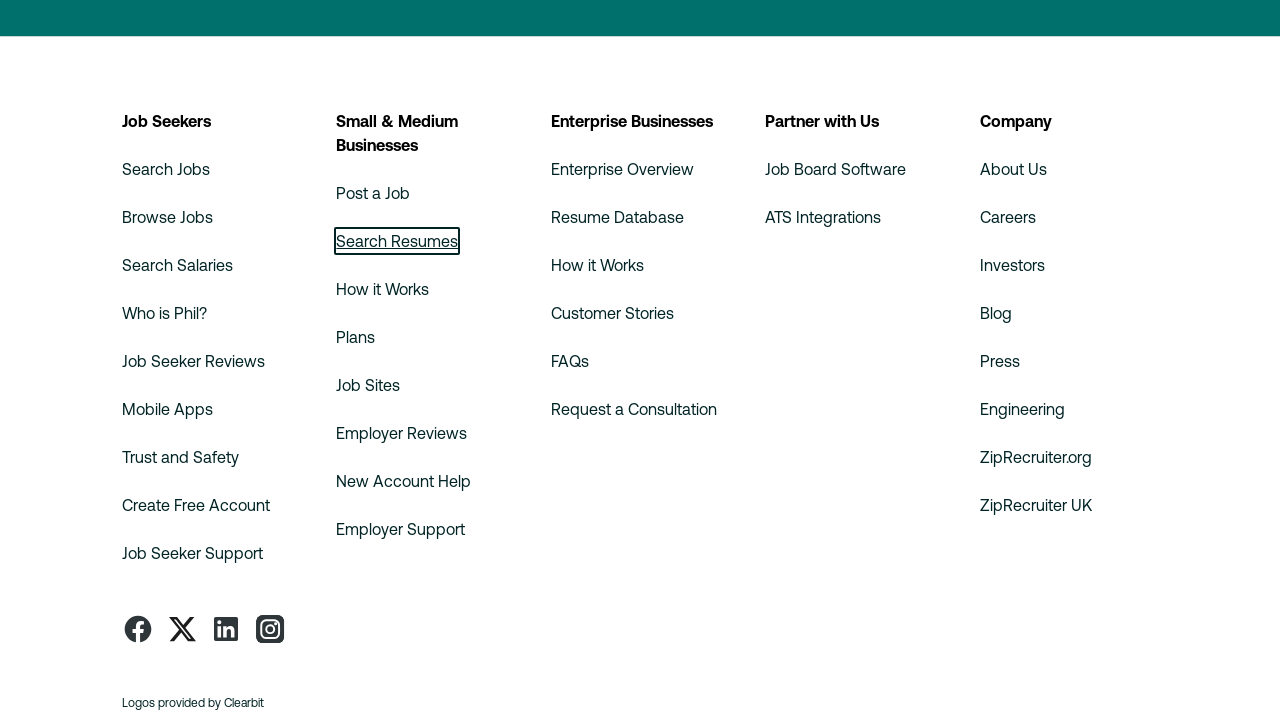

Waited 10ms after Tab press 24
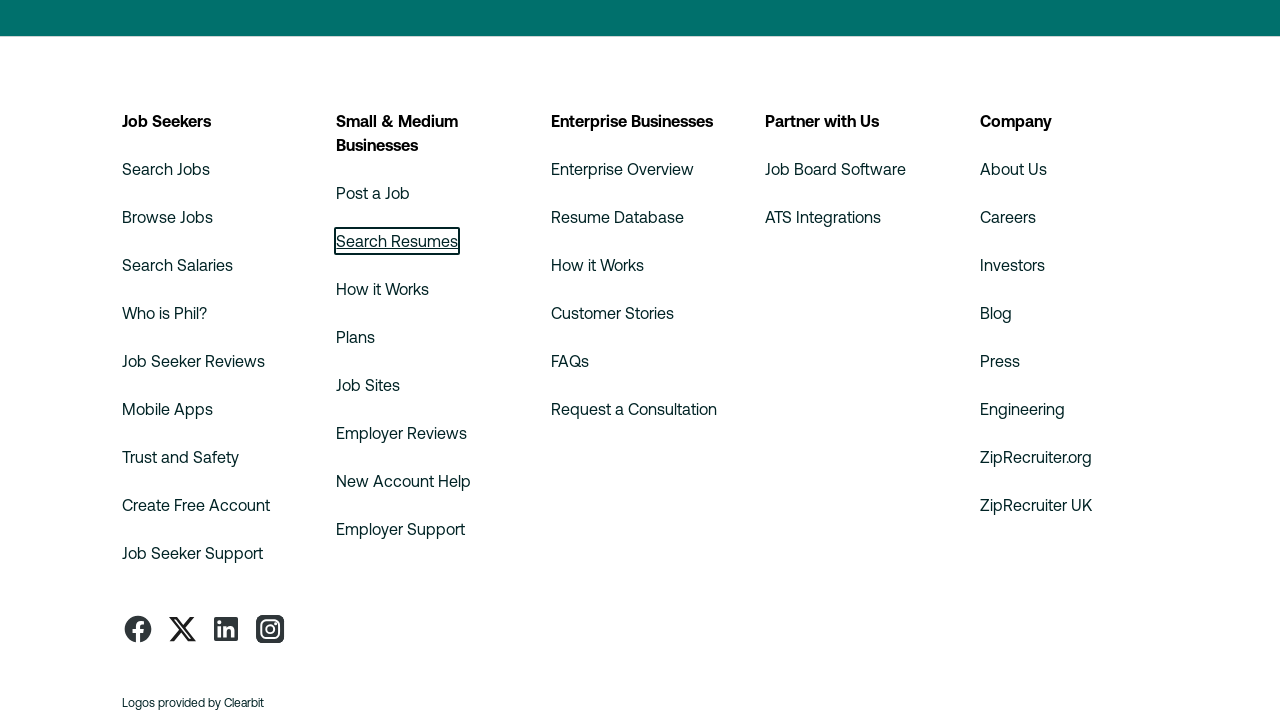

Pressed Tab key (press 25 of 50)
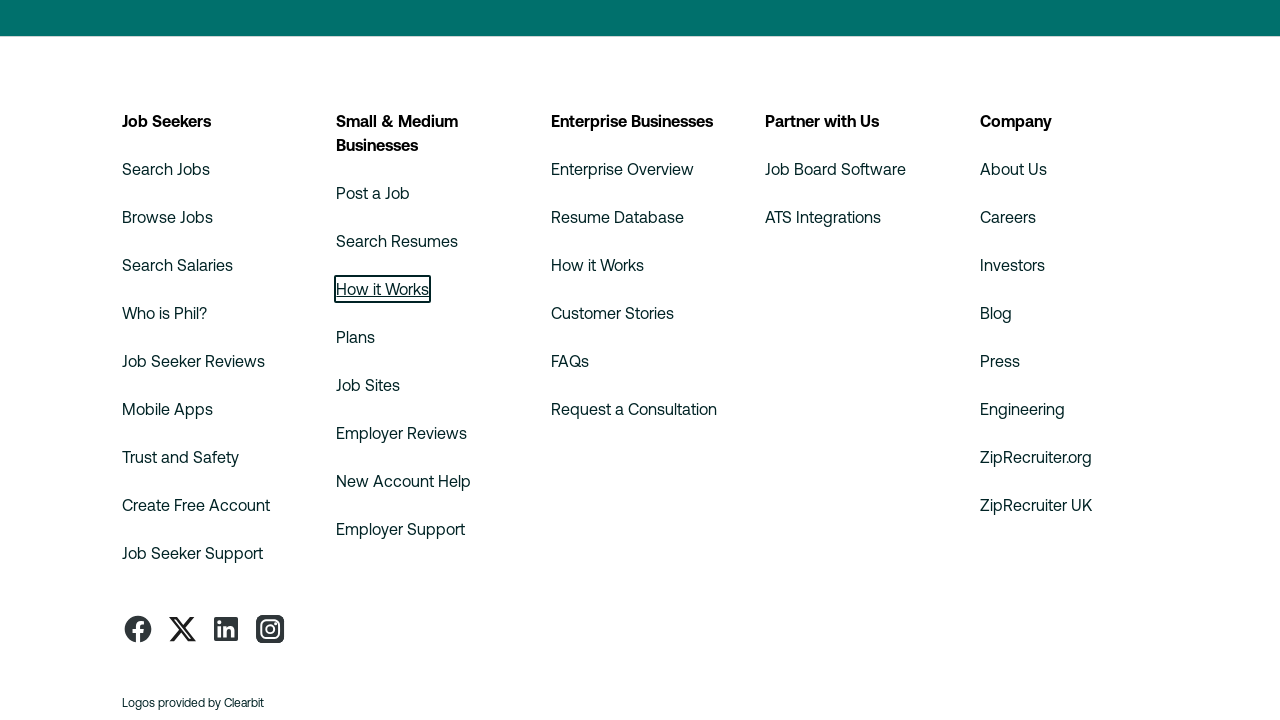

Waited 10ms after Tab press 25
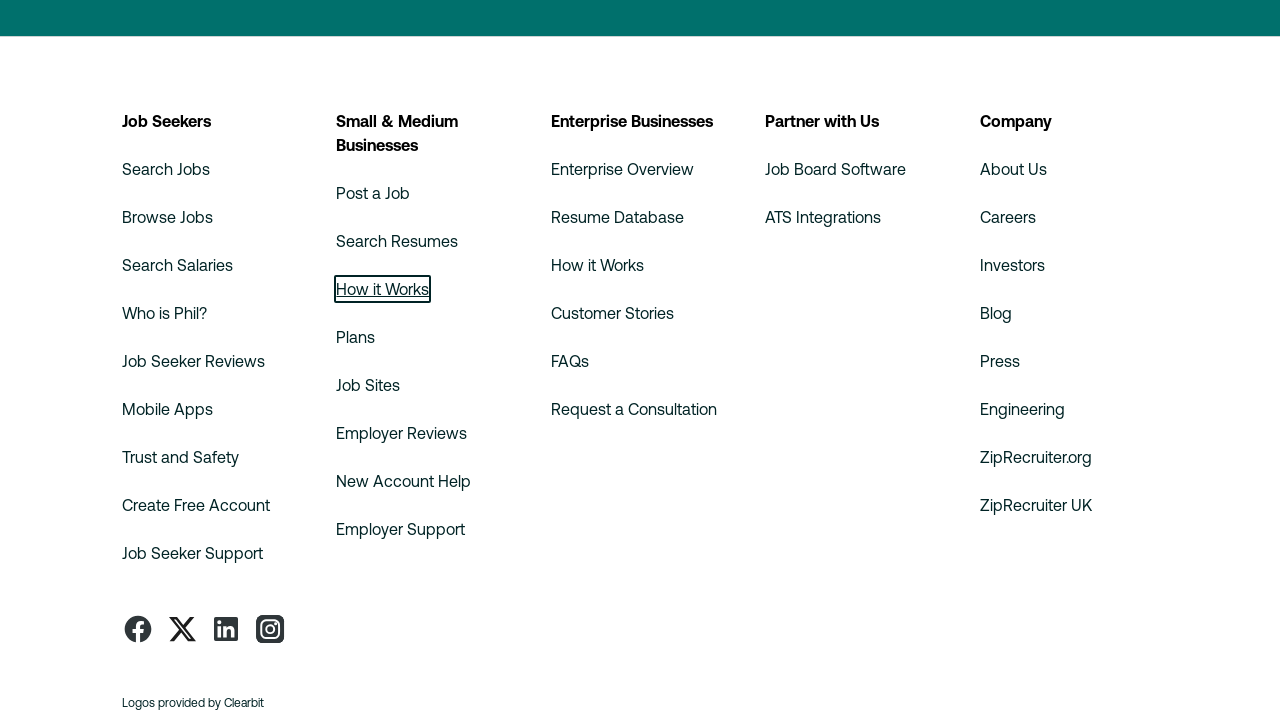

Pressed Tab key (press 26 of 50)
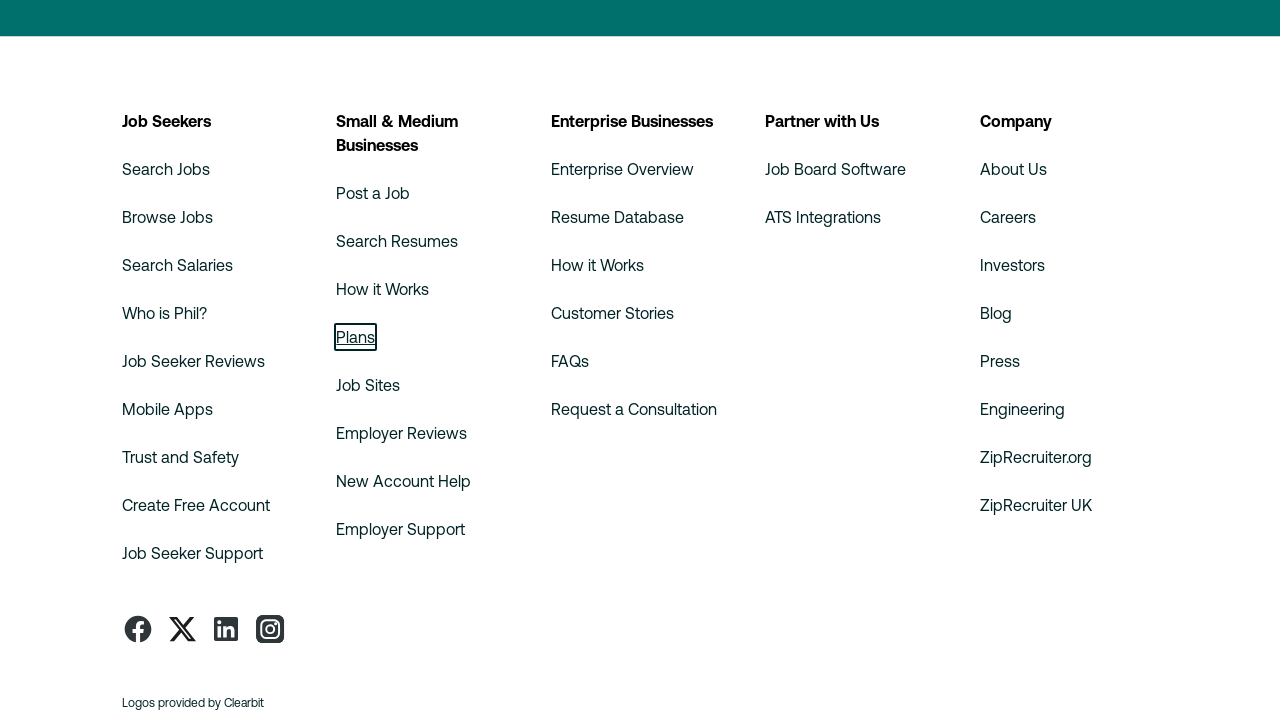

Waited 10ms after Tab press 26
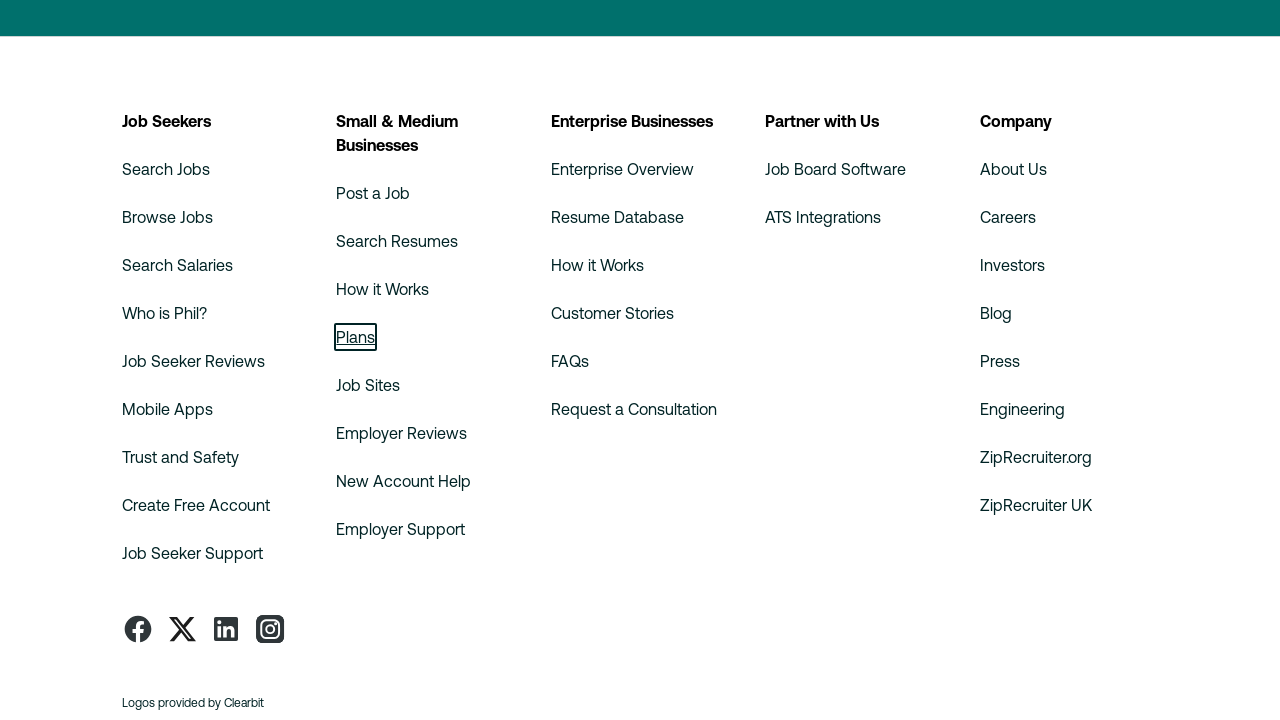

Pressed Tab key (press 27 of 50)
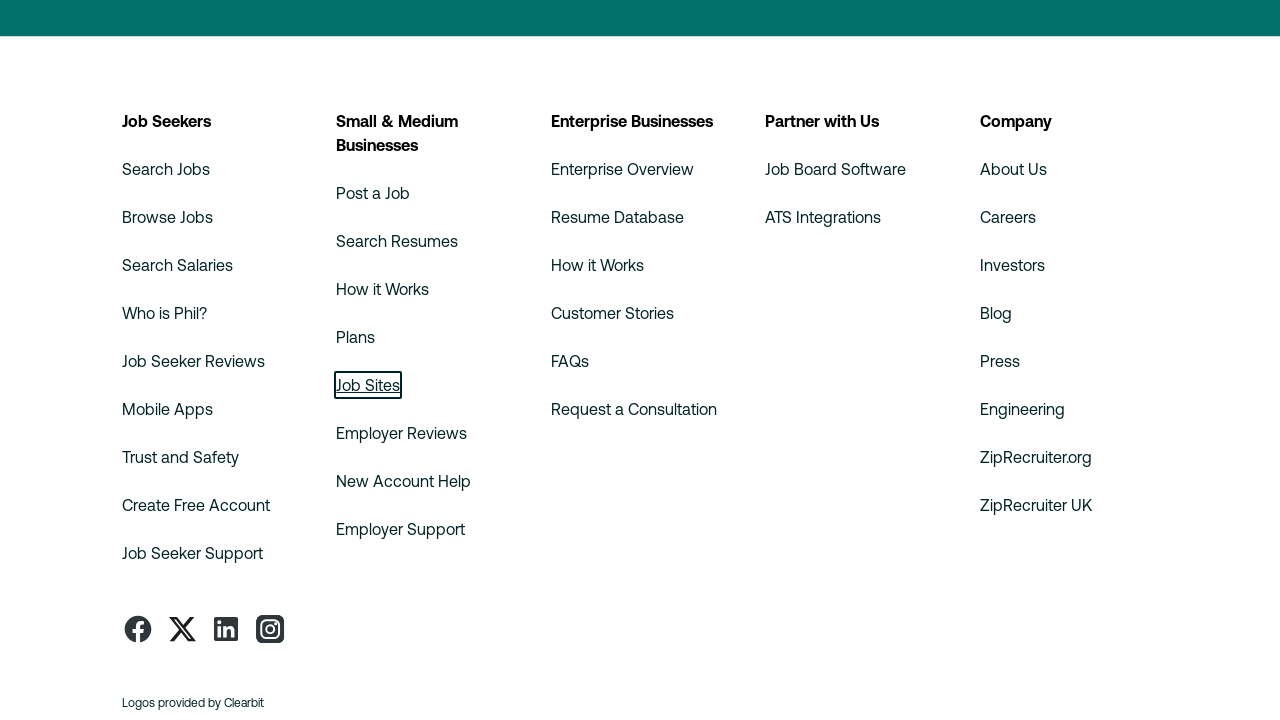

Waited 10ms after Tab press 27
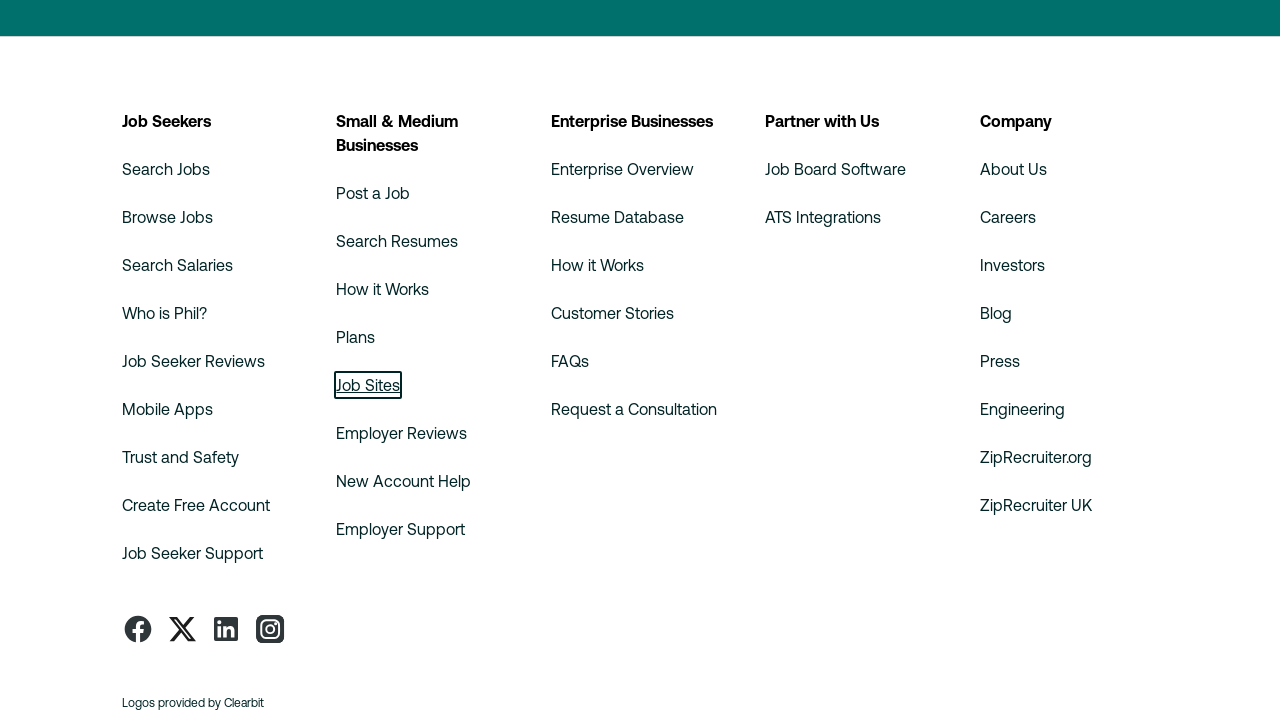

Pressed Tab key (press 28 of 50)
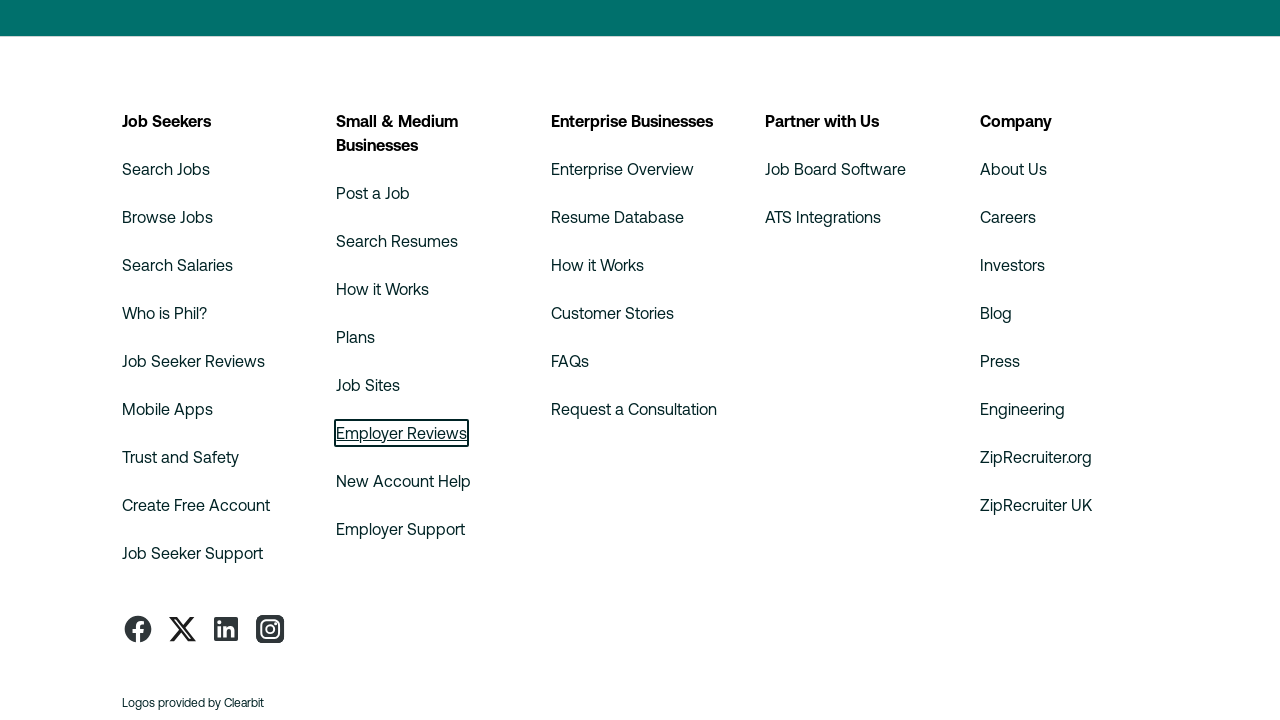

Waited 10ms after Tab press 28
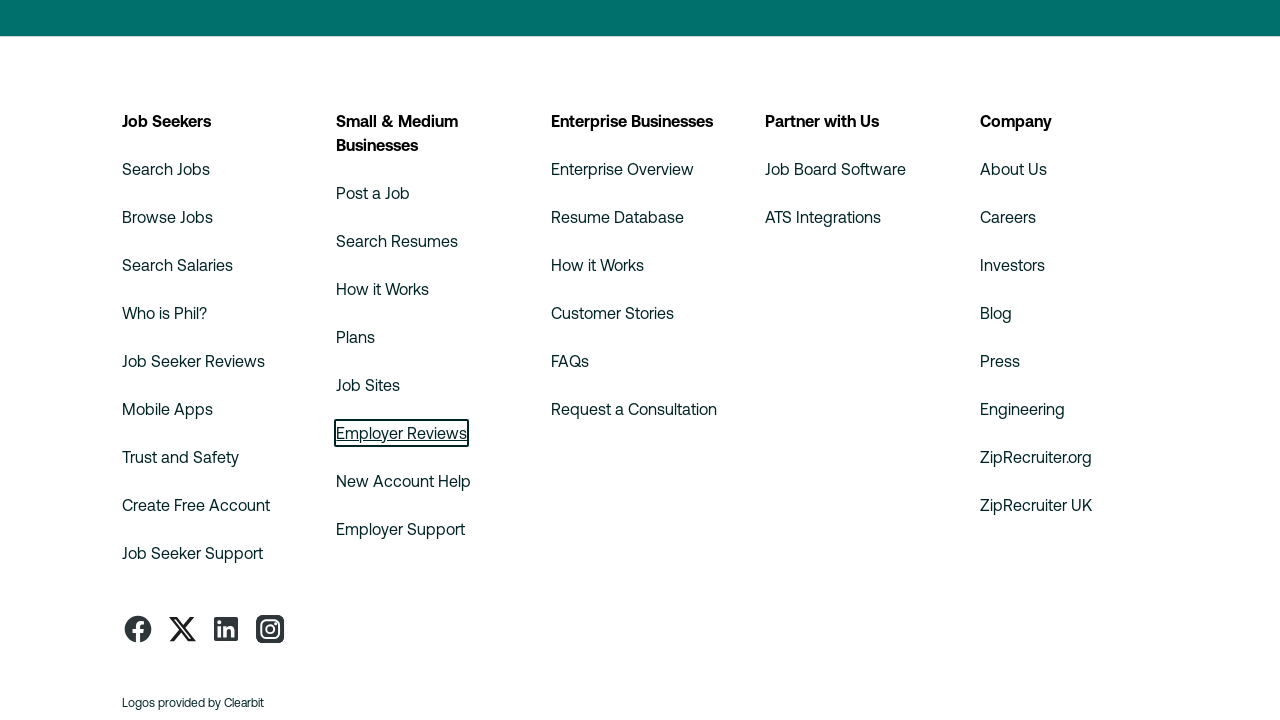

Pressed Tab key (press 29 of 50)
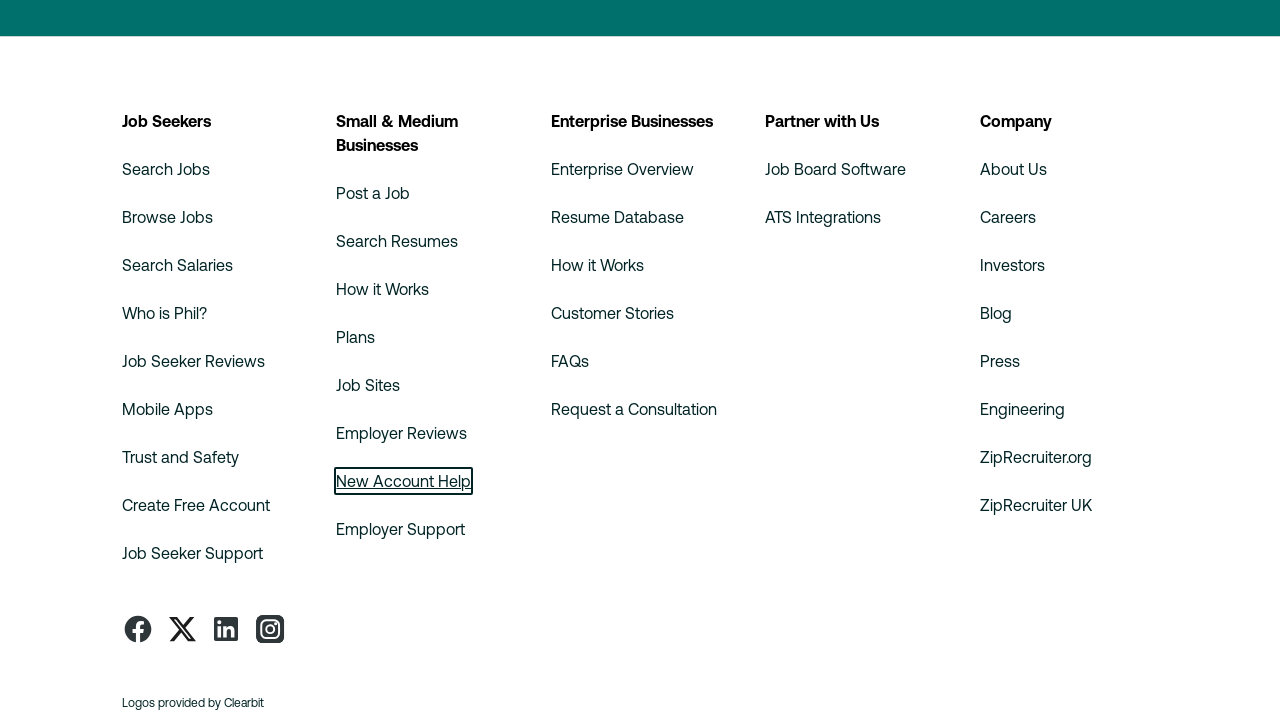

Waited 10ms after Tab press 29
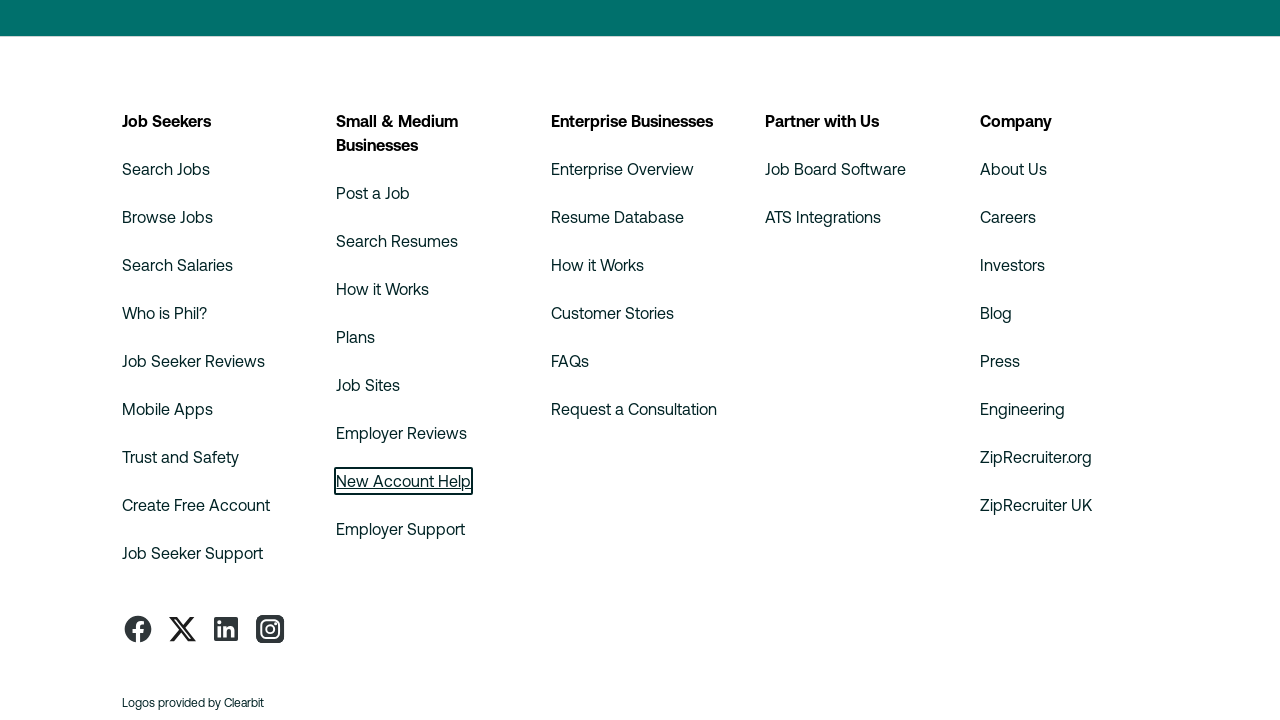

Pressed Tab key (press 30 of 50)
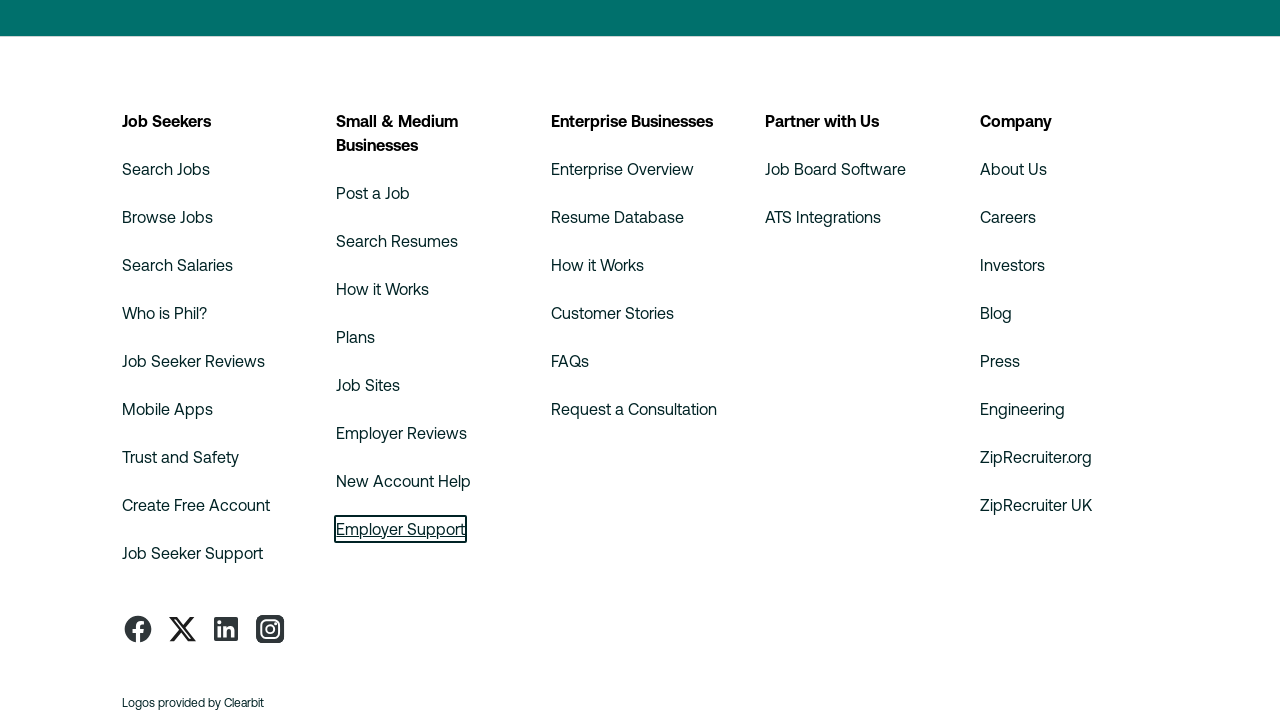

Waited 10ms after Tab press 30
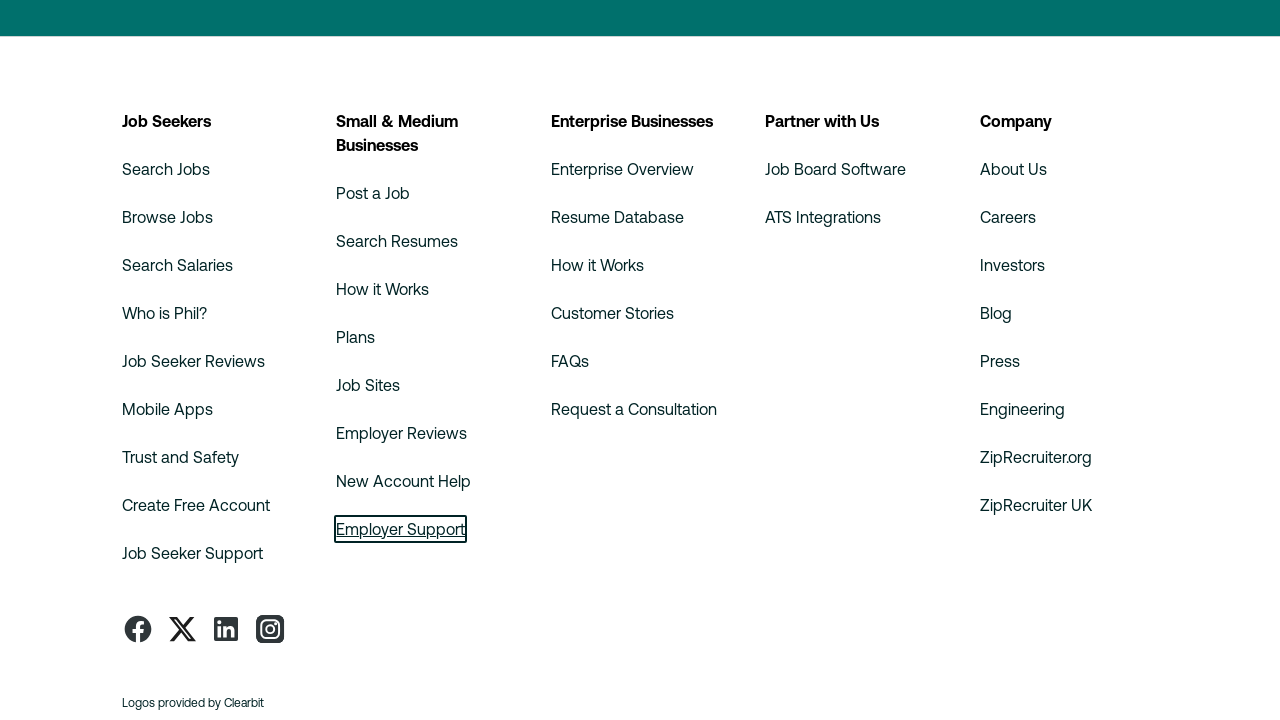

Pressed Tab key (press 31 of 50)
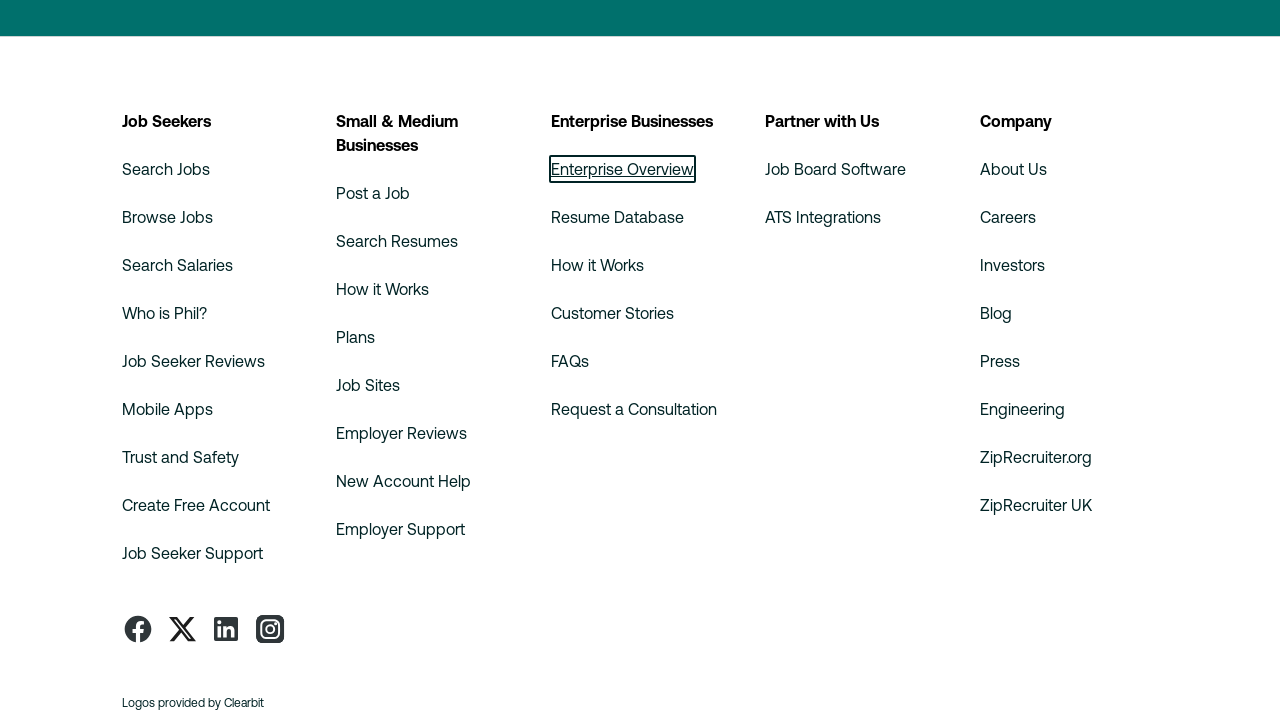

Waited 10ms after Tab press 31
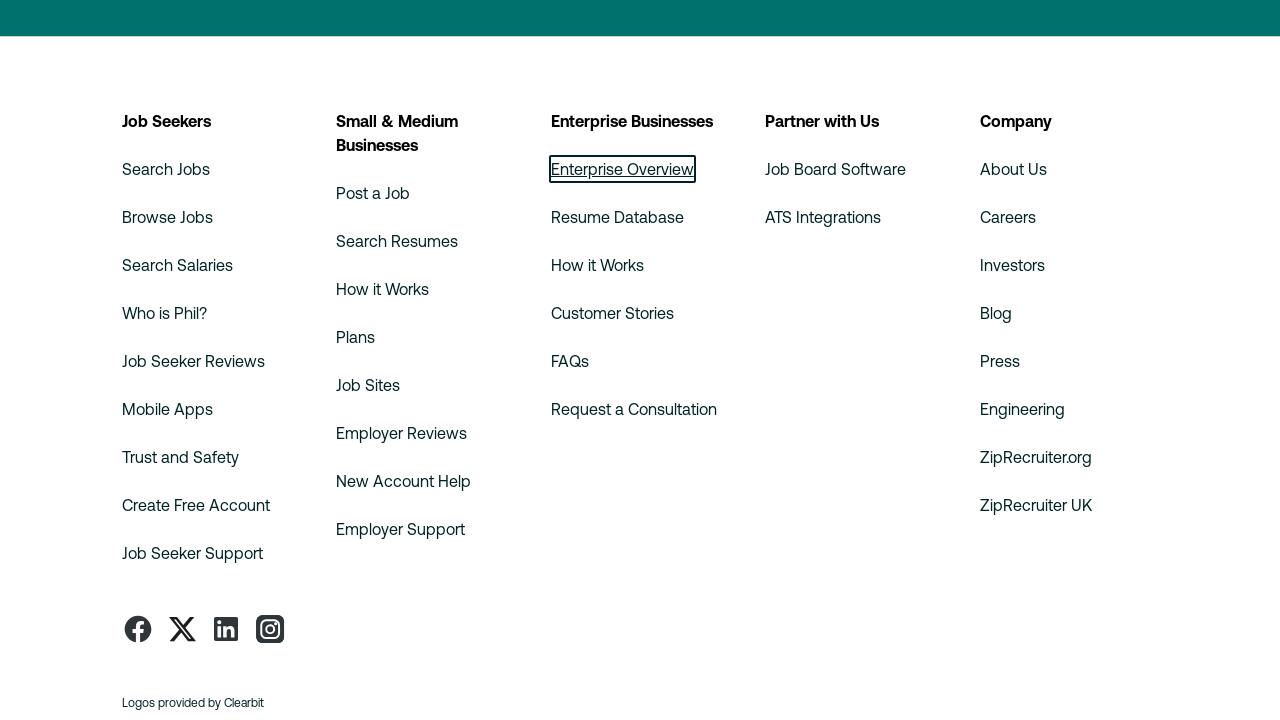

Pressed Tab key (press 32 of 50)
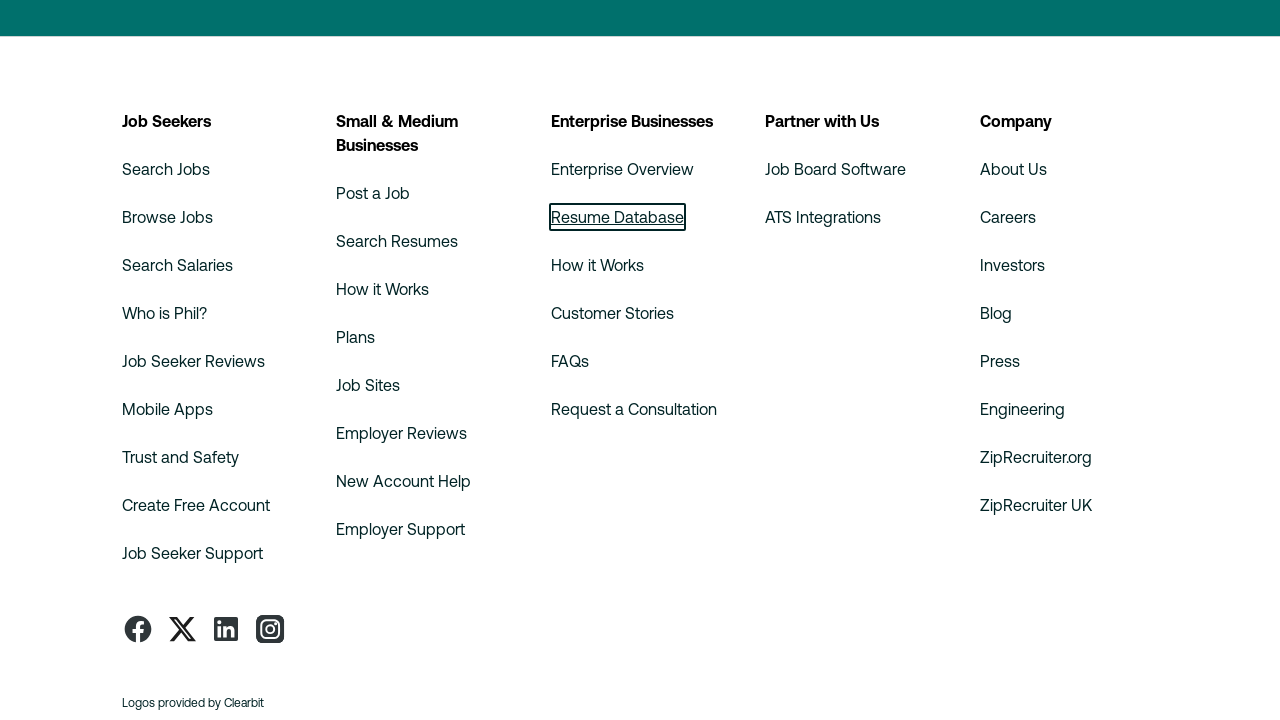

Waited 10ms after Tab press 32
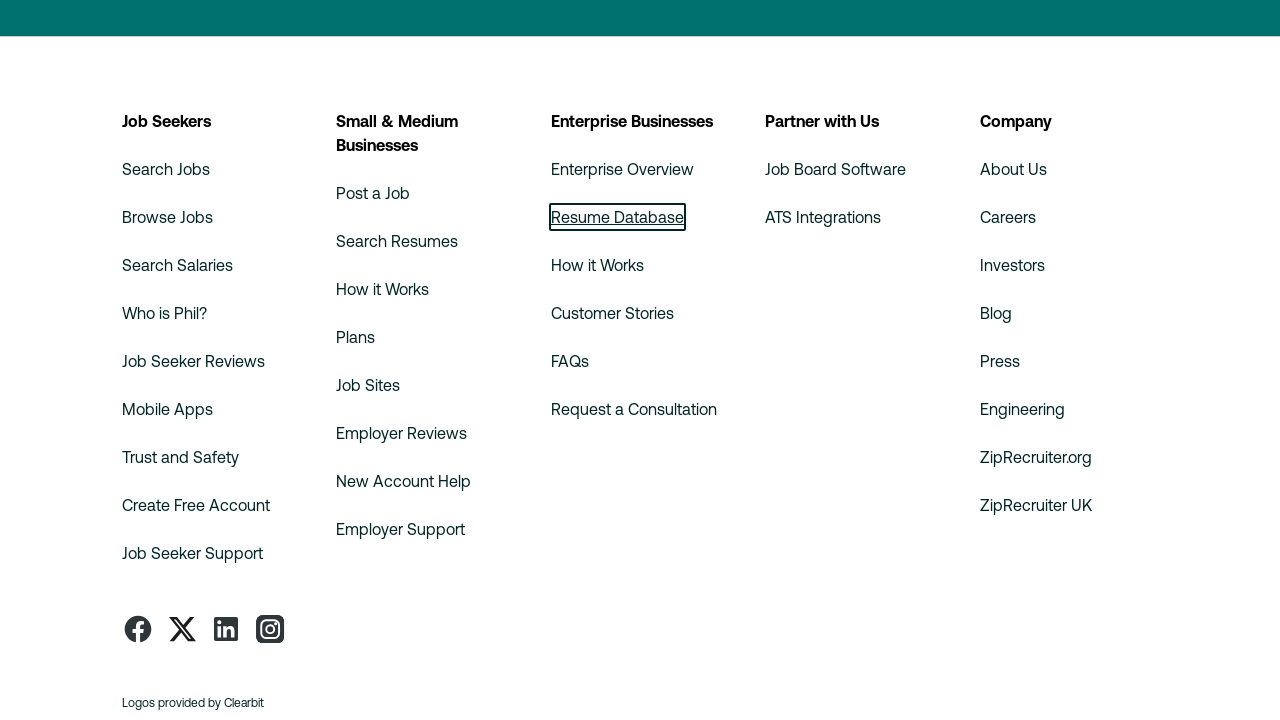

Pressed Tab key (press 33 of 50)
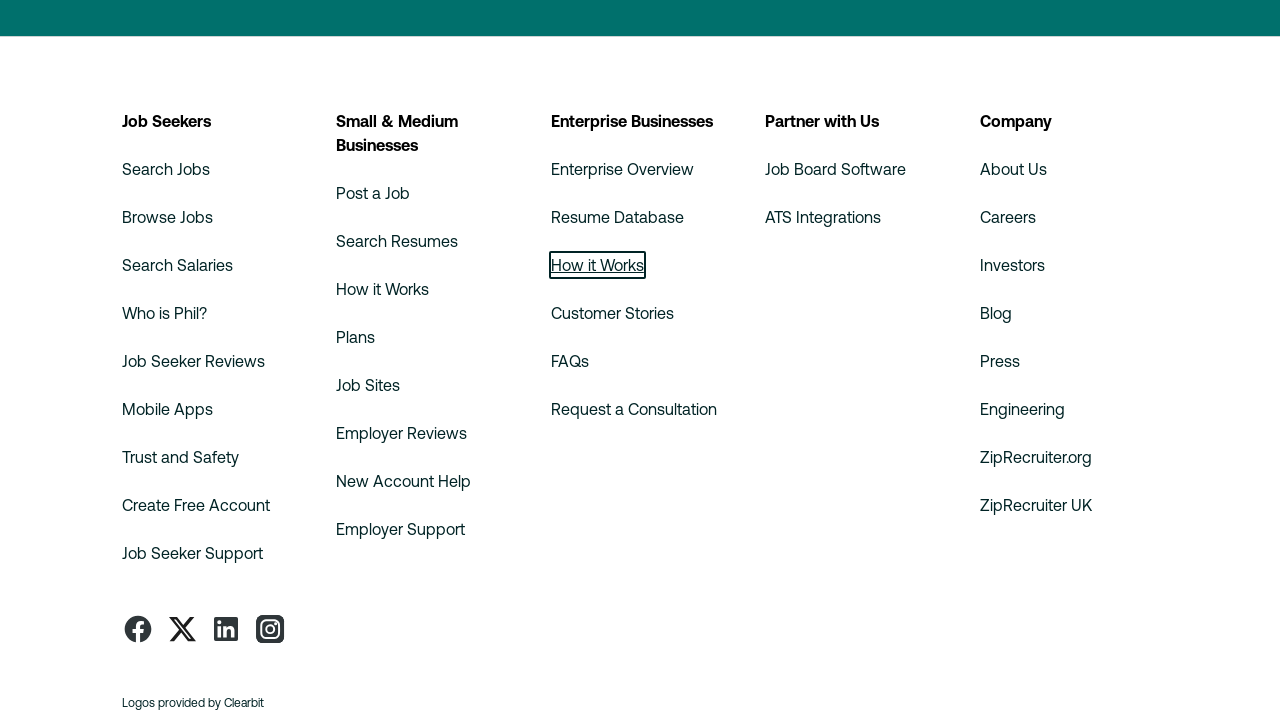

Waited 10ms after Tab press 33
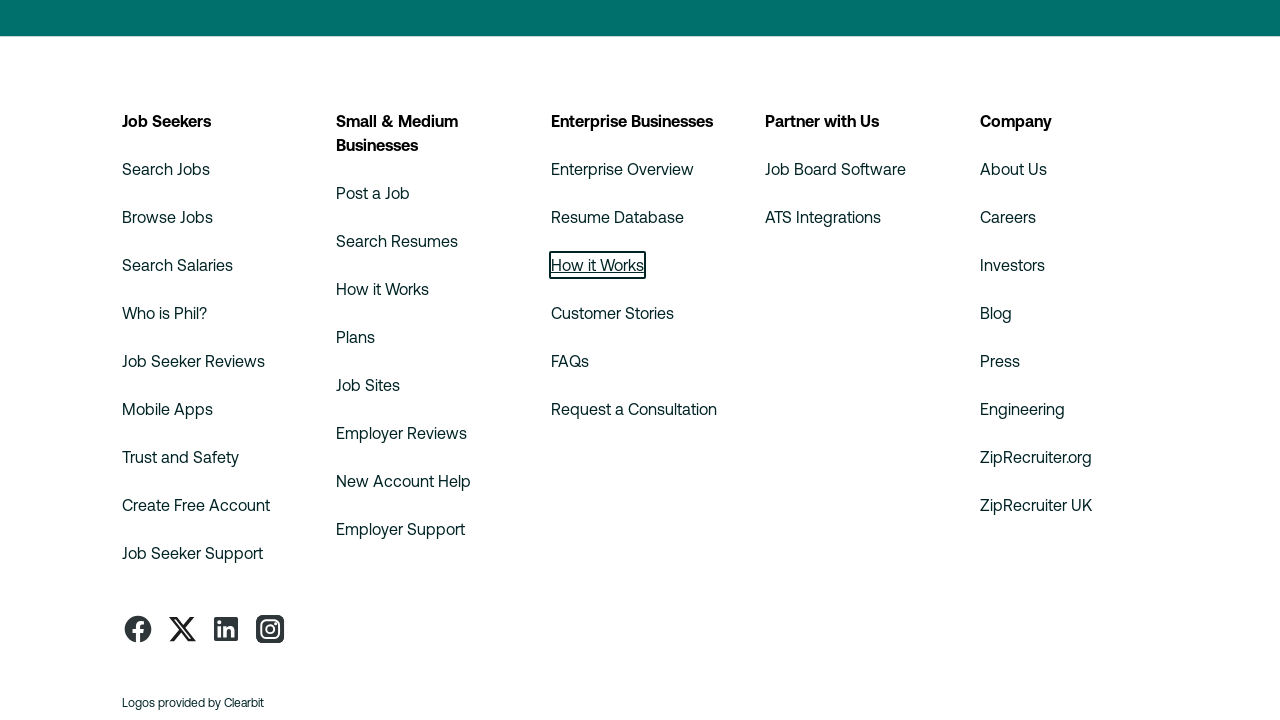

Pressed Tab key (press 34 of 50)
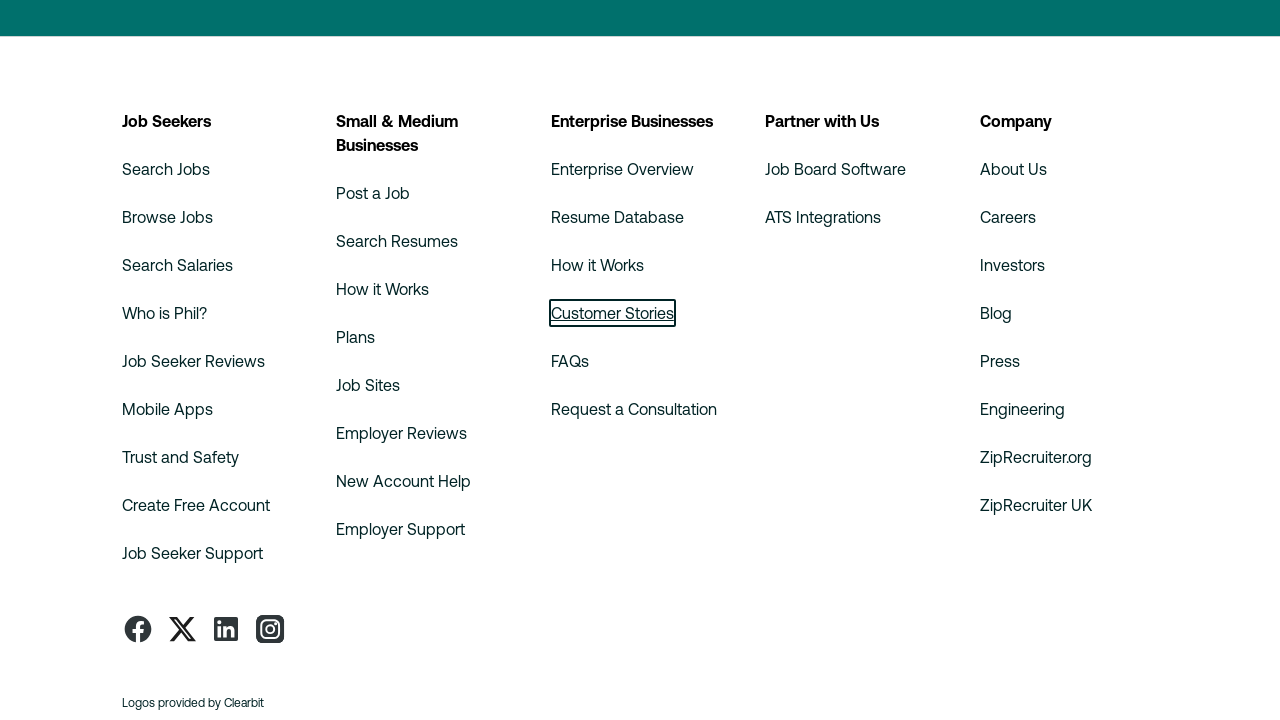

Waited 10ms after Tab press 34
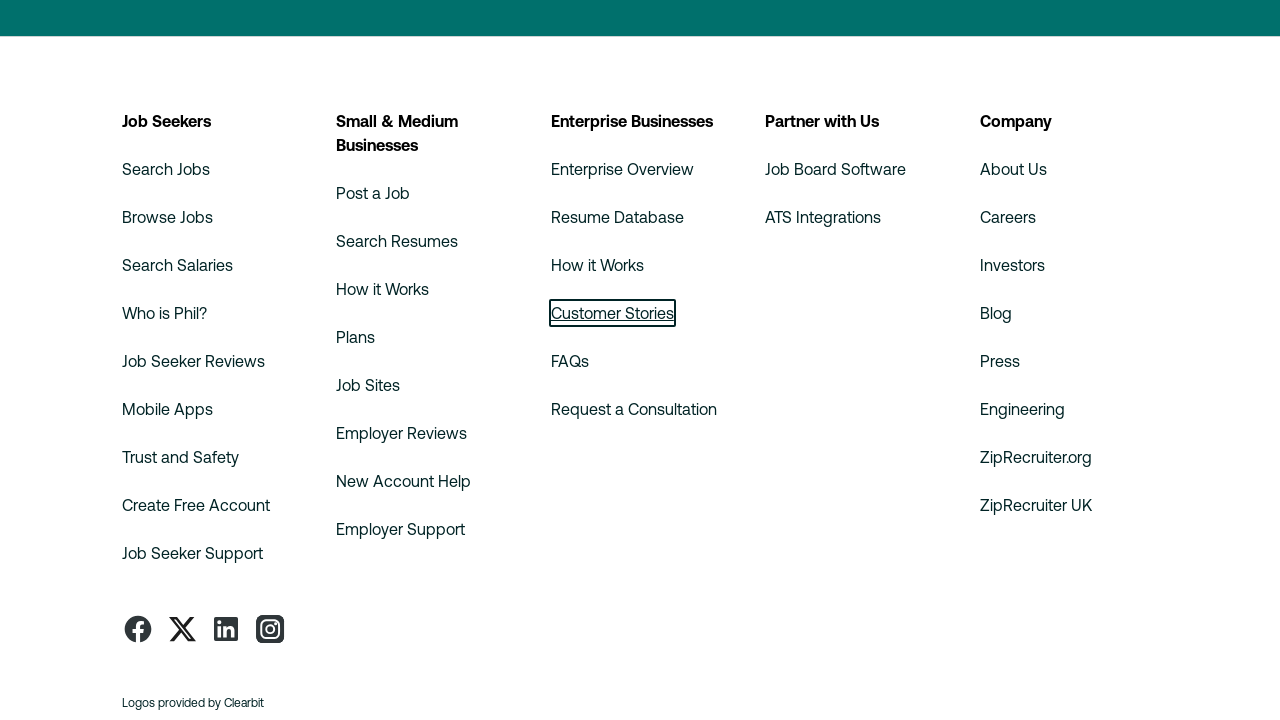

Pressed Tab key (press 35 of 50)
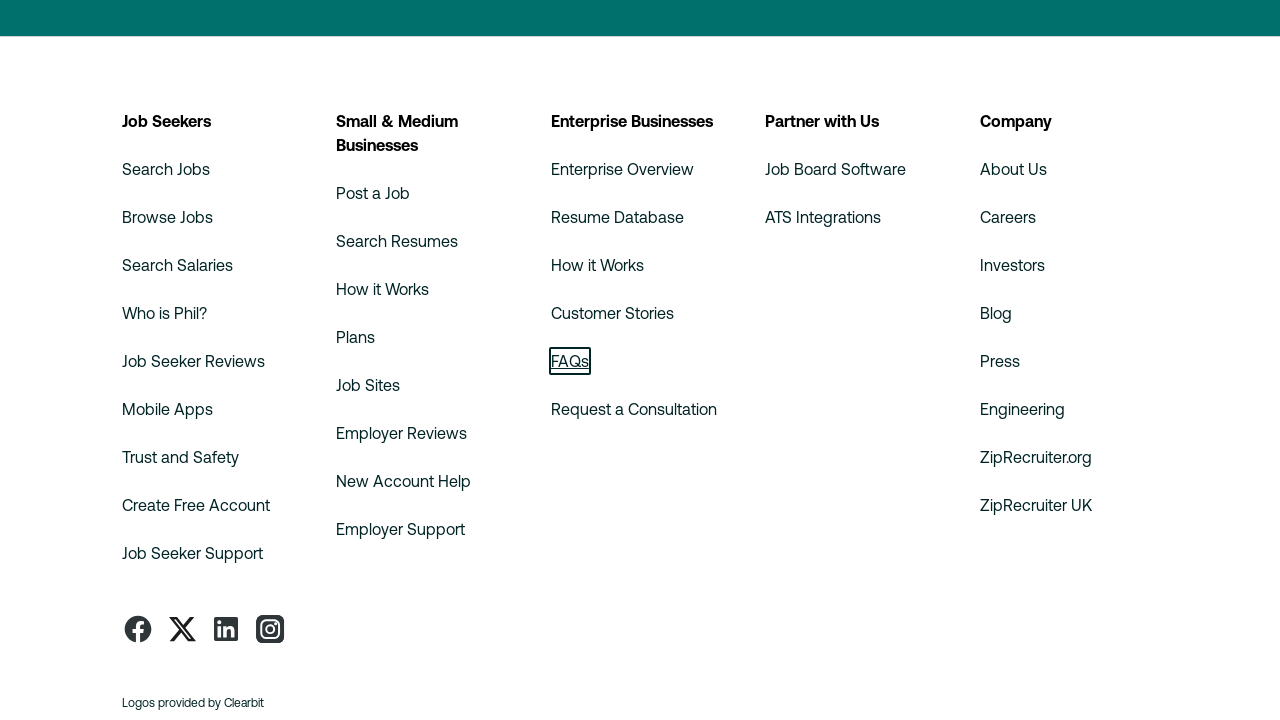

Waited 10ms after Tab press 35
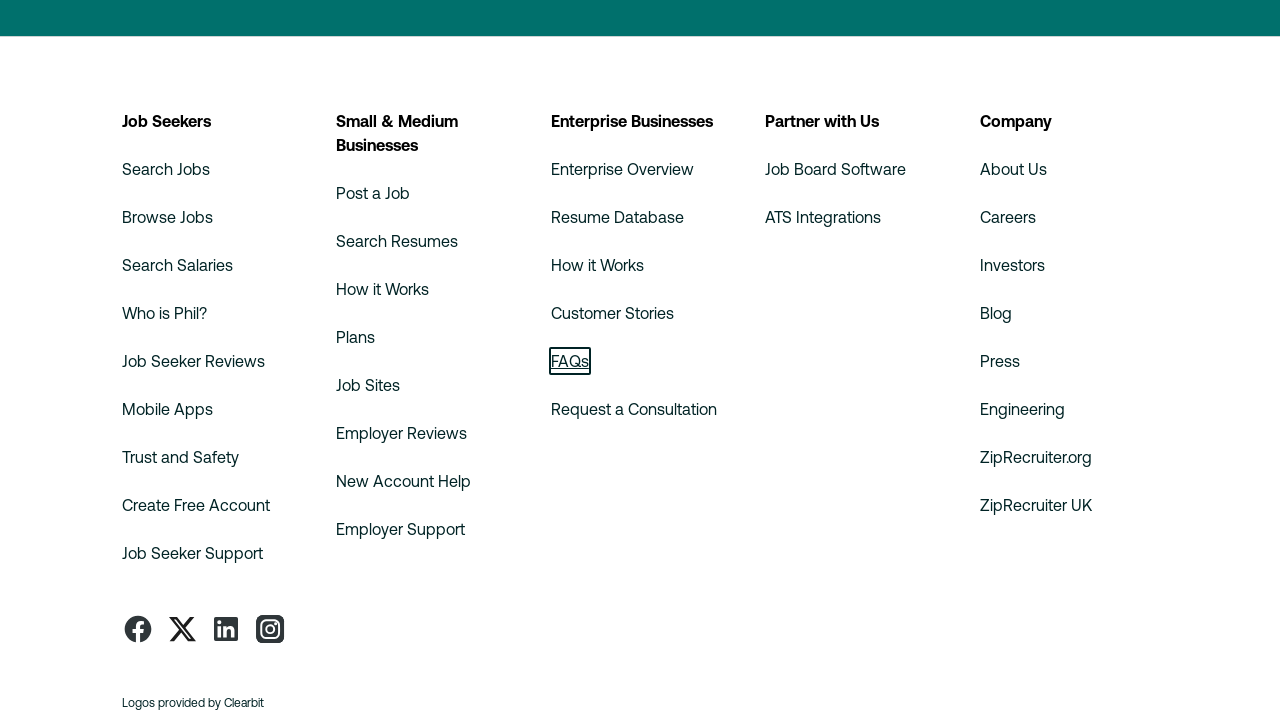

Pressed Tab key (press 36 of 50)
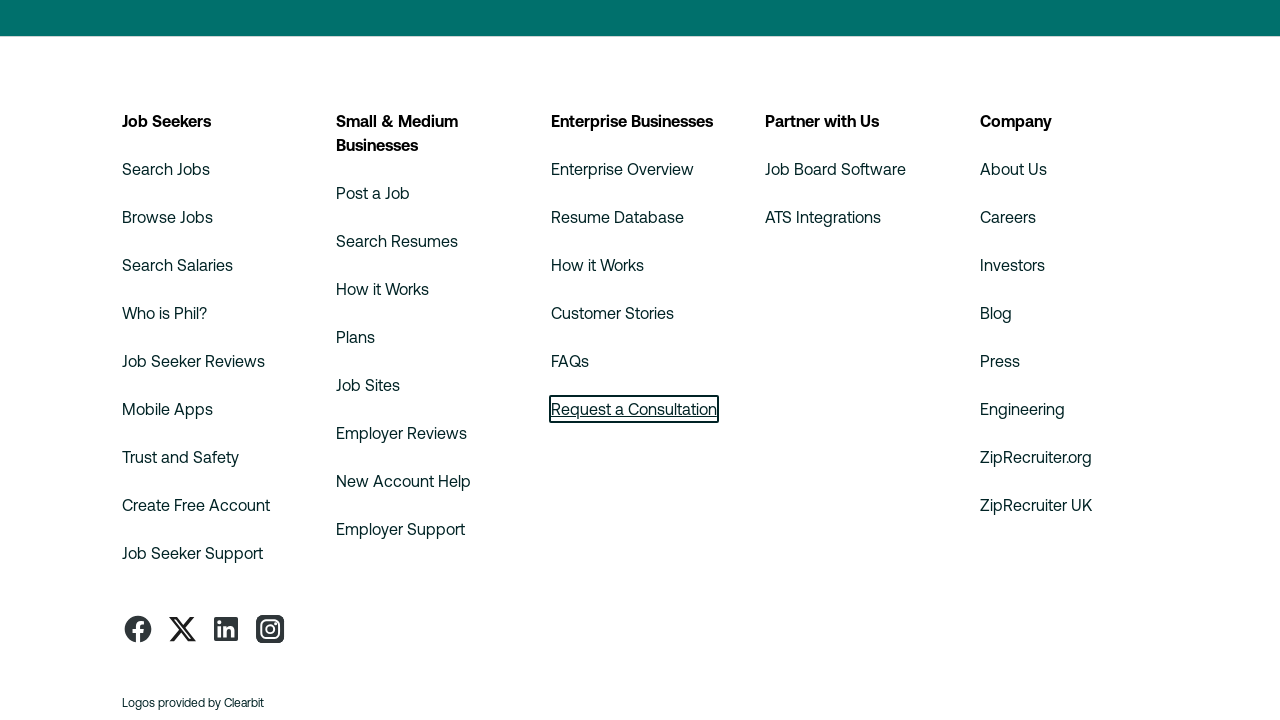

Waited 10ms after Tab press 36
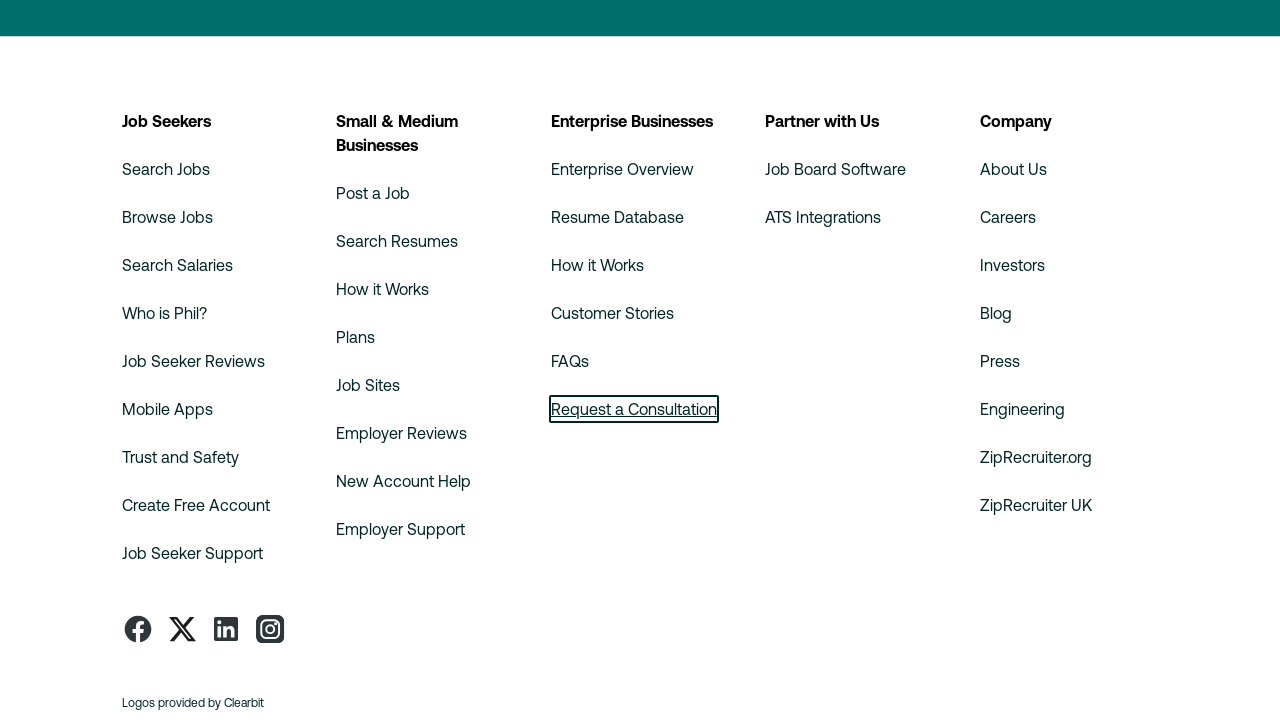

Pressed Tab key (press 37 of 50)
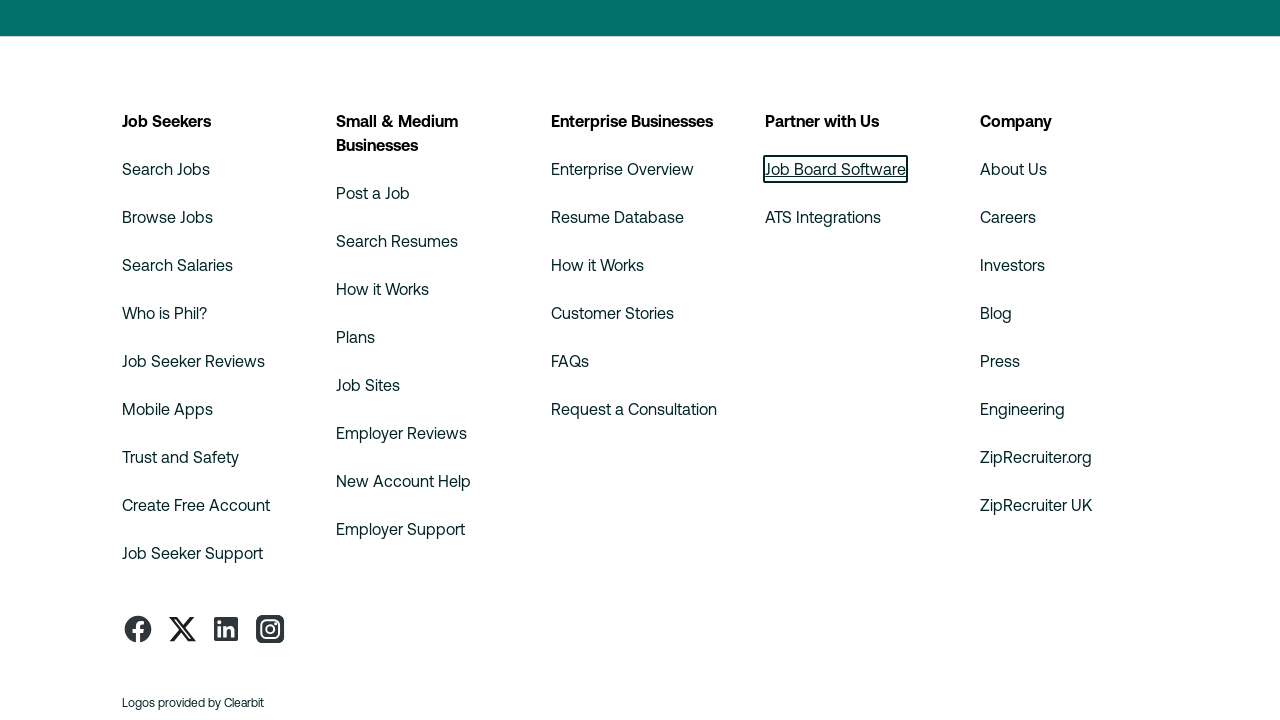

Waited 10ms after Tab press 37
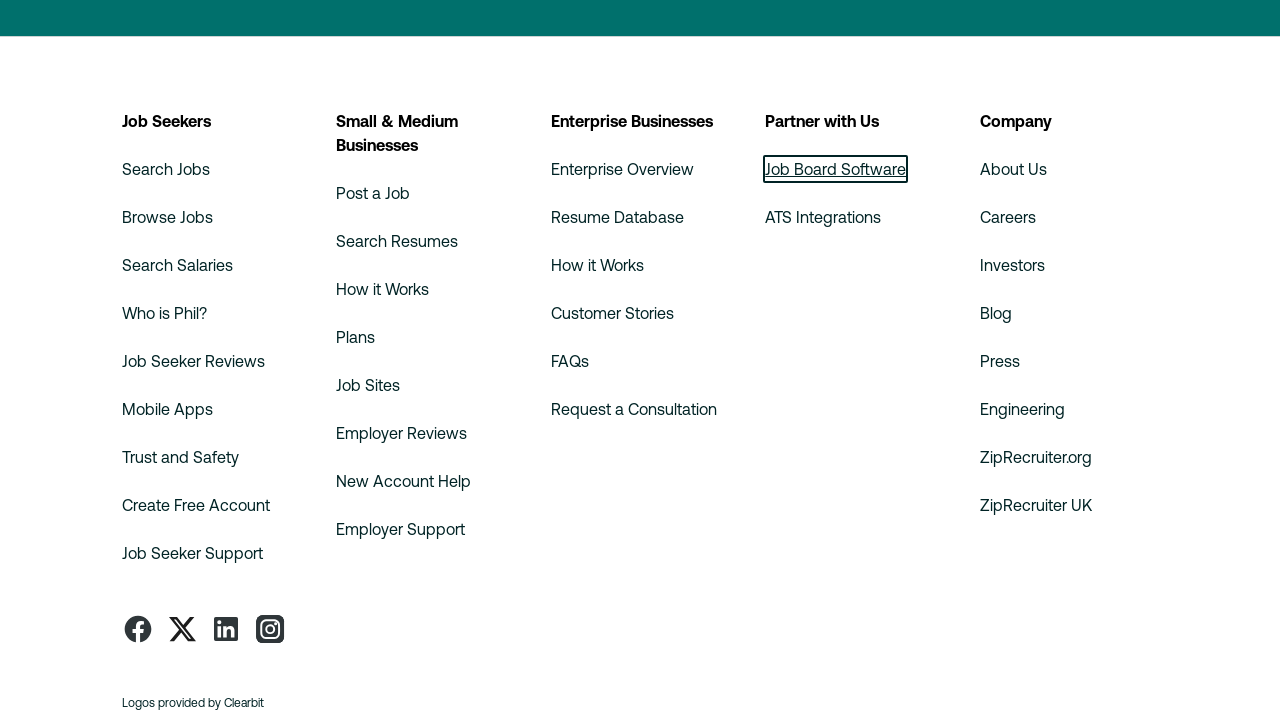

Pressed Tab key (press 38 of 50)
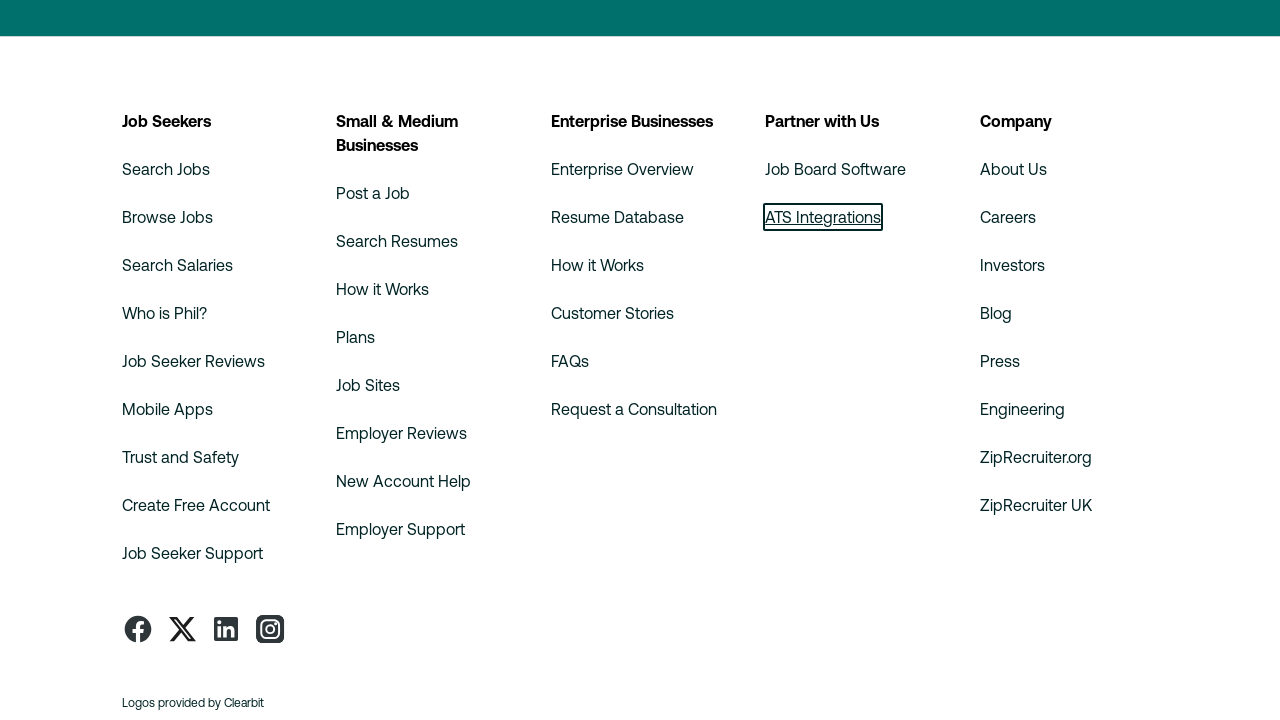

Waited 10ms after Tab press 38
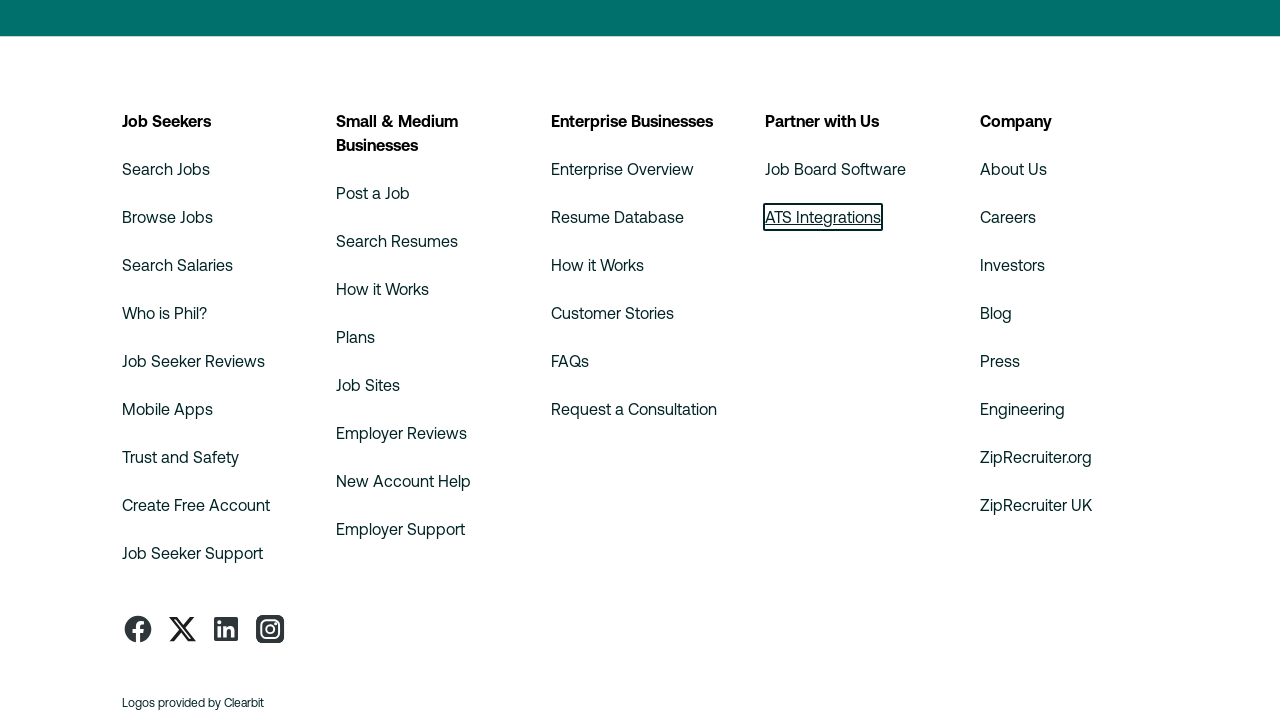

Pressed Tab key (press 39 of 50)
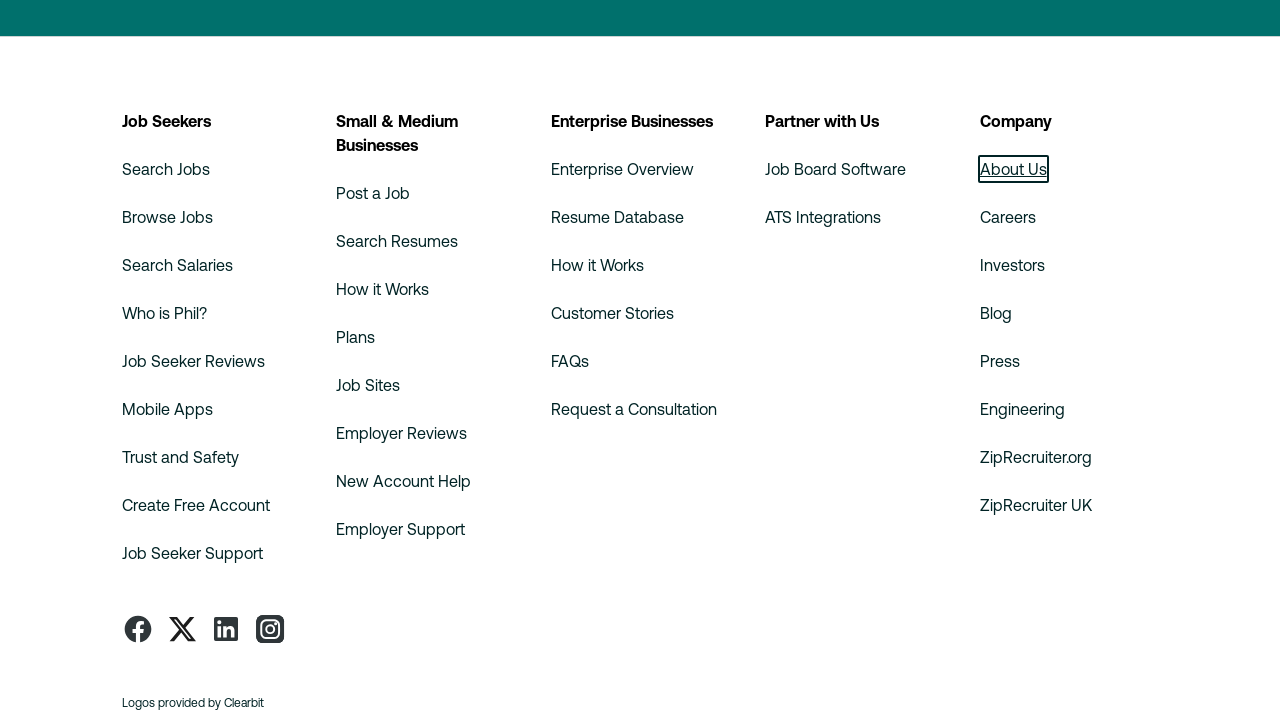

Waited 10ms after Tab press 39
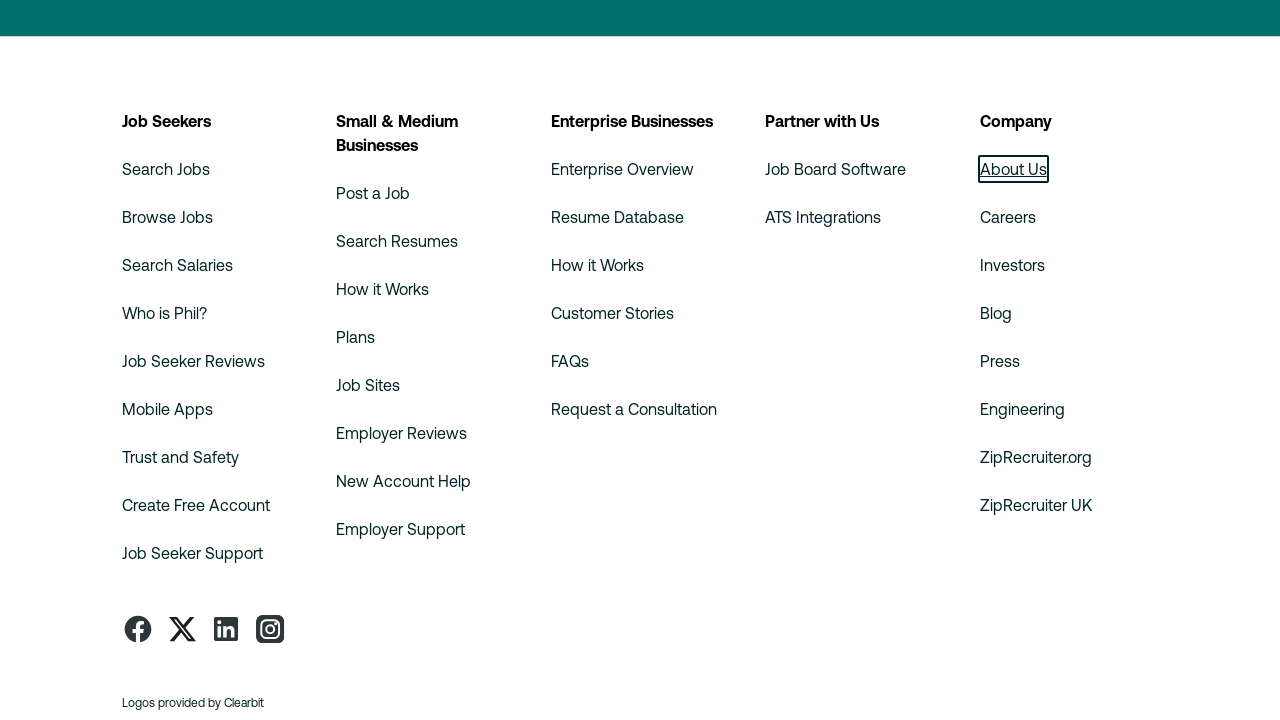

Pressed Tab key (press 40 of 50)
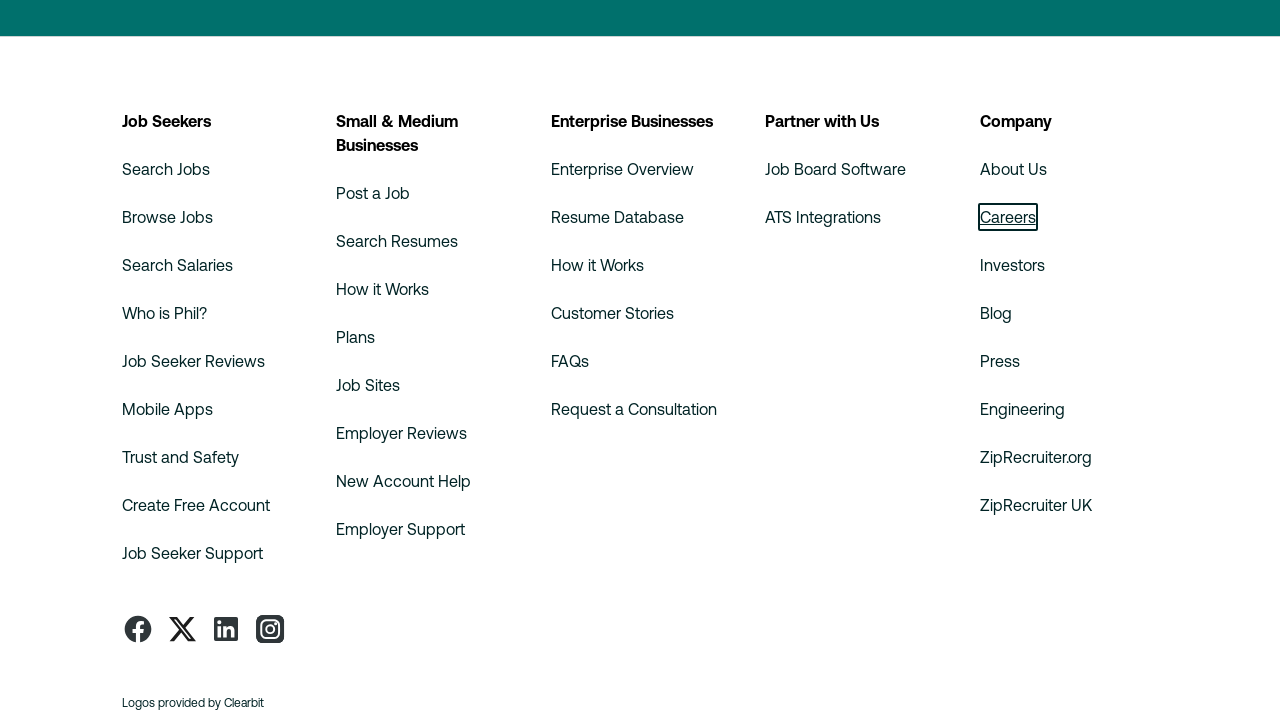

Waited 10ms after Tab press 40
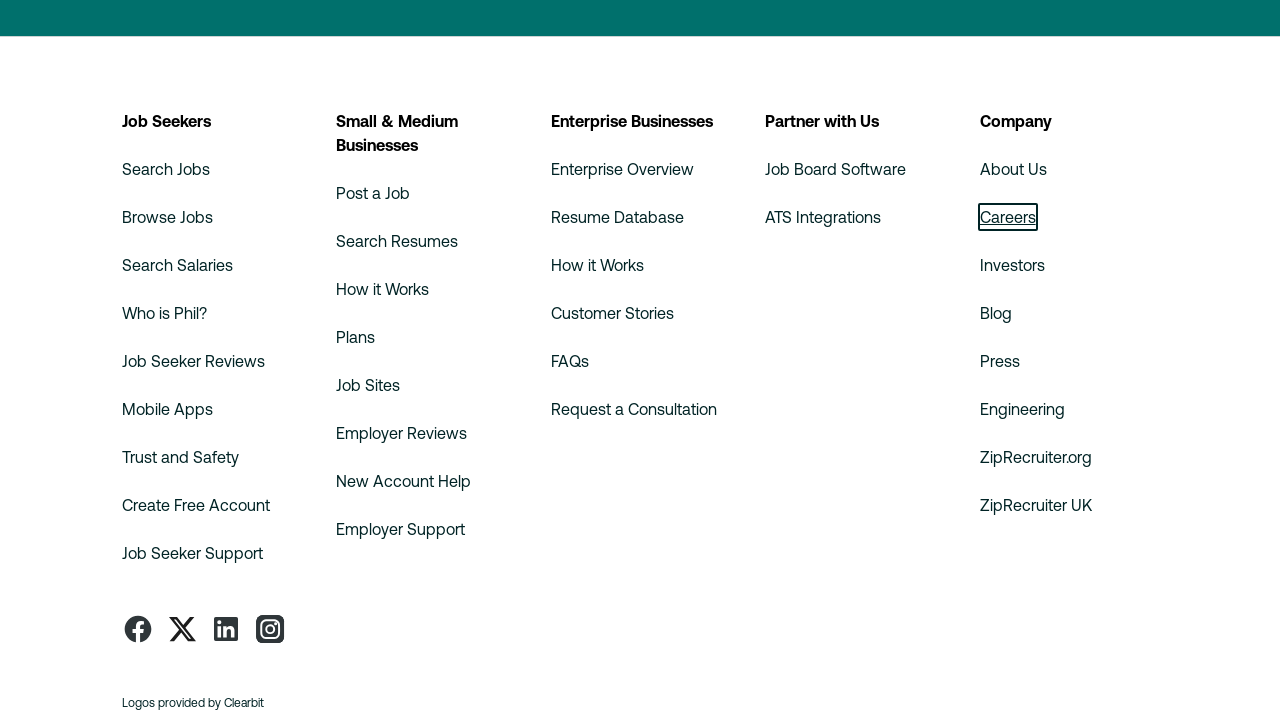

Pressed Tab key (press 41 of 50)
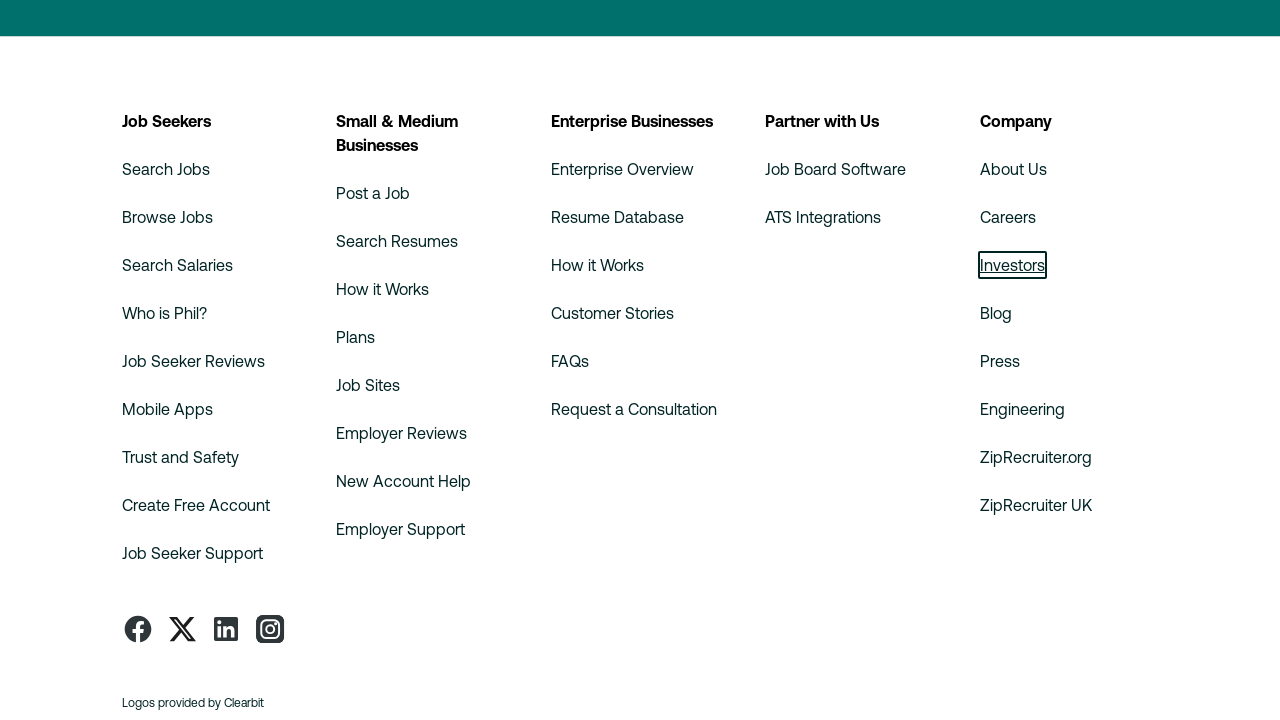

Waited 10ms after Tab press 41
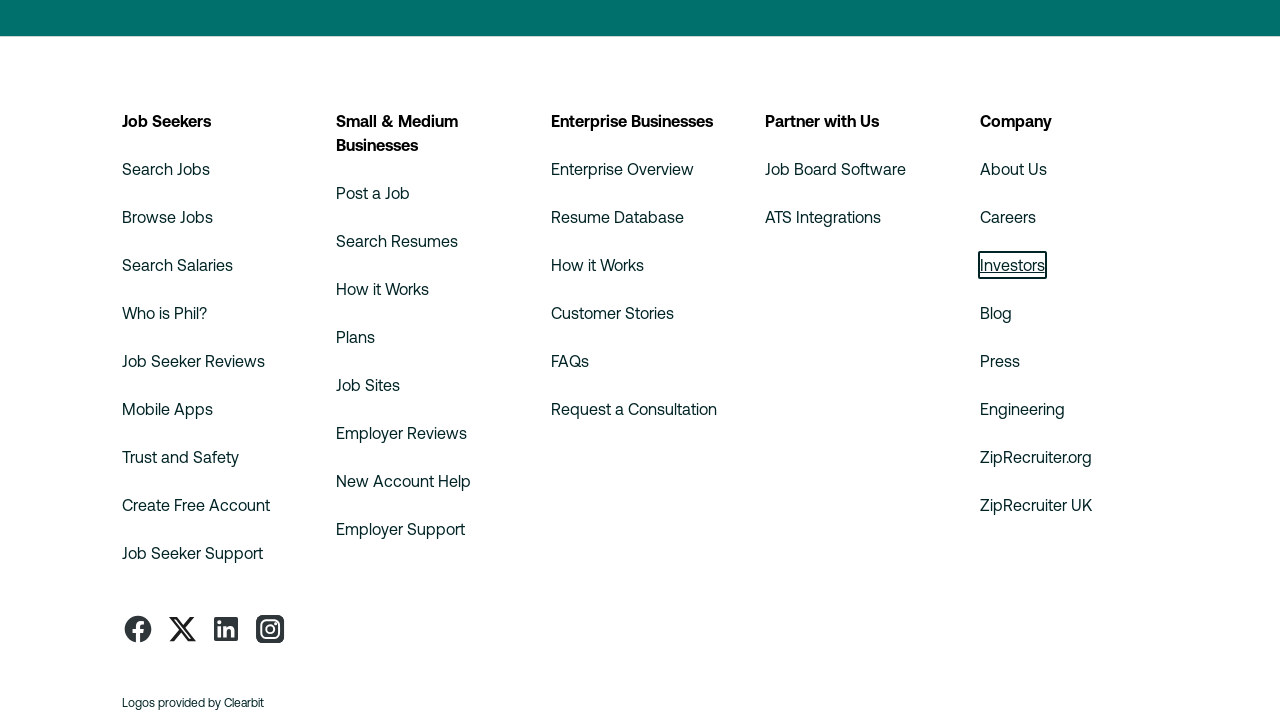

Pressed Tab key (press 42 of 50)
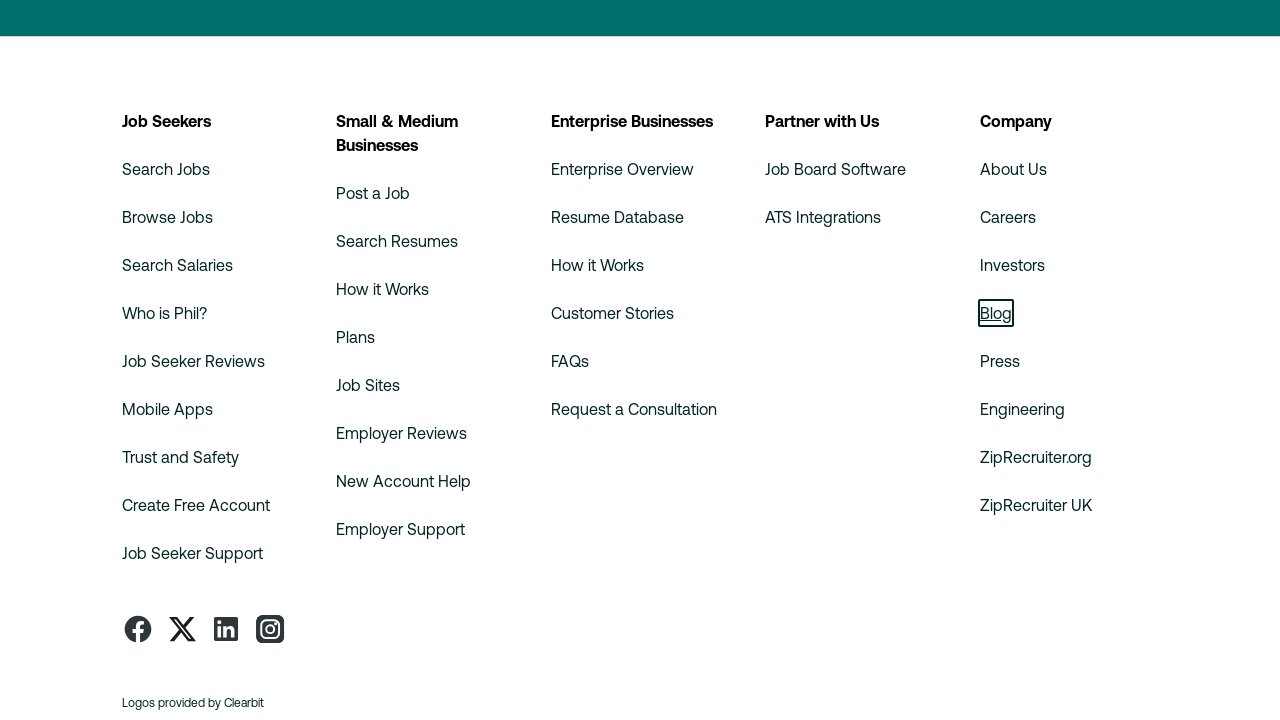

Waited 10ms after Tab press 42
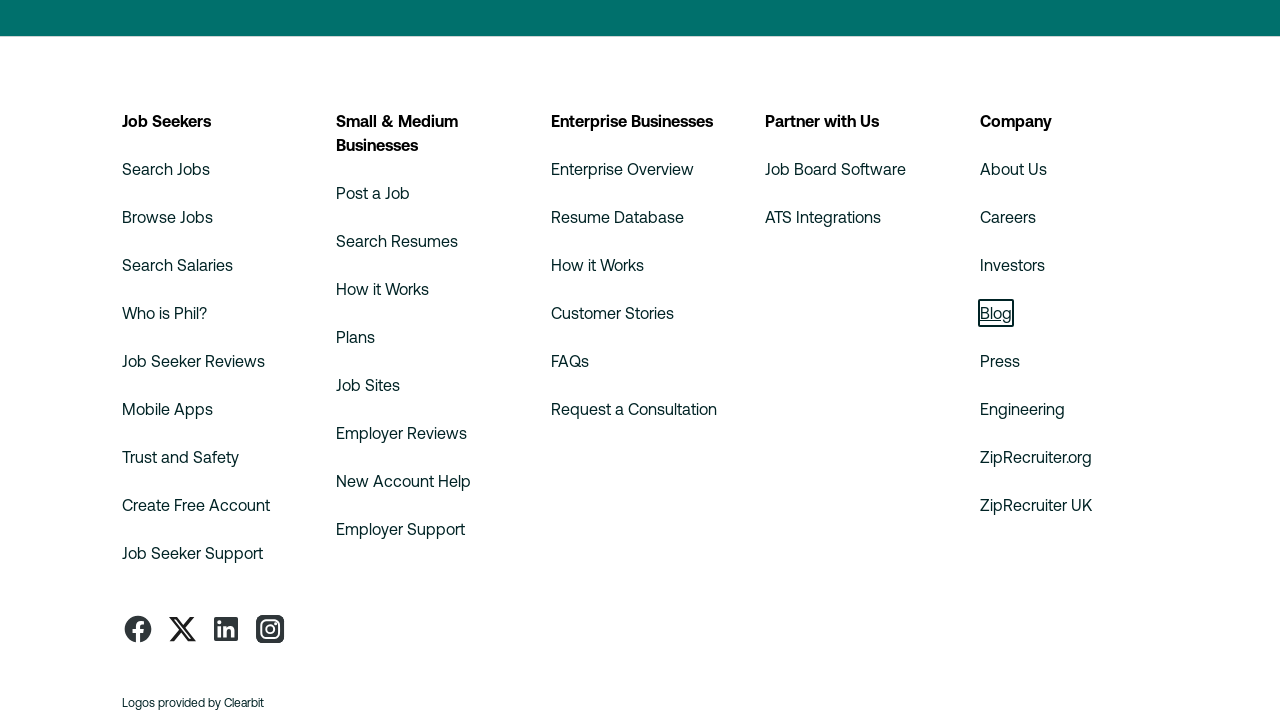

Pressed Tab key (press 43 of 50)
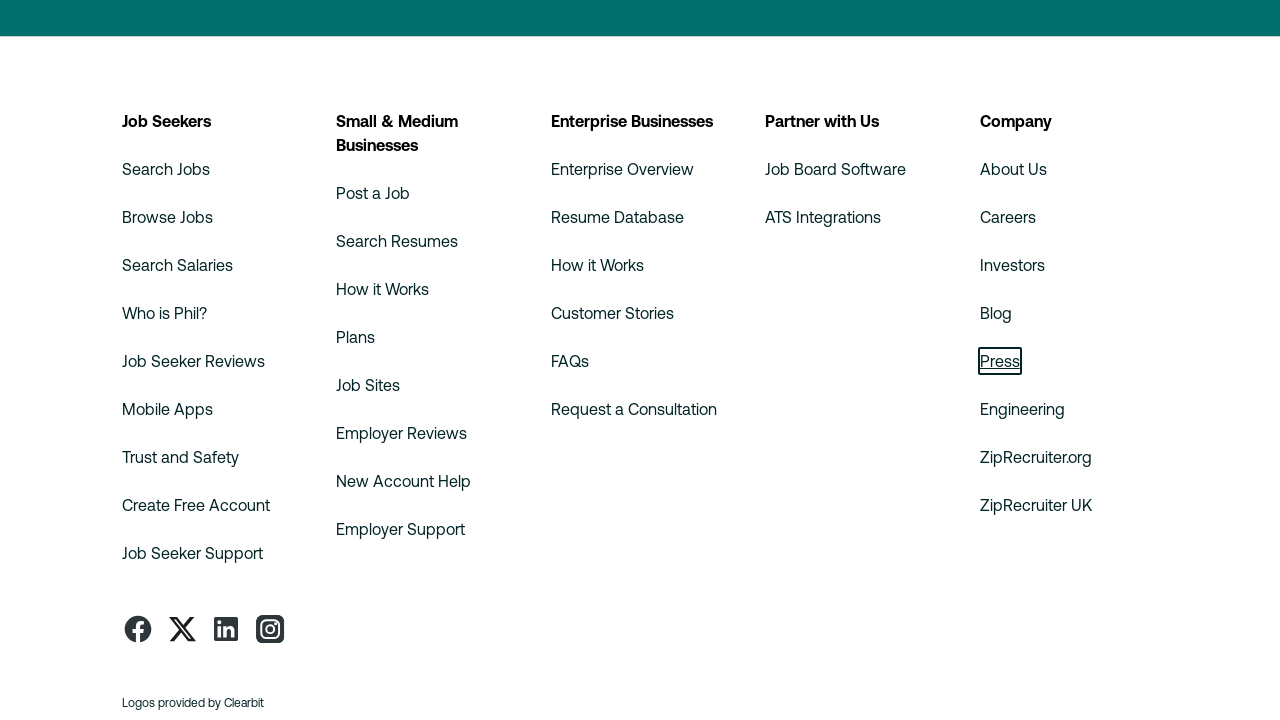

Waited 10ms after Tab press 43
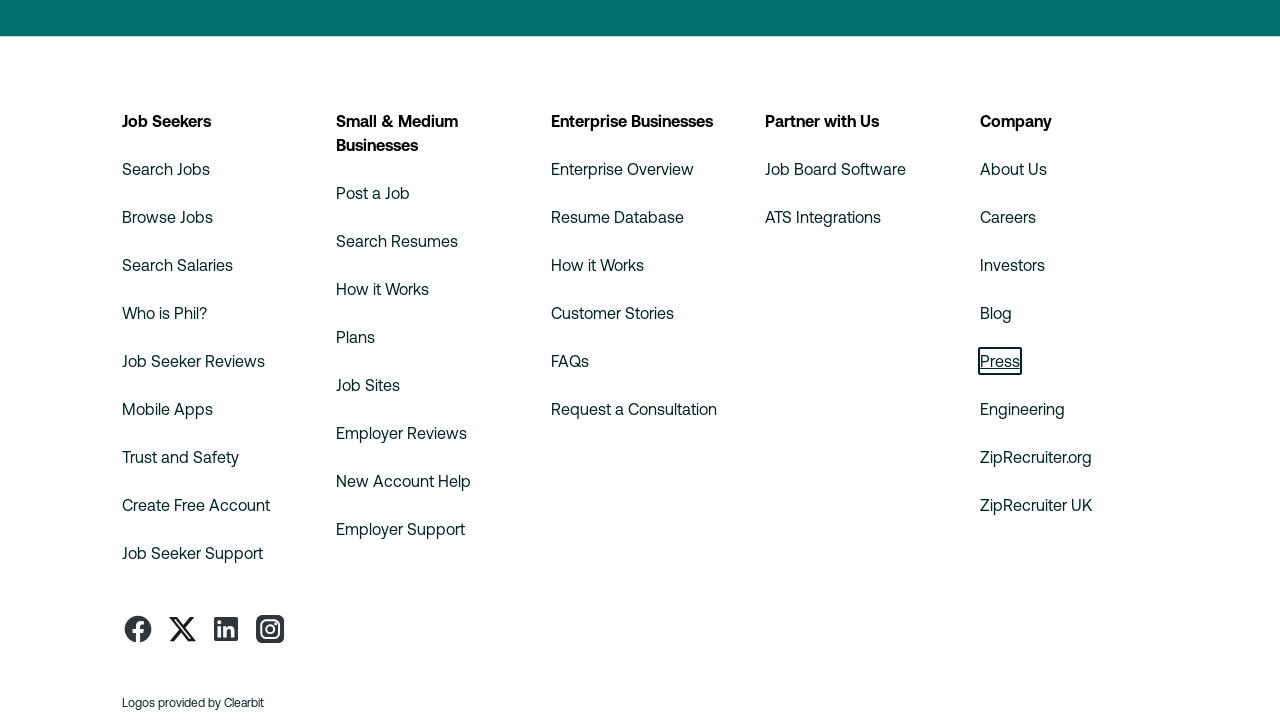

Pressed Tab key (press 44 of 50)
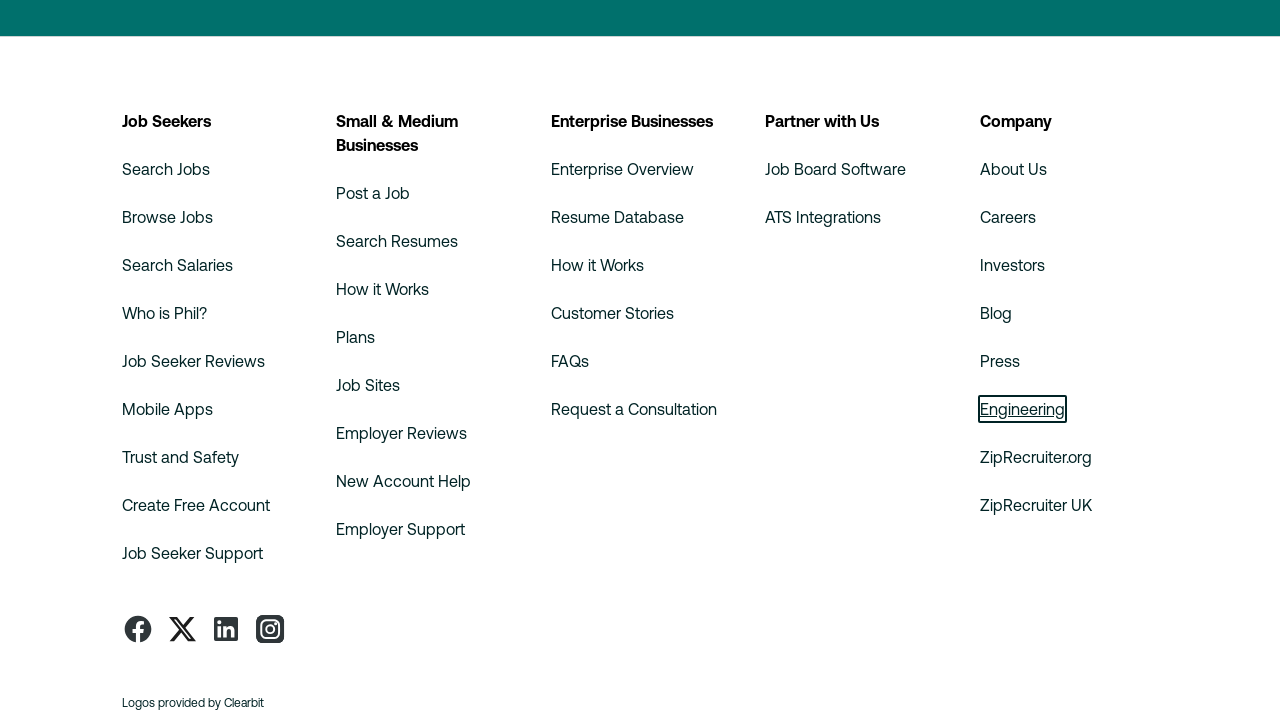

Waited 10ms after Tab press 44
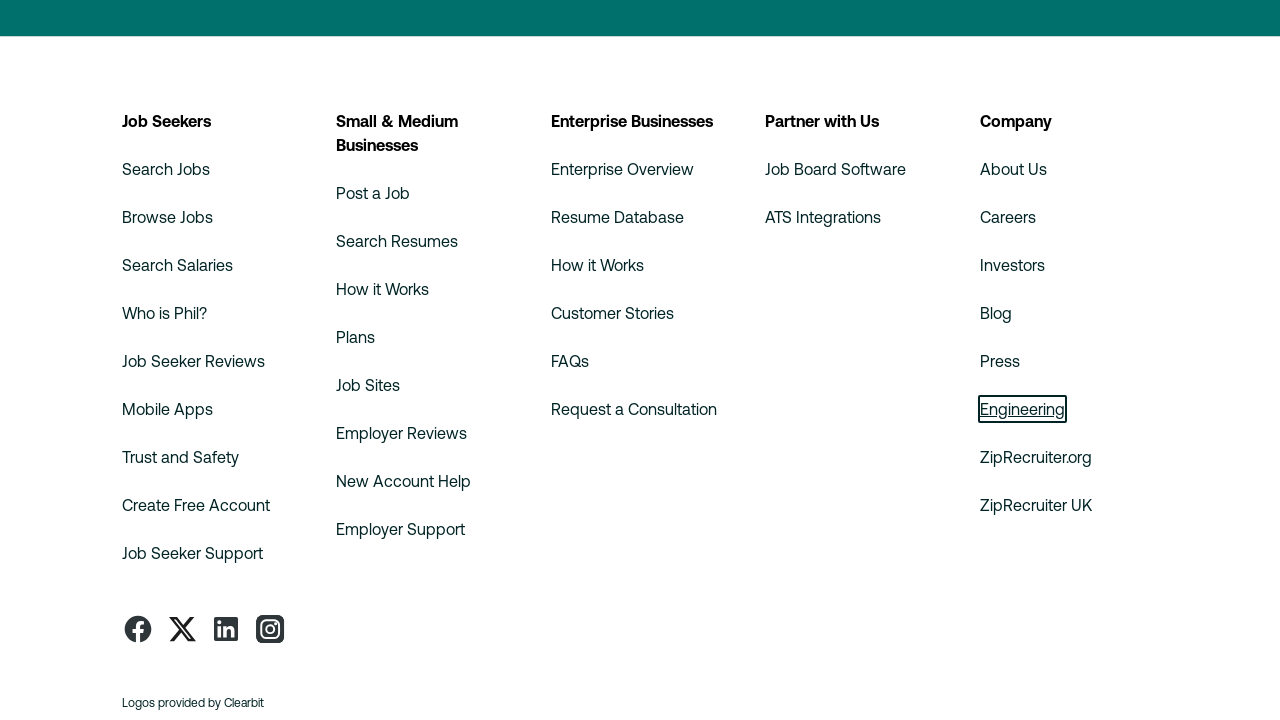

Pressed Tab key (press 45 of 50)
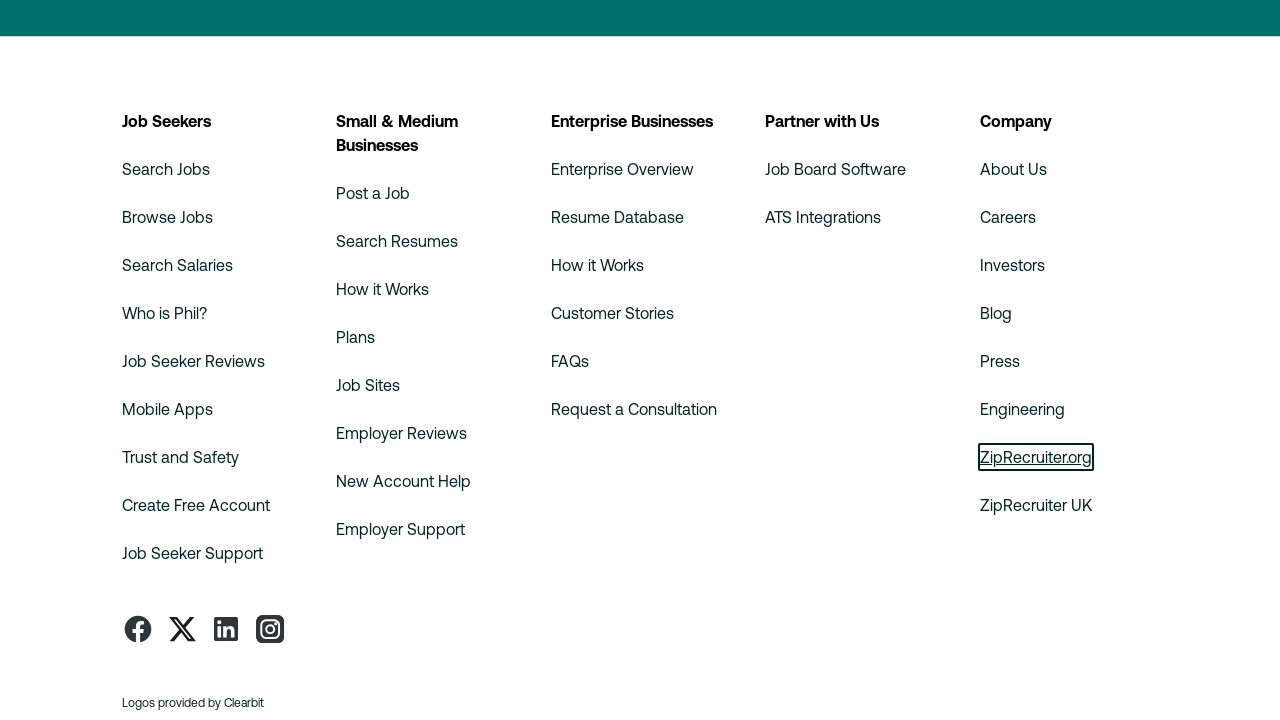

Waited 10ms after Tab press 45
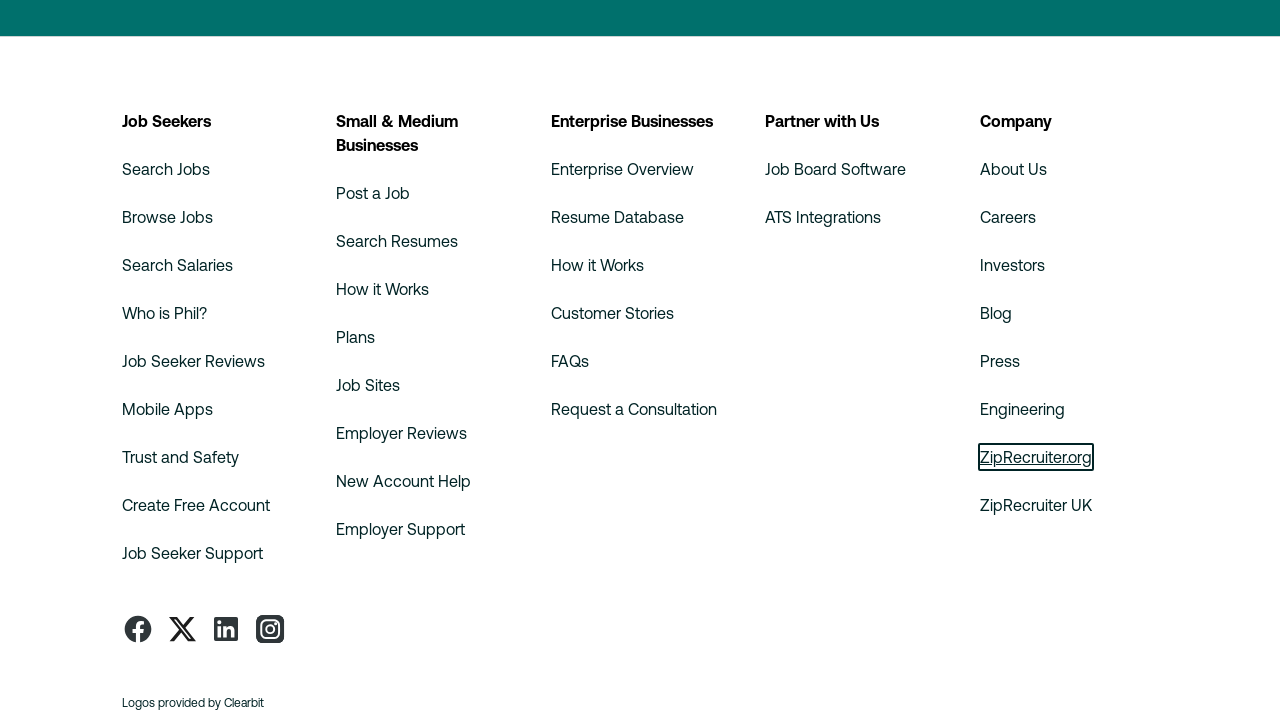

Pressed Tab key (press 46 of 50)
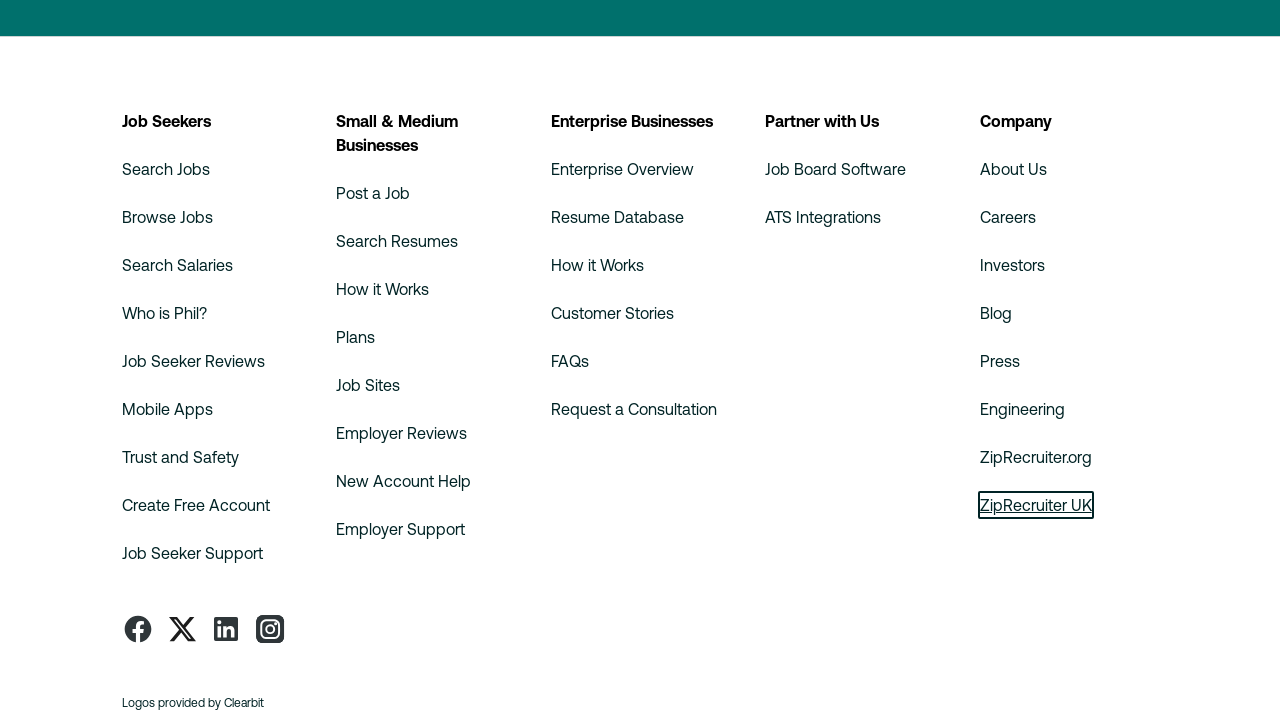

Waited 10ms after Tab press 46
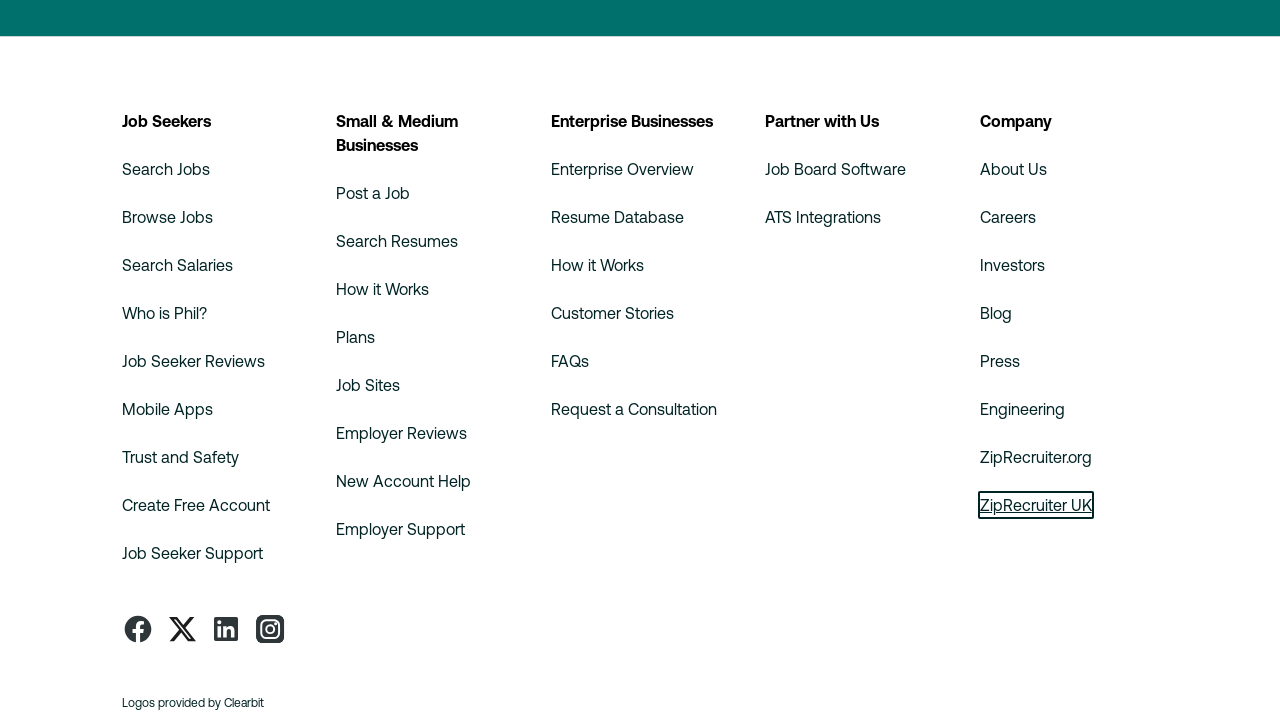

Pressed Tab key (press 47 of 50)
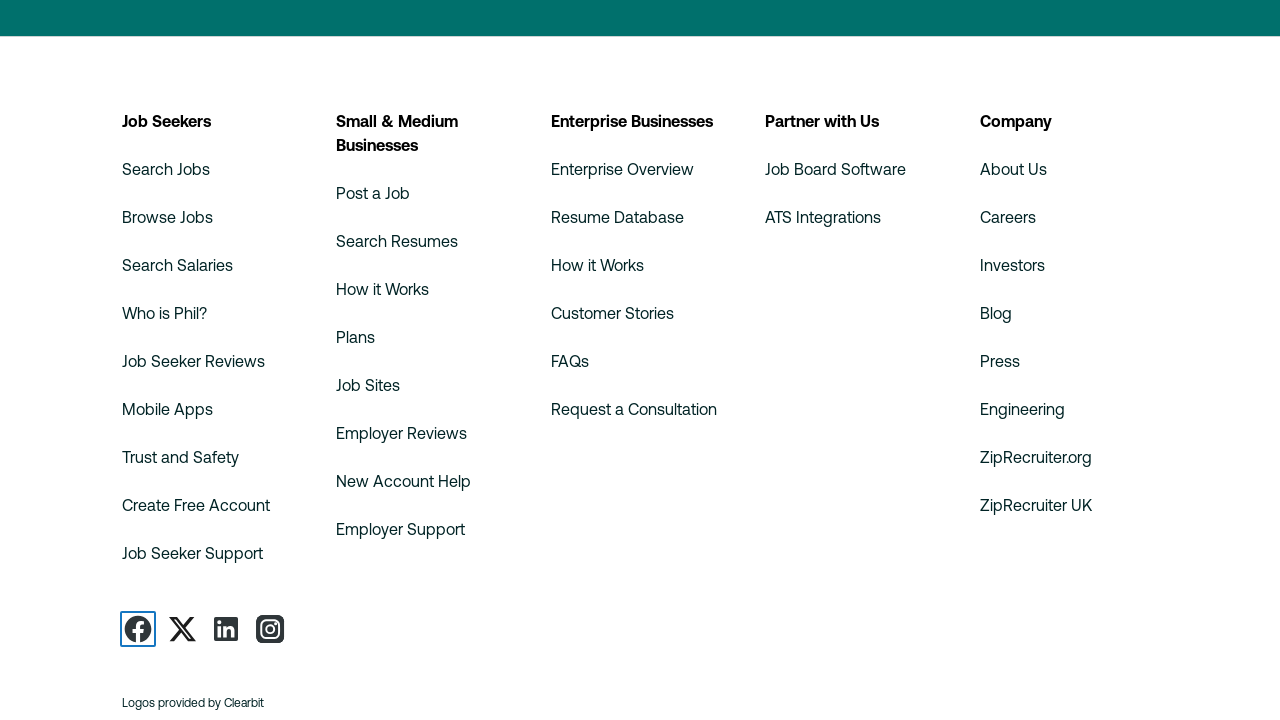

Waited 10ms after Tab press 47
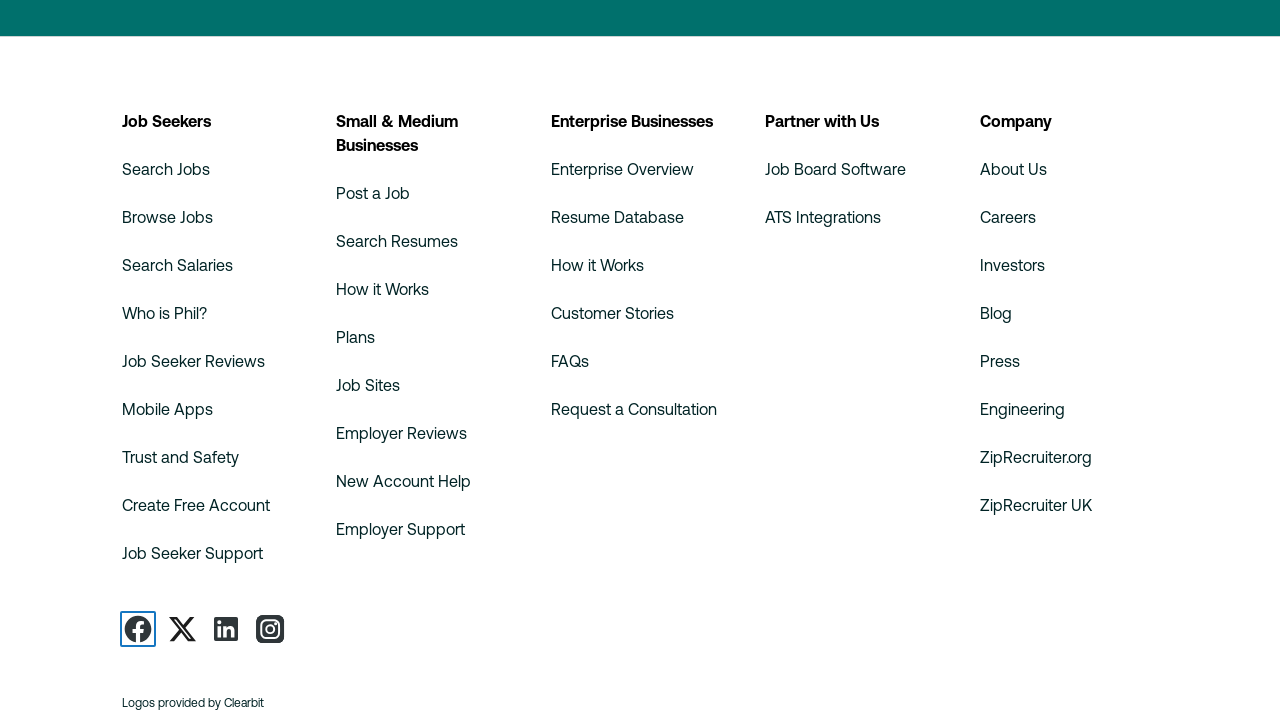

Pressed Tab key (press 48 of 50)
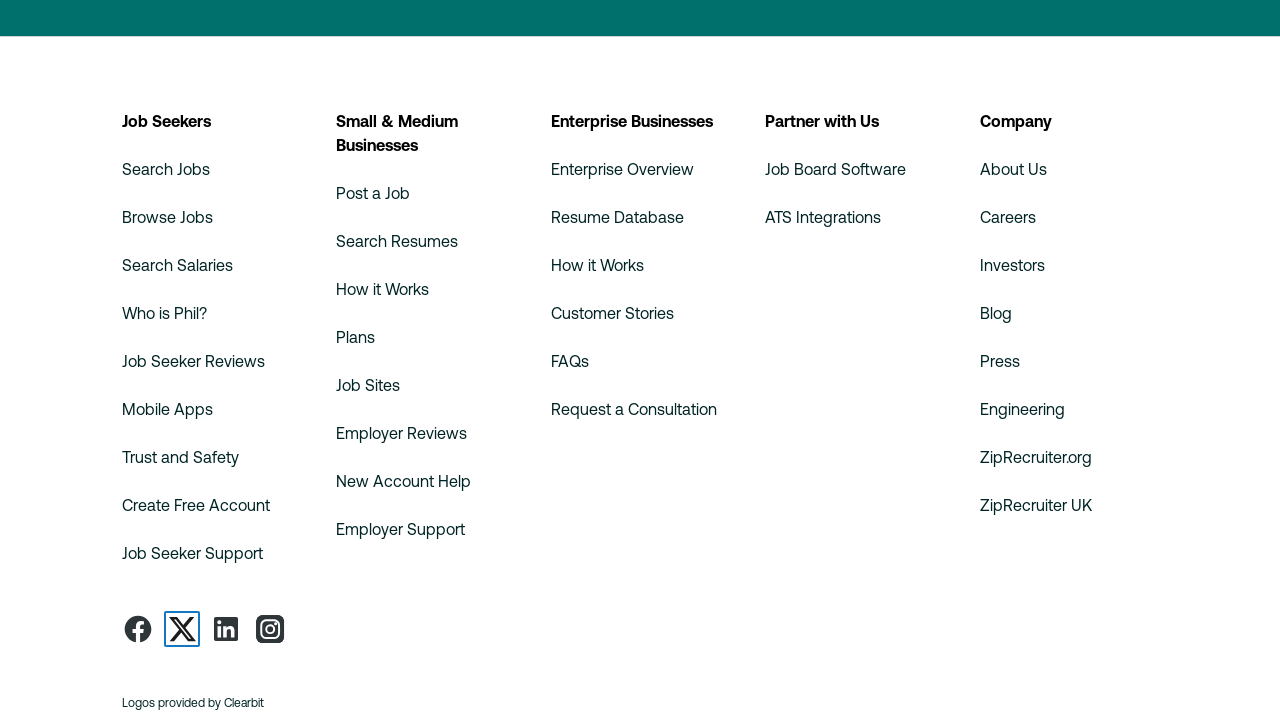

Waited 10ms after Tab press 48
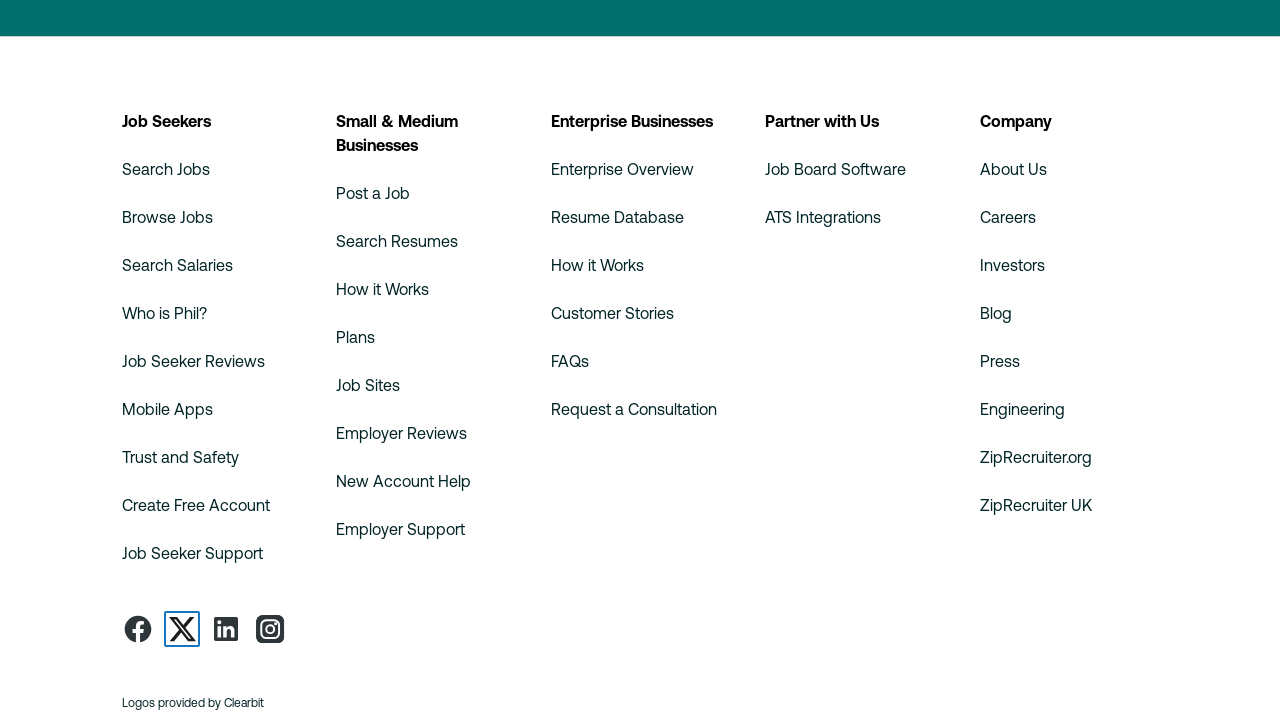

Pressed Tab key (press 49 of 50)
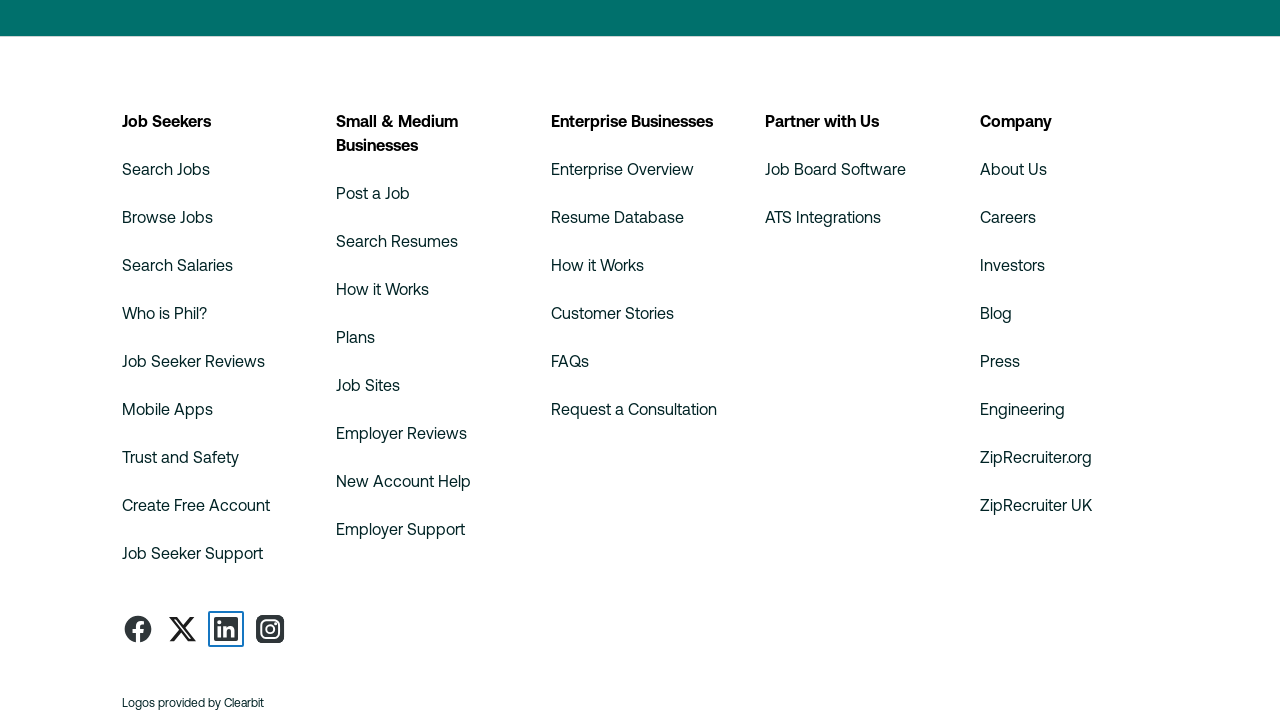

Waited 10ms after Tab press 49
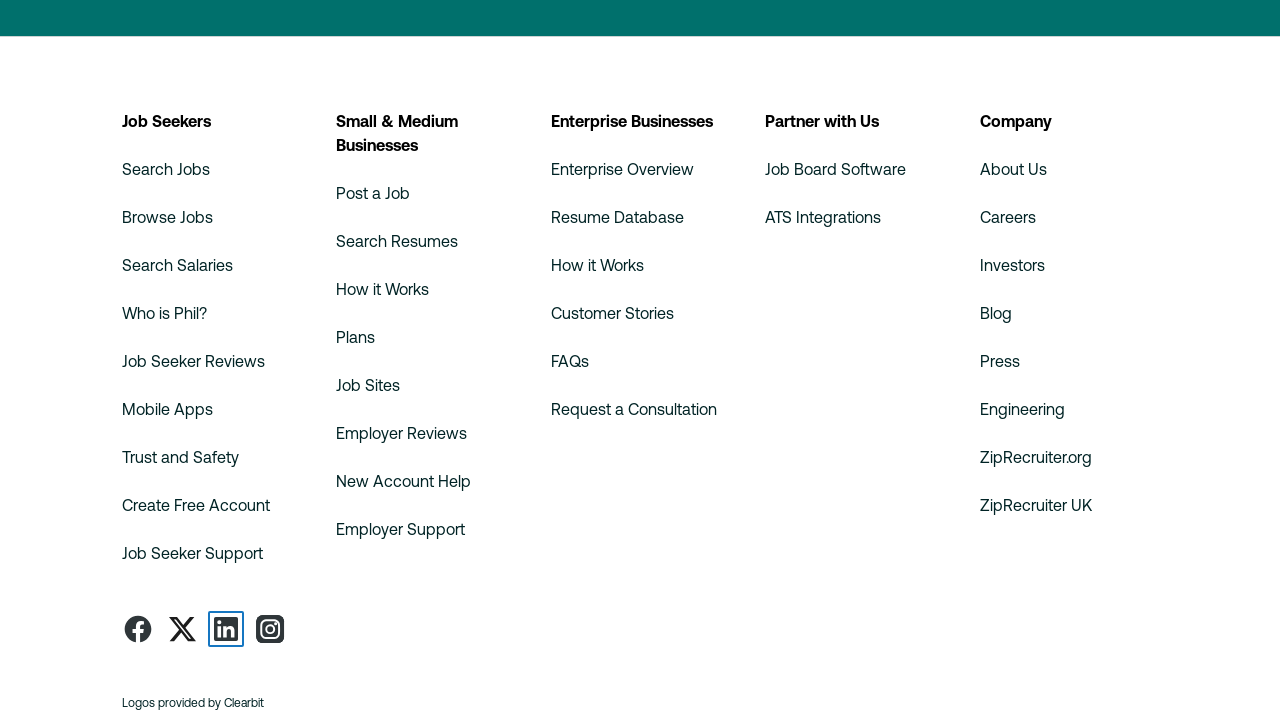

Pressed Tab key (press 50 of 50)
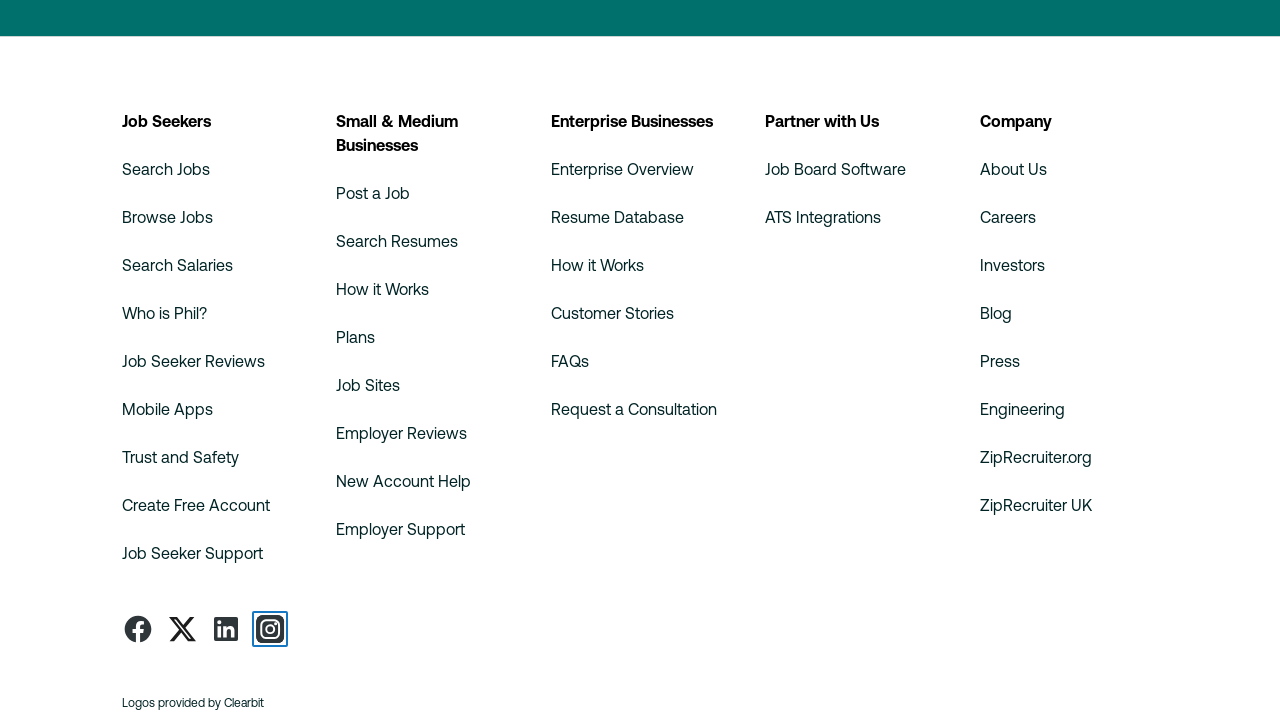

Waited 10ms after Tab press 50
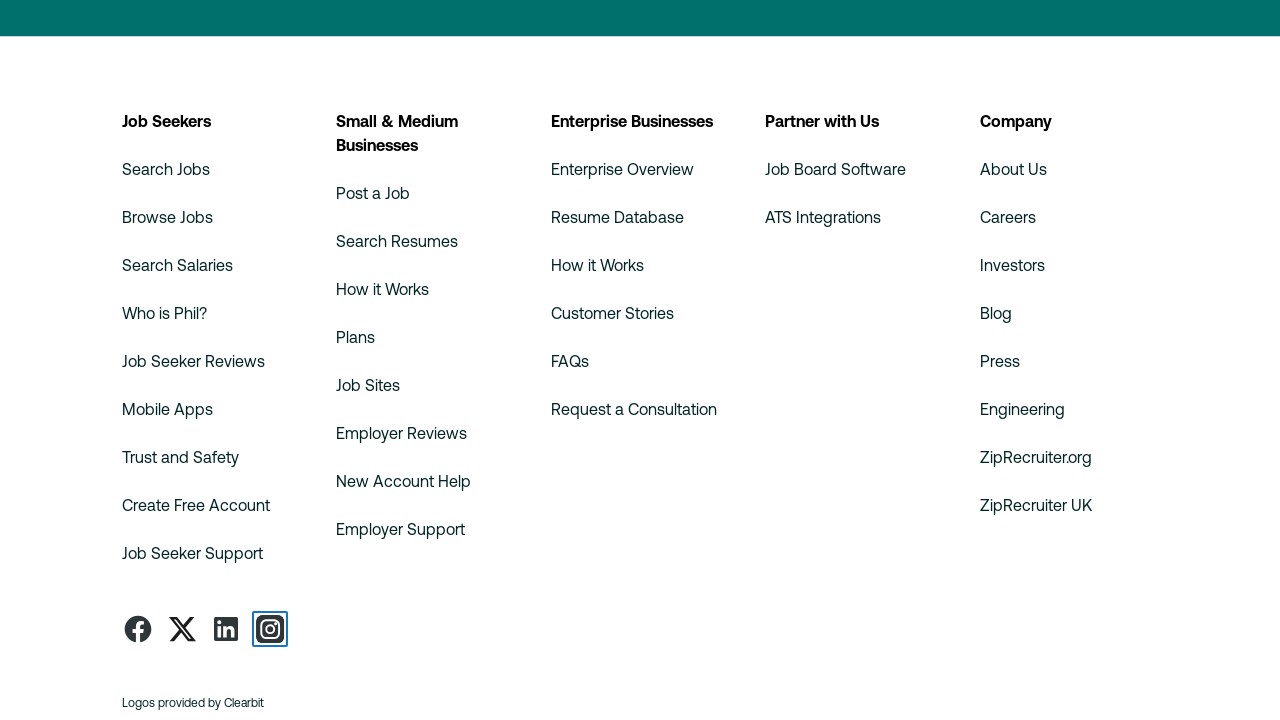

Pressed ArrowDown key (press 1 of 20)
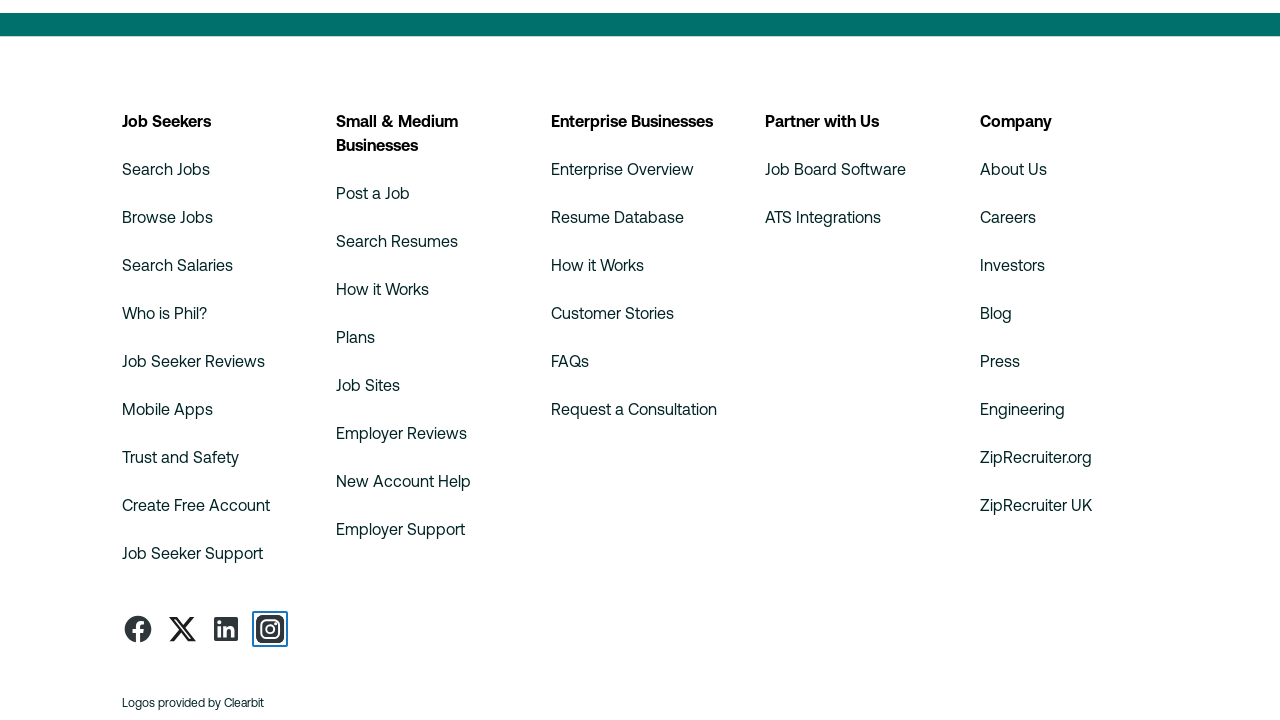

Pressed ArrowUp key (press 1 of 20)
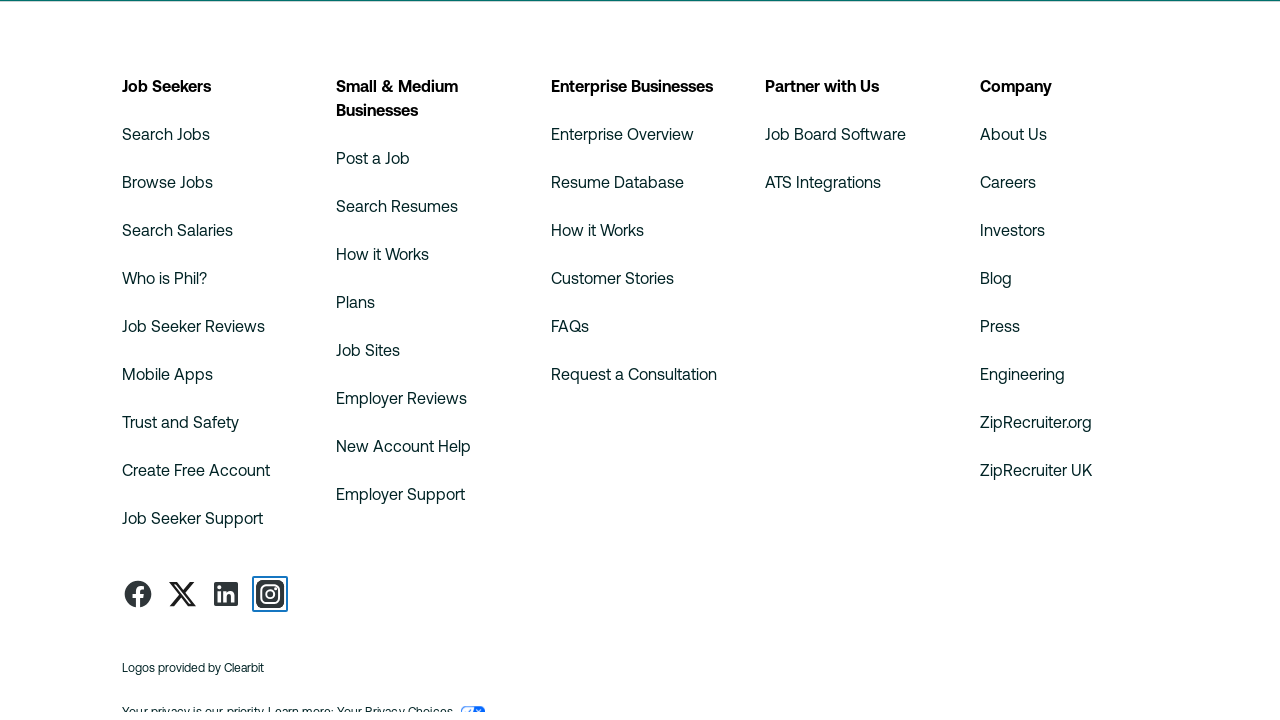

Pressed ArrowDown key (press 2 of 20)
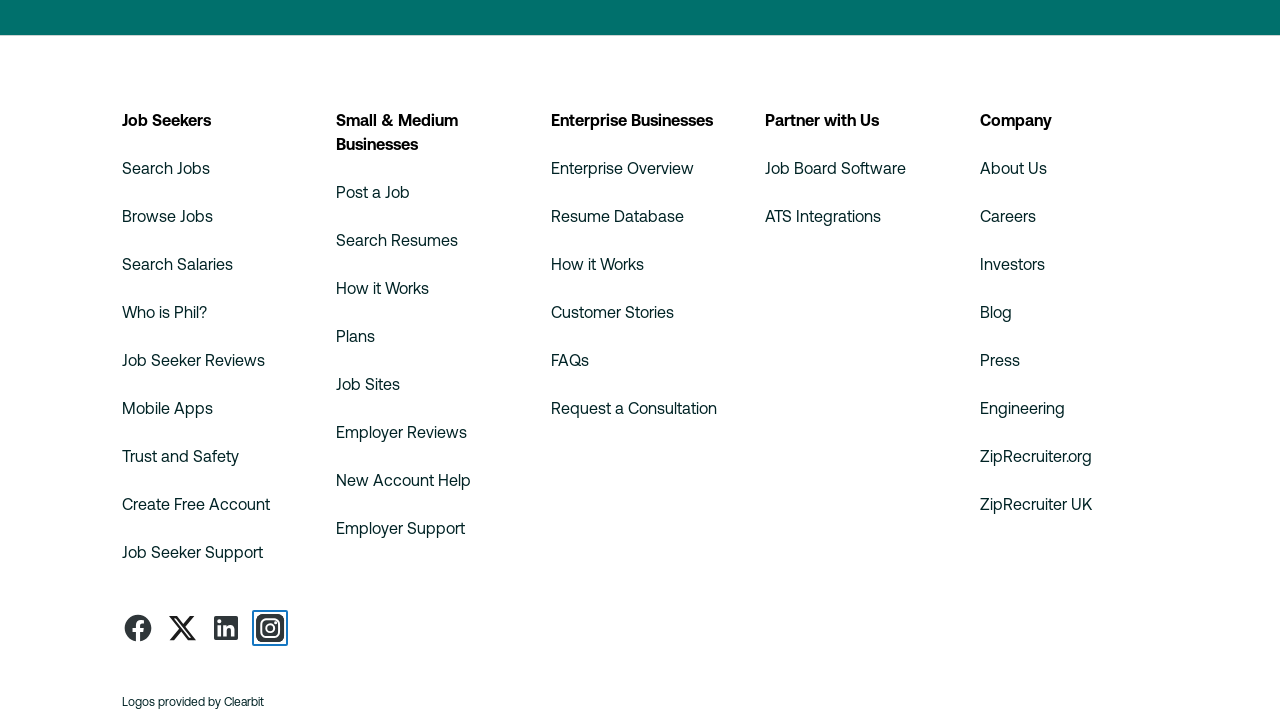

Pressed ArrowUp key (press 2 of 20)
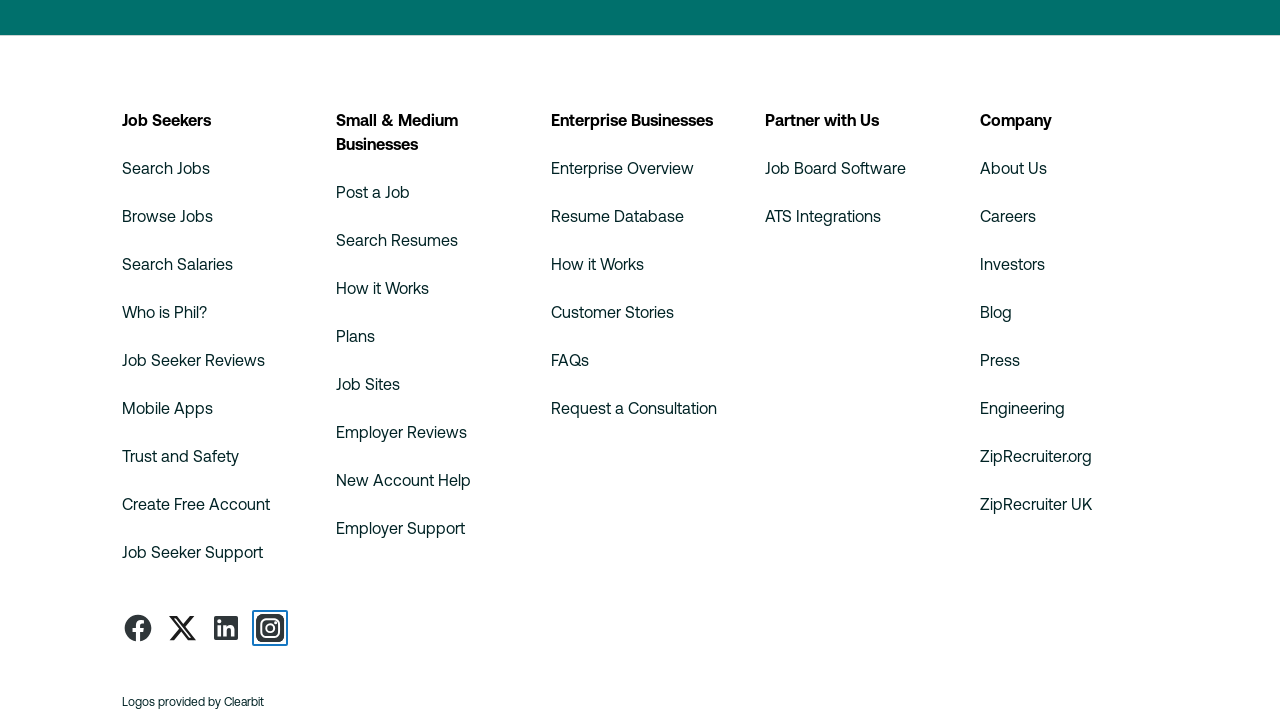

Pressed ArrowDown key (press 3 of 20)
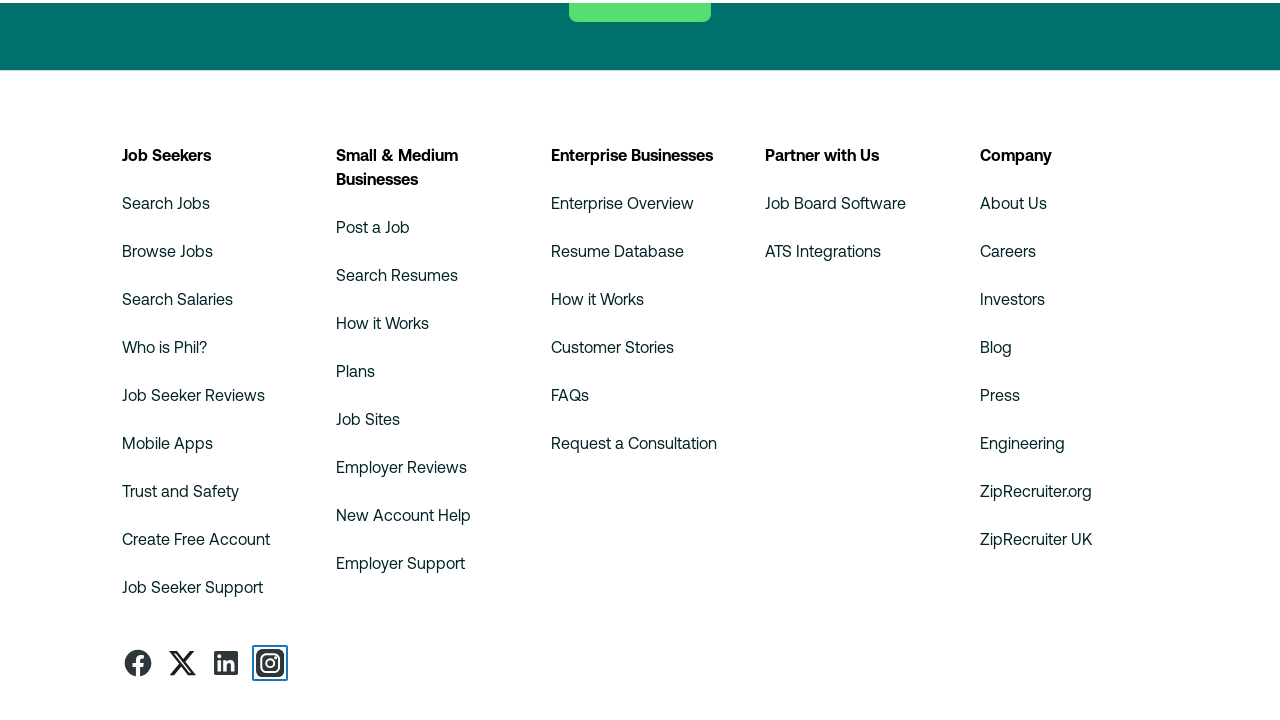

Pressed ArrowUp key (press 3 of 20)
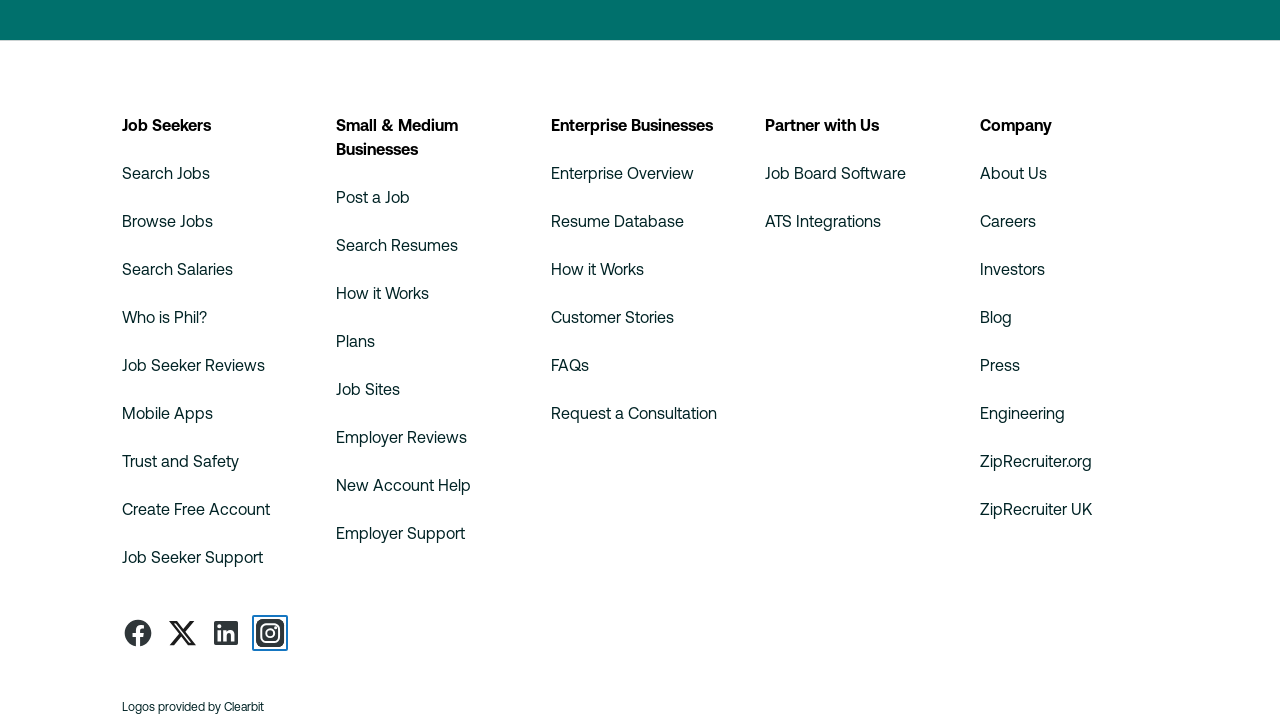

Pressed ArrowDown key (press 4 of 20)
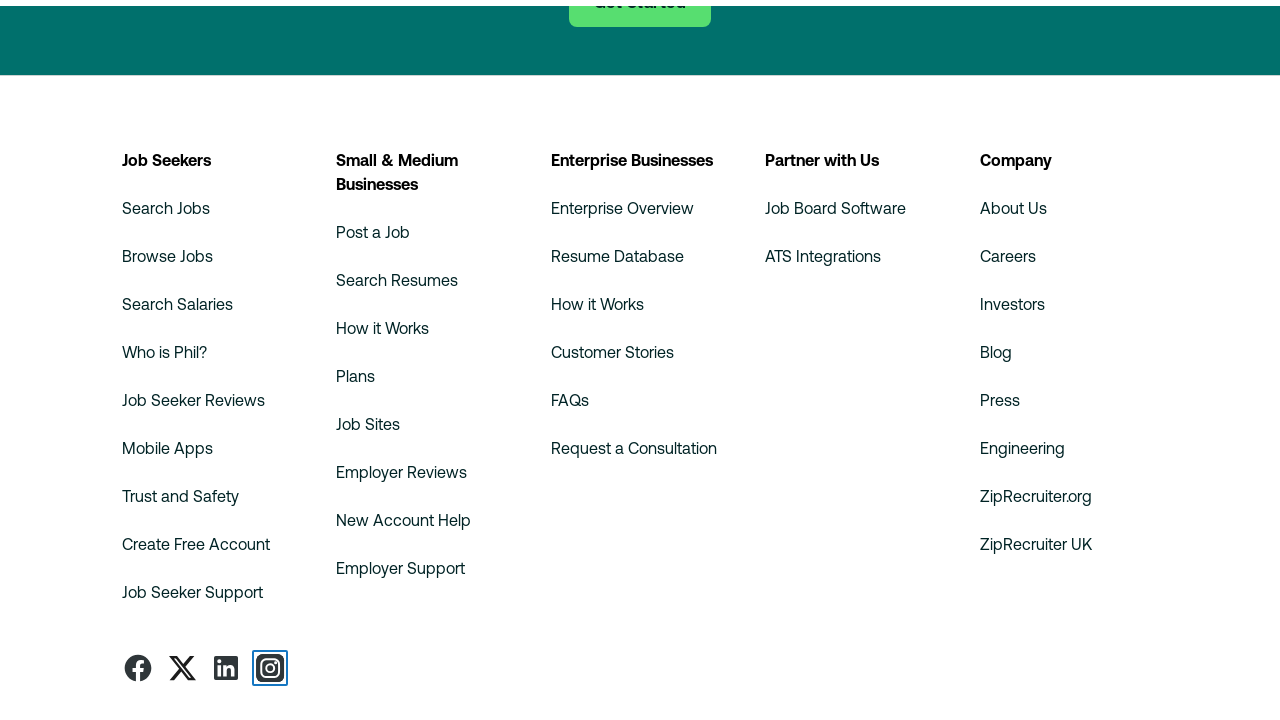

Pressed ArrowUp key (press 4 of 20)
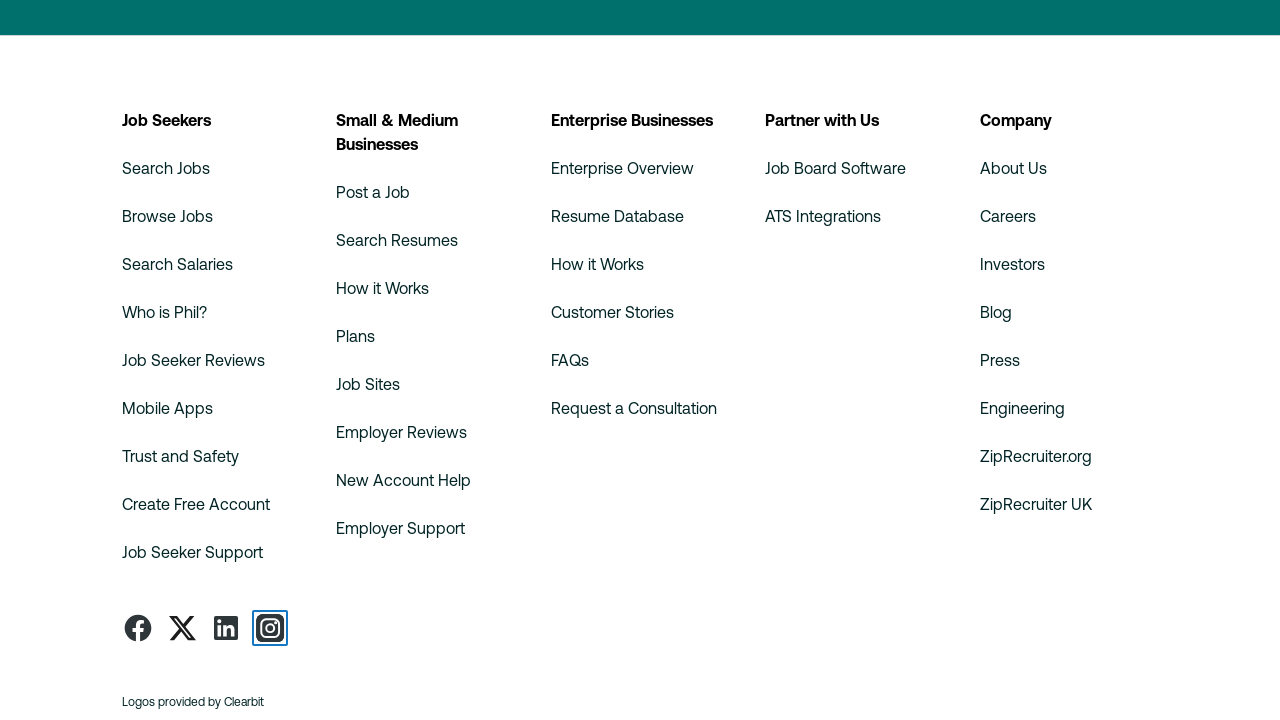

Pressed ArrowDown key (press 5 of 20)
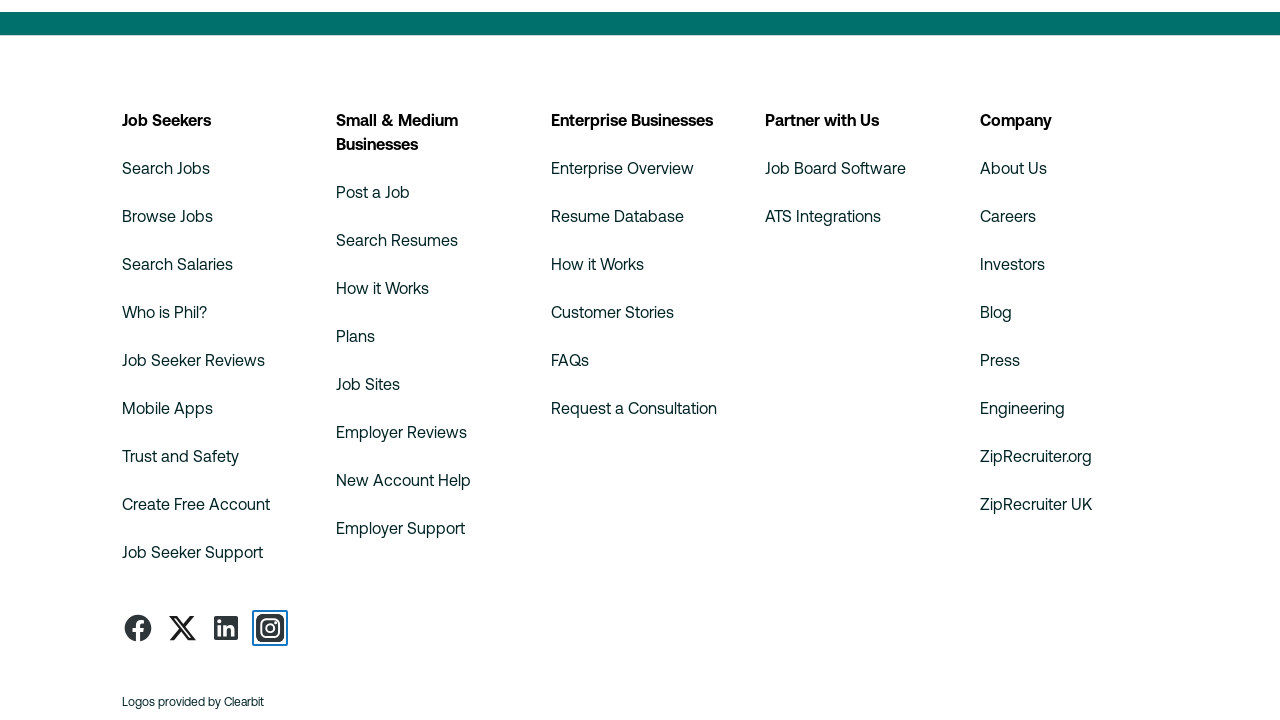

Pressed ArrowUp key (press 5 of 20)
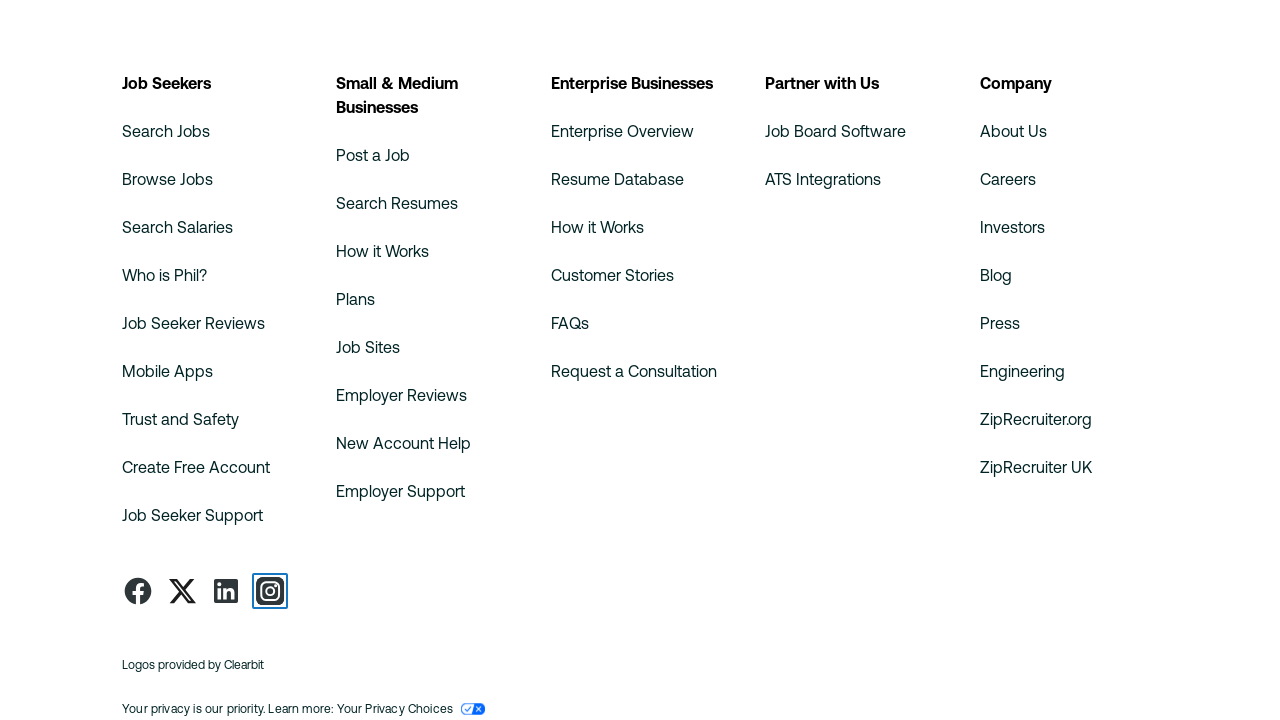

Pressed ArrowDown key (press 6 of 20)
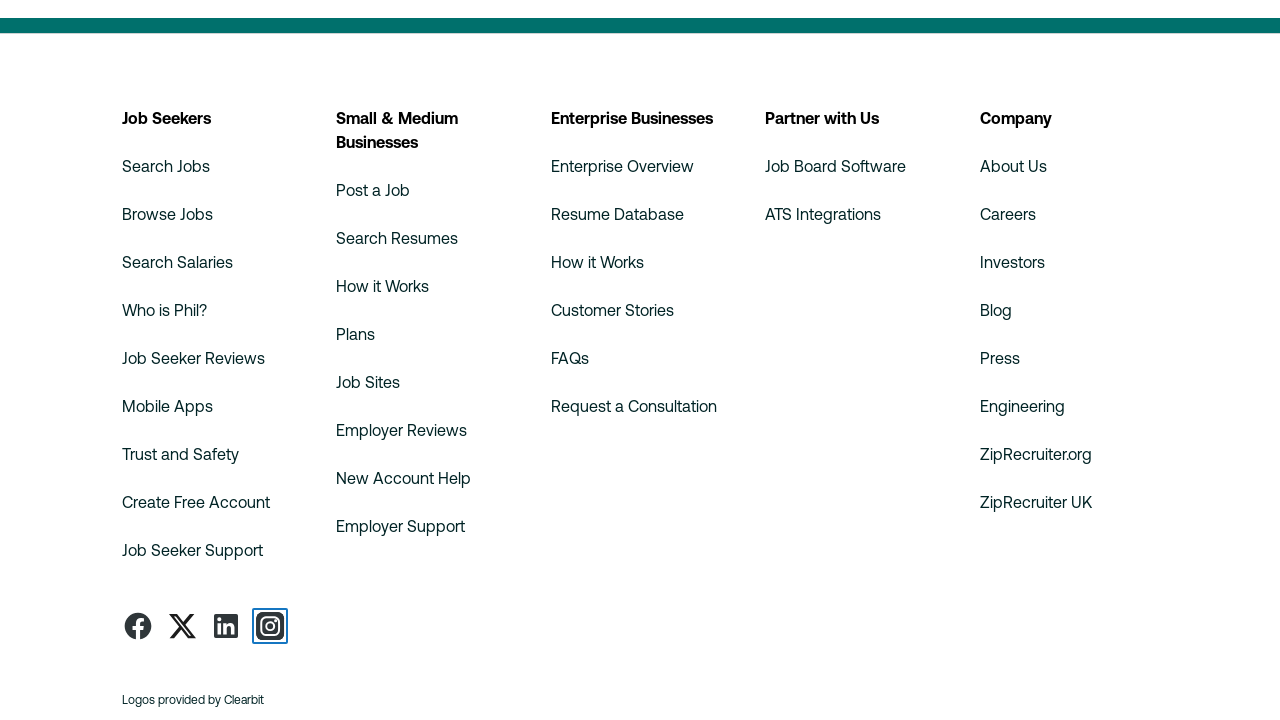

Pressed ArrowUp key (press 6 of 20)
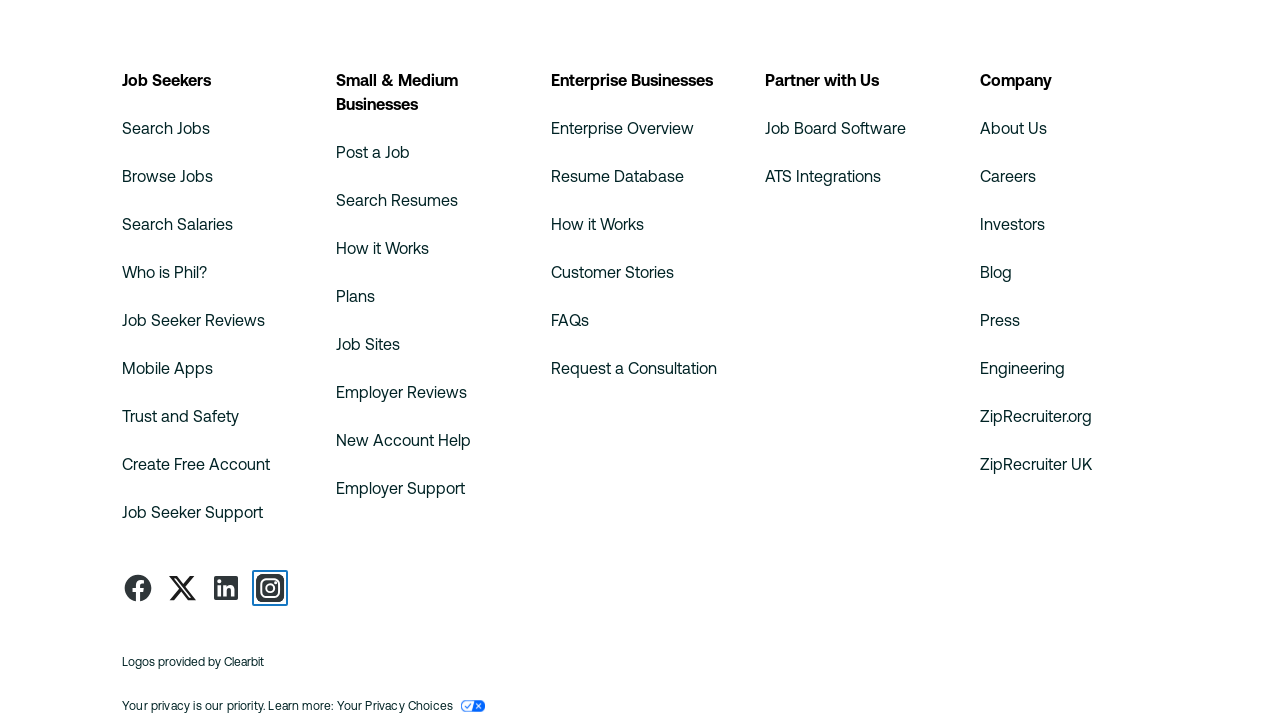

Pressed ArrowDown key (press 7 of 20)
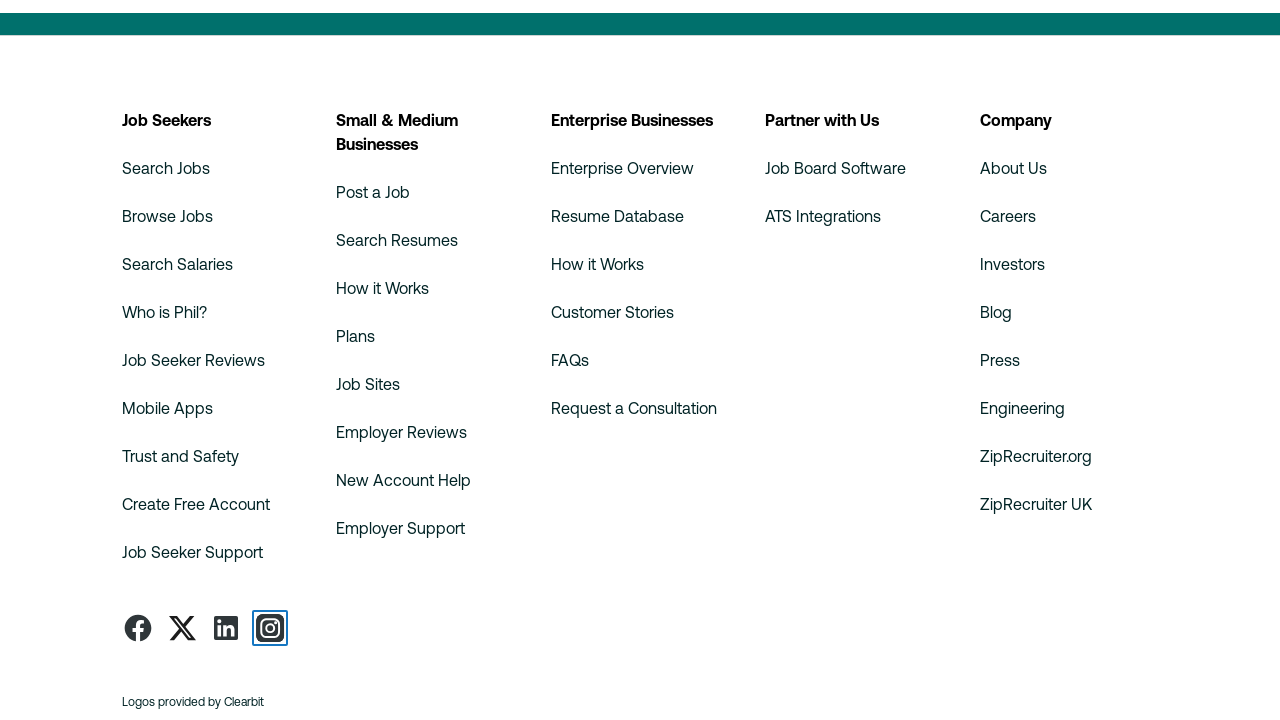

Pressed ArrowUp key (press 7 of 20)
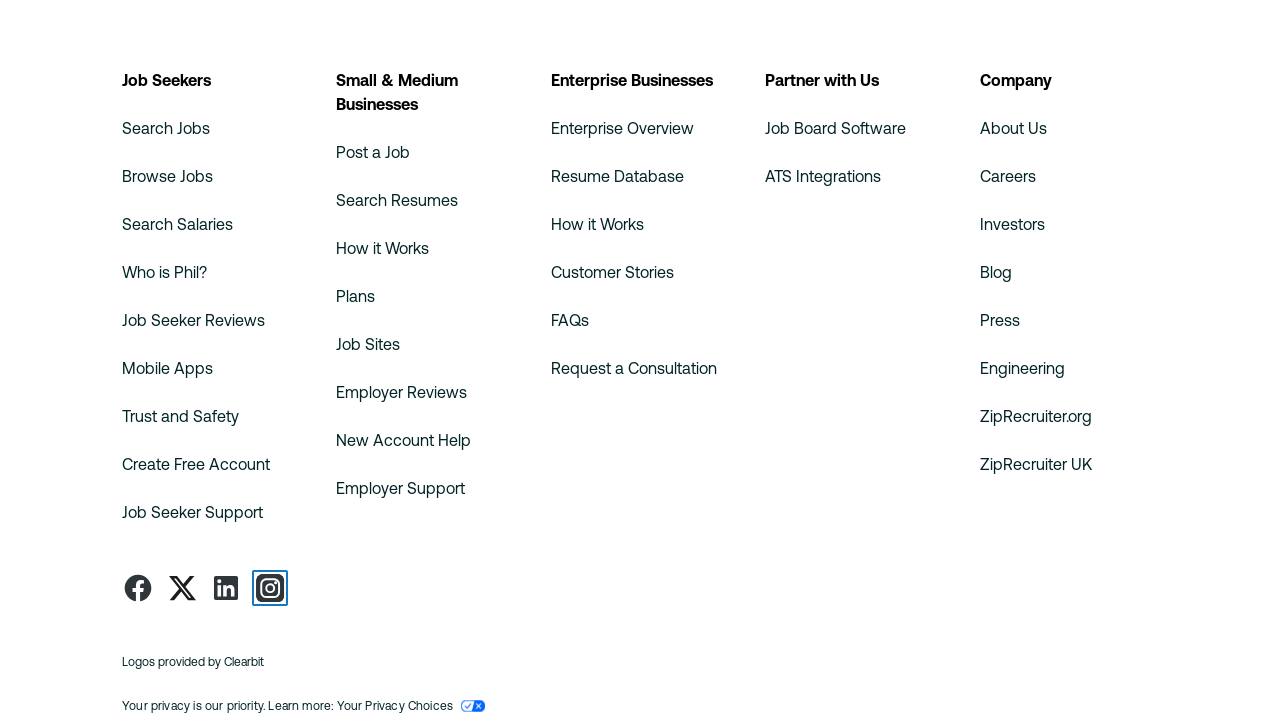

Pressed ArrowDown key (press 8 of 20)
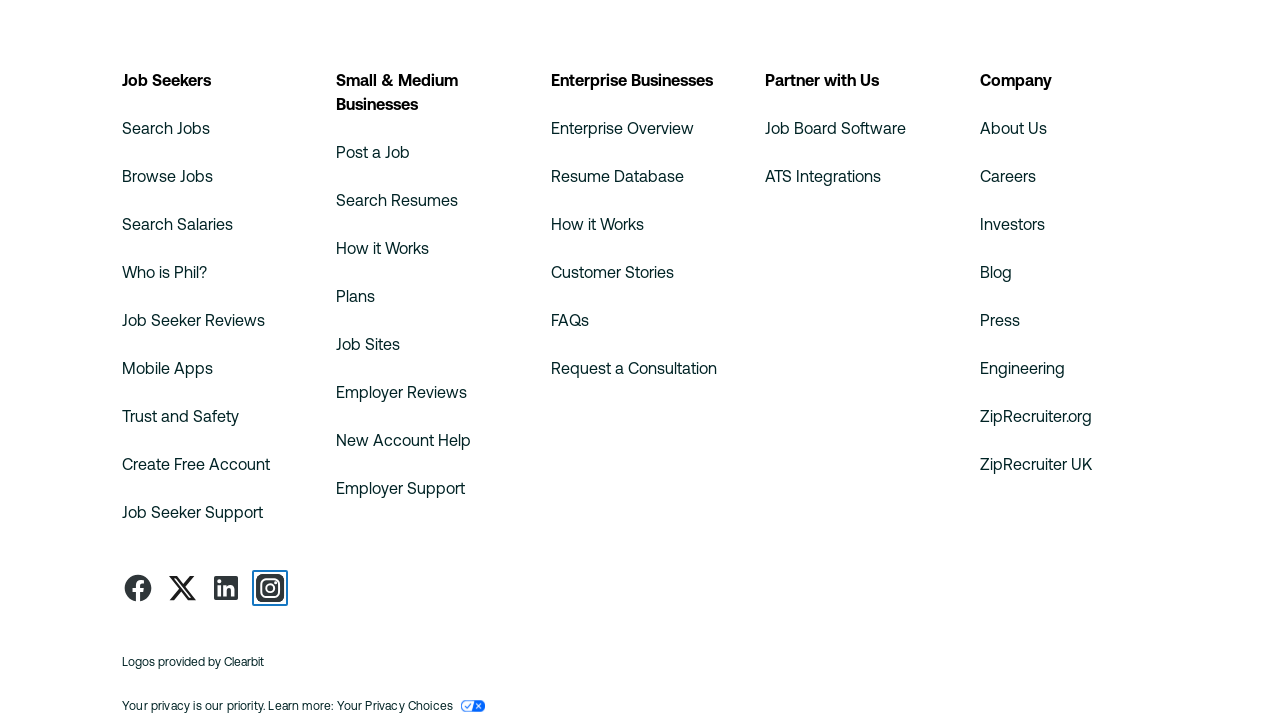

Pressed ArrowUp key (press 8 of 20)
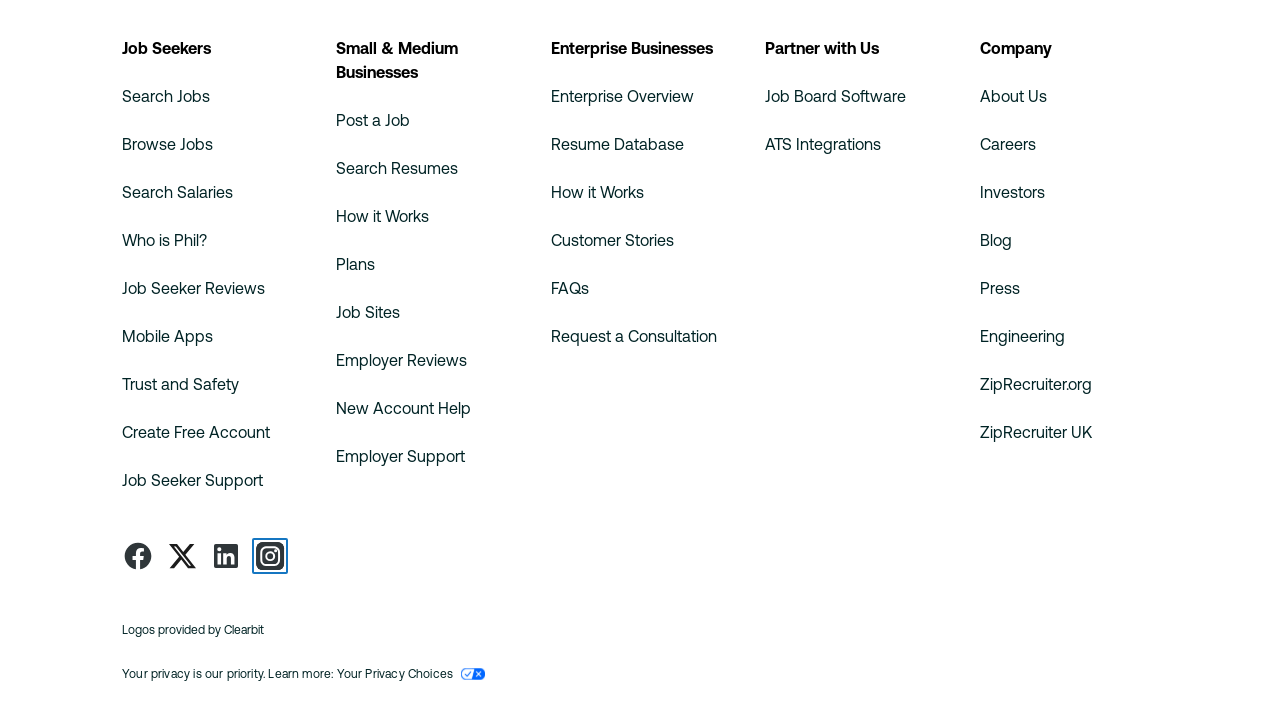

Pressed ArrowDown key (press 9 of 20)
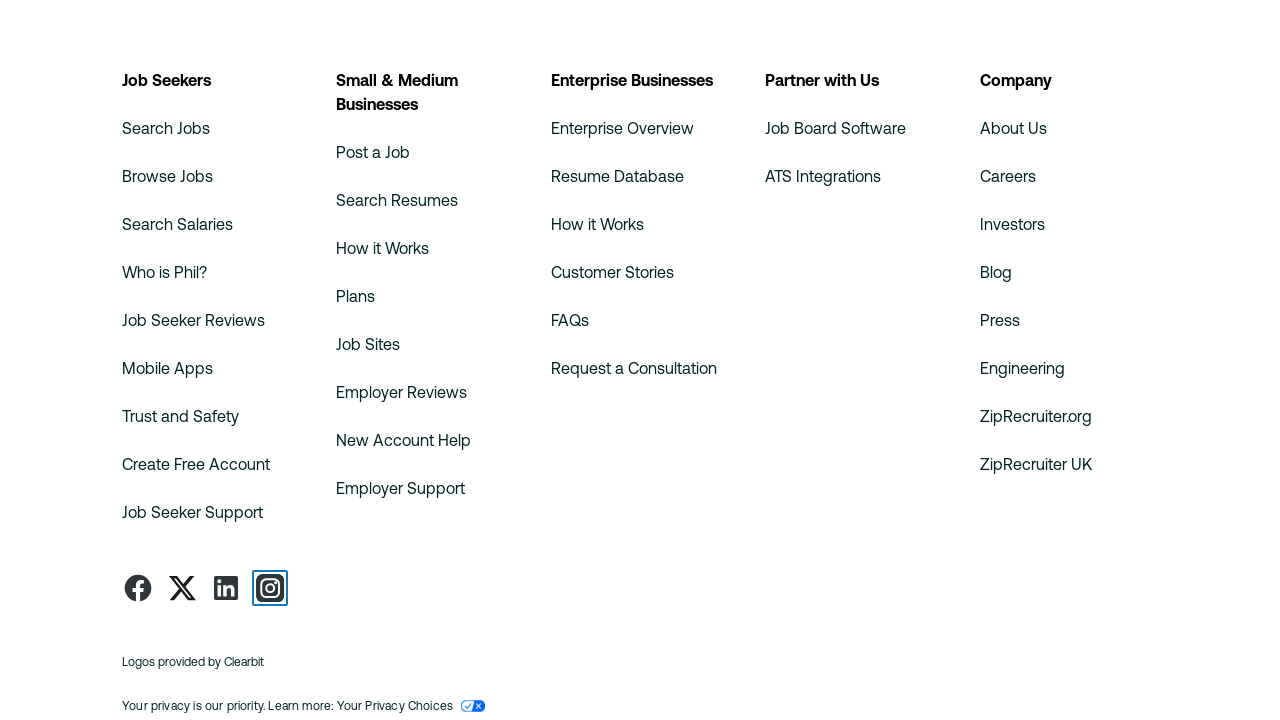

Pressed ArrowUp key (press 9 of 20)
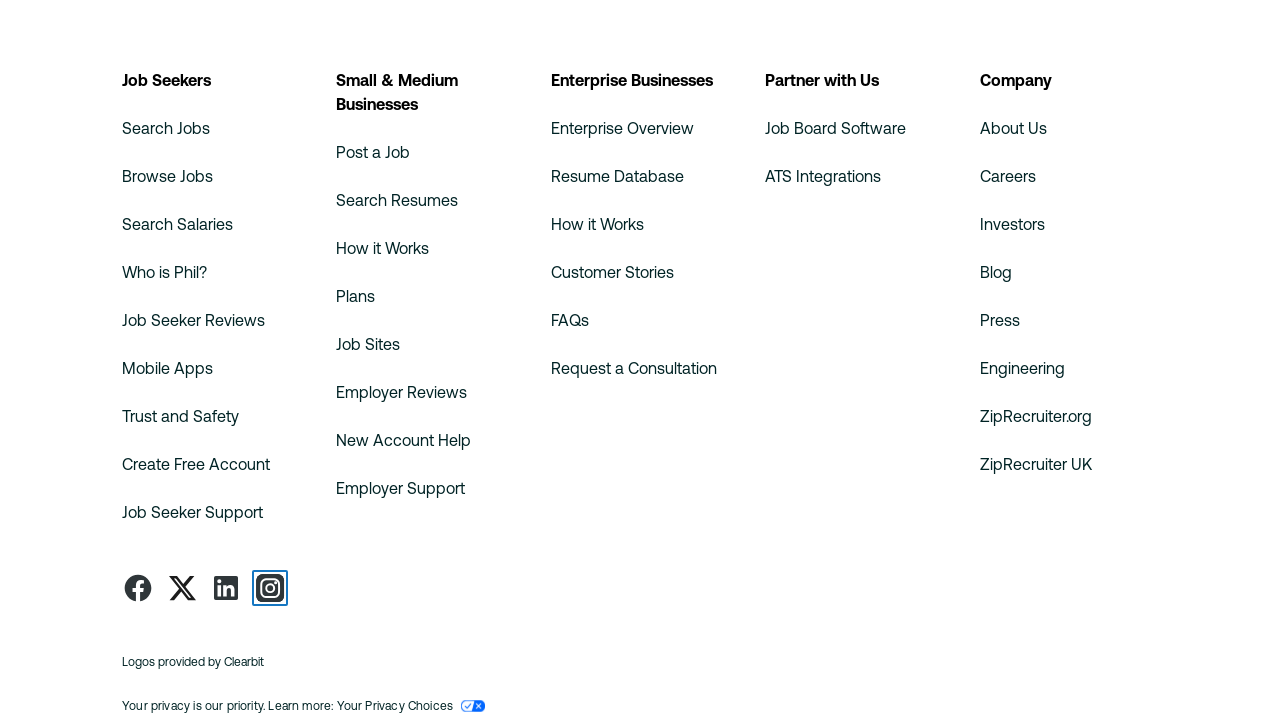

Pressed ArrowDown key (press 10 of 20)
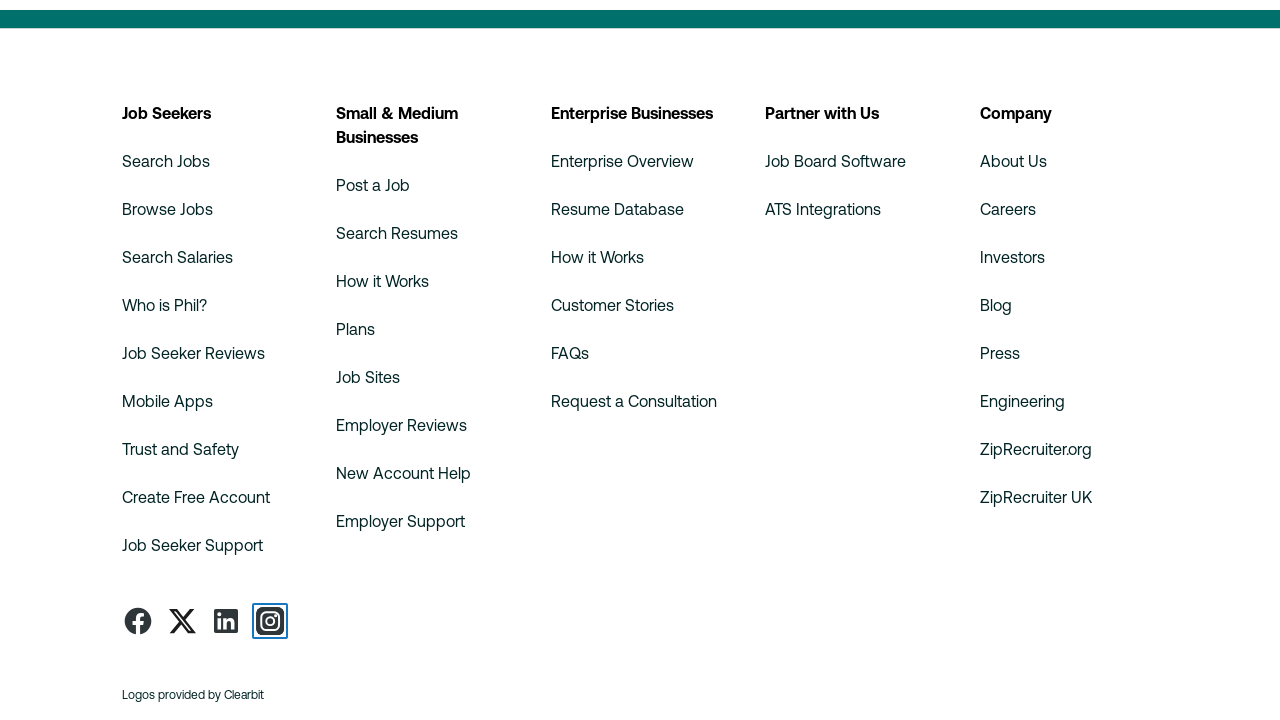

Pressed ArrowUp key (press 10 of 20)
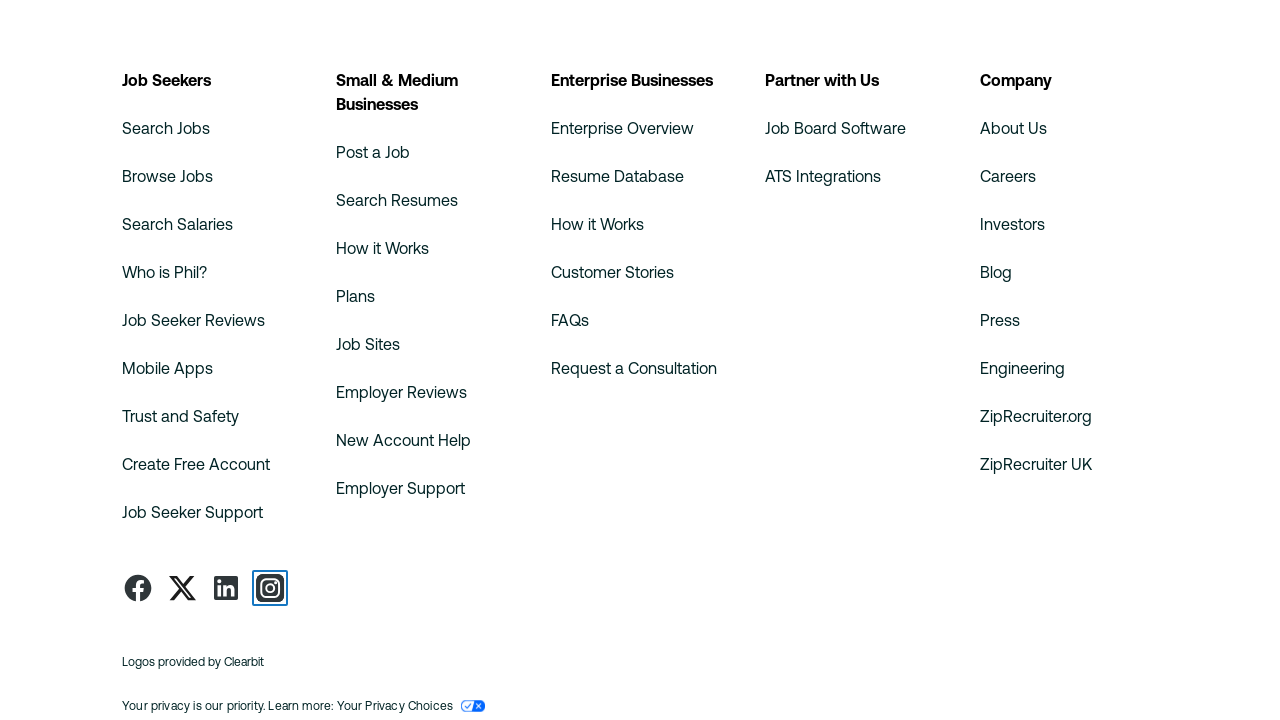

Pressed ArrowDown key (press 11 of 20)
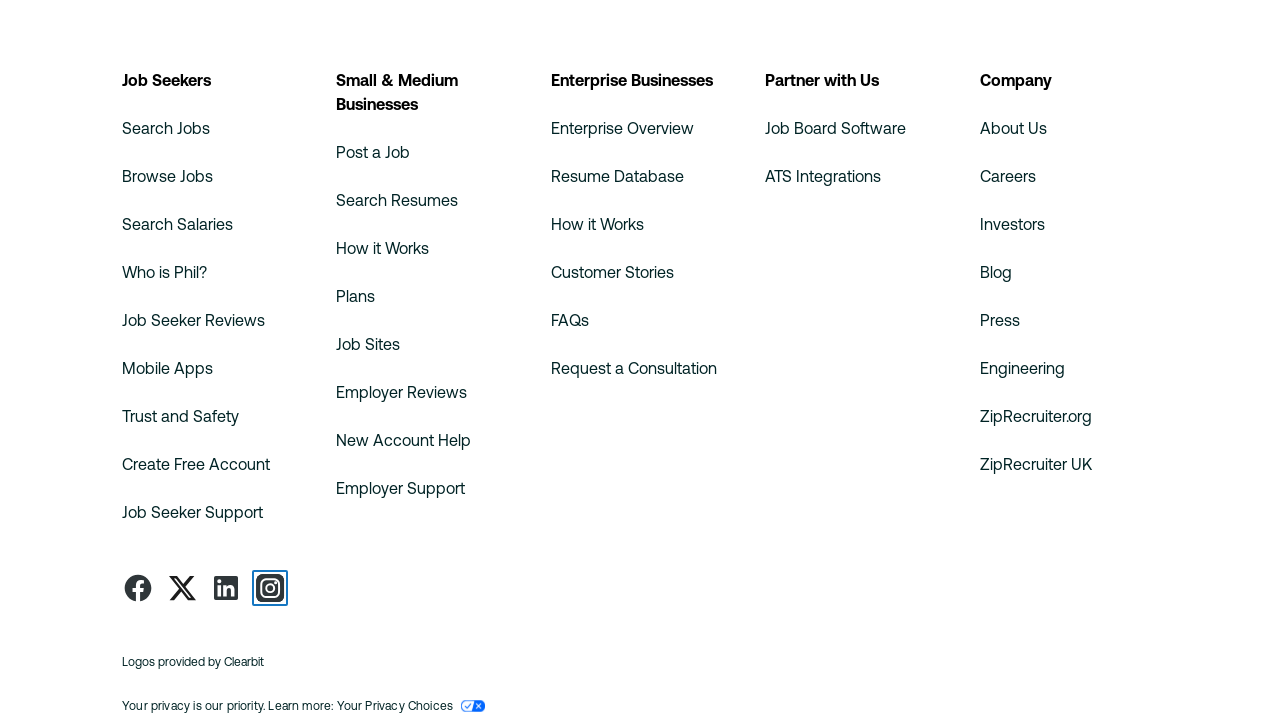

Pressed ArrowUp key (press 11 of 20)
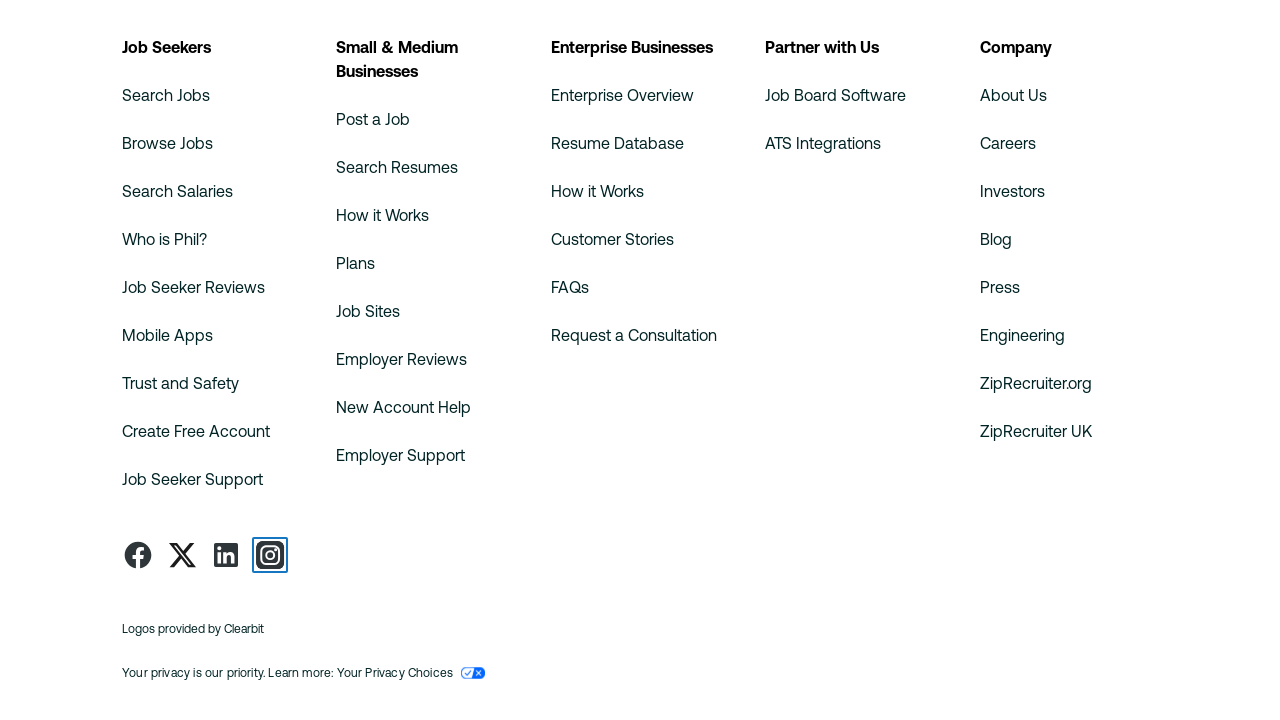

Pressed ArrowDown key (press 12 of 20)
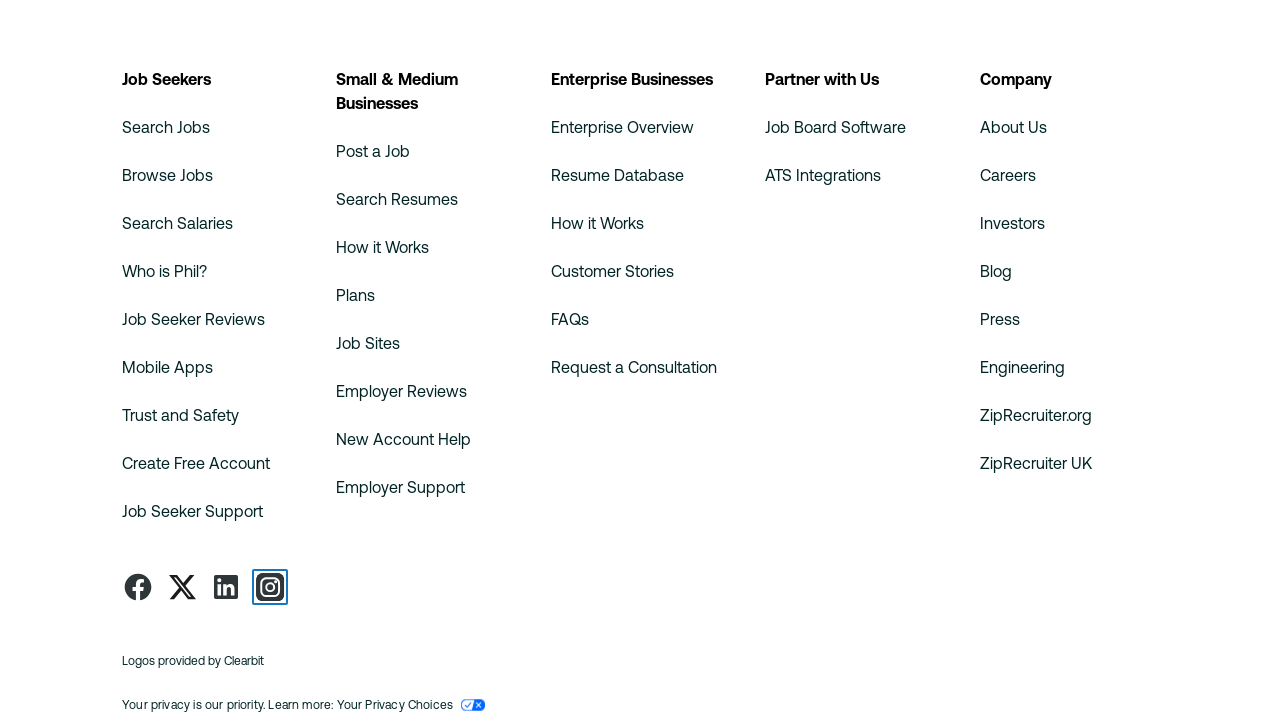

Pressed ArrowUp key (press 12 of 20)
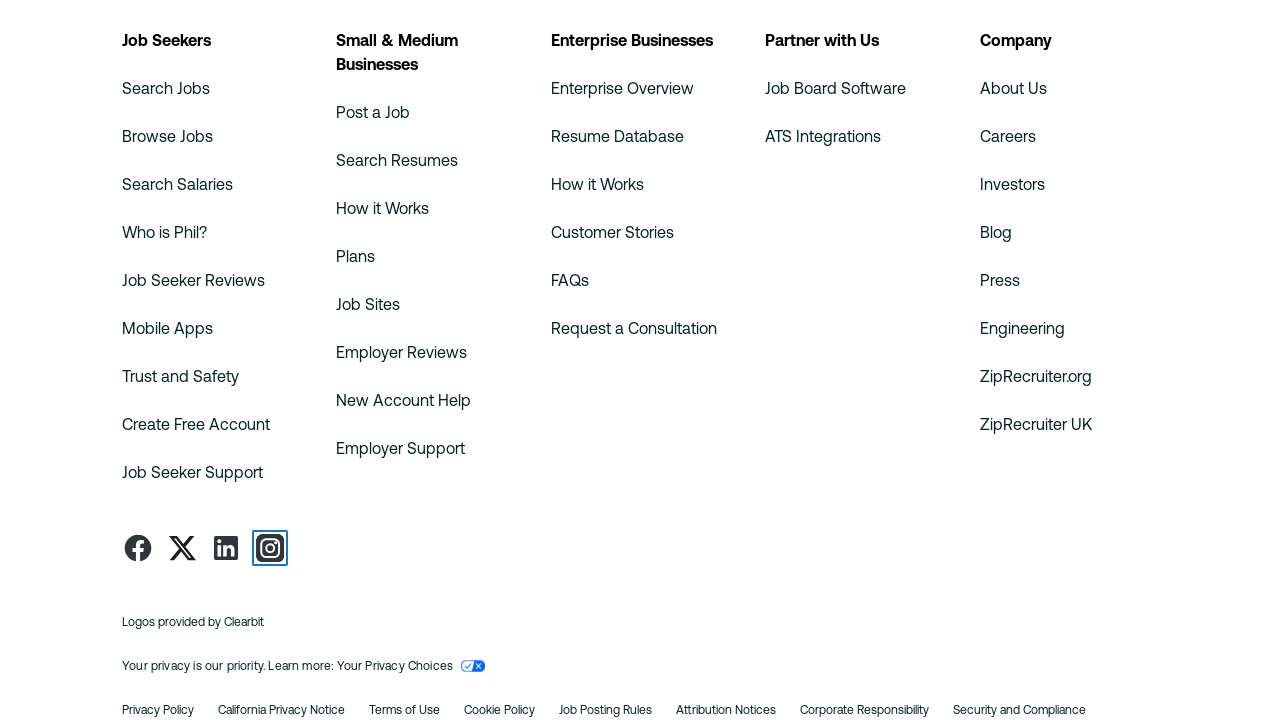

Pressed ArrowDown key (press 13 of 20)
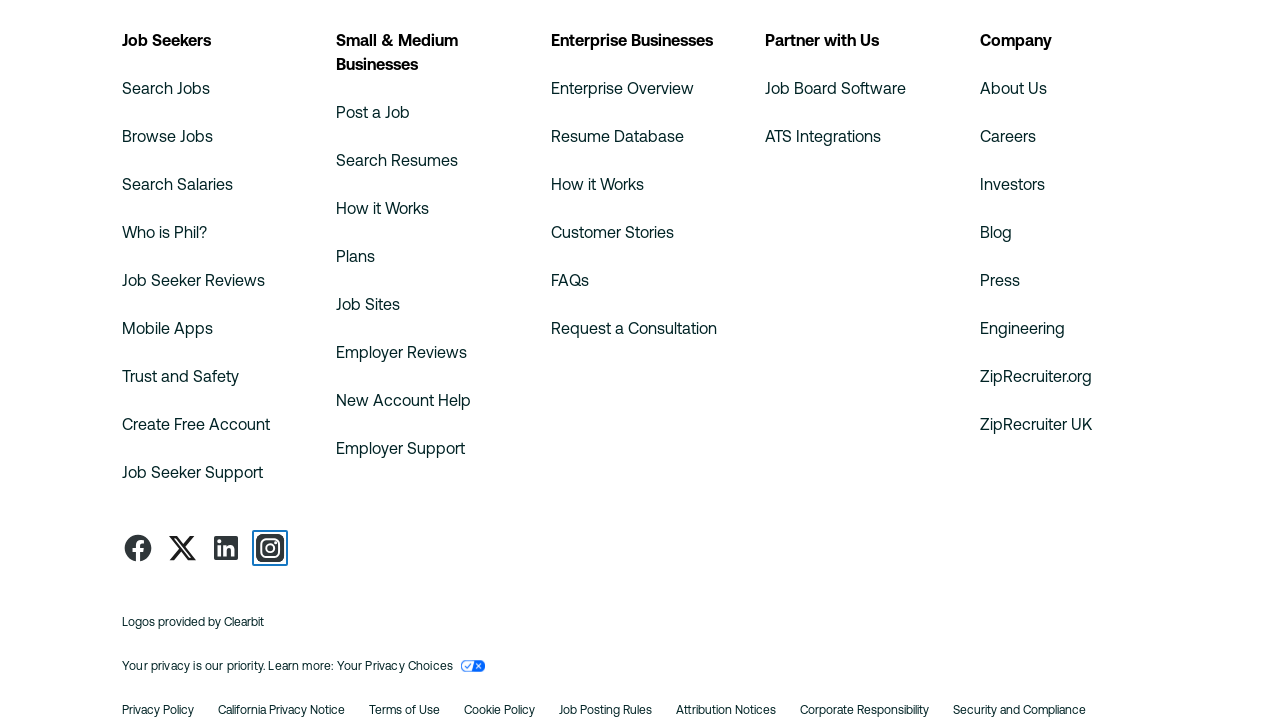

Pressed ArrowUp key (press 13 of 20)
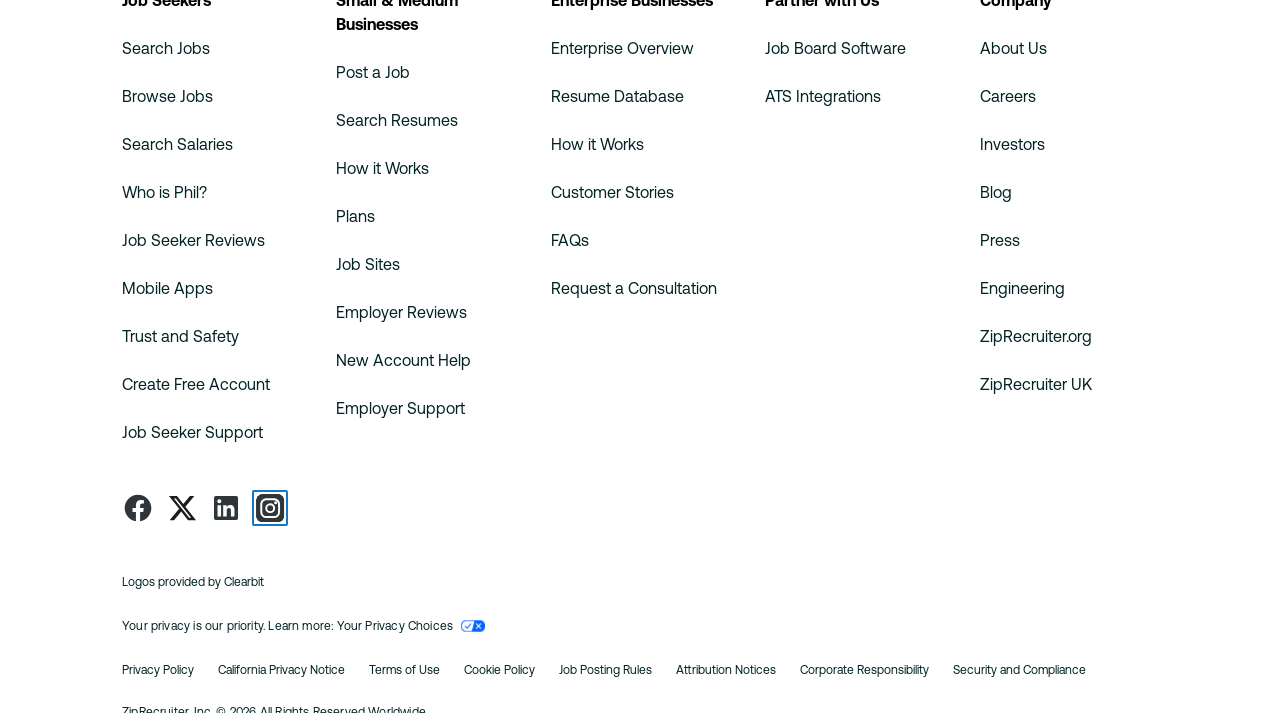

Pressed ArrowDown key (press 14 of 20)
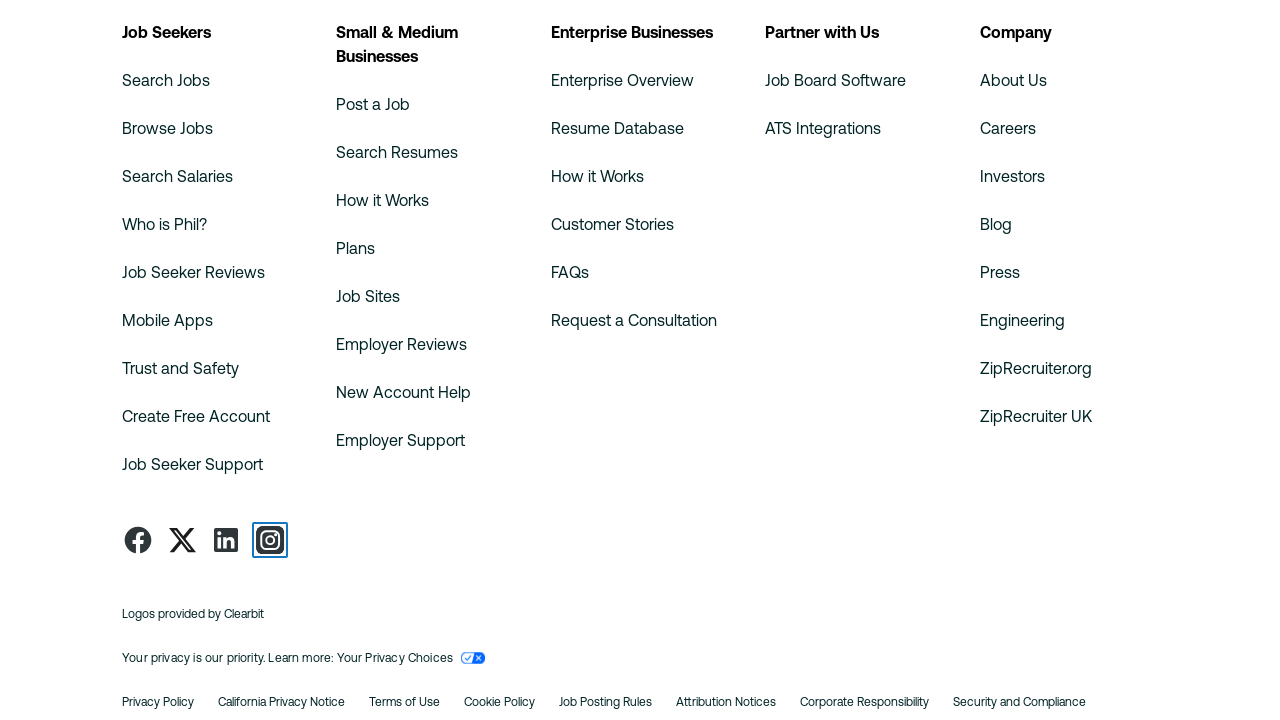

Pressed ArrowUp key (press 14 of 20)
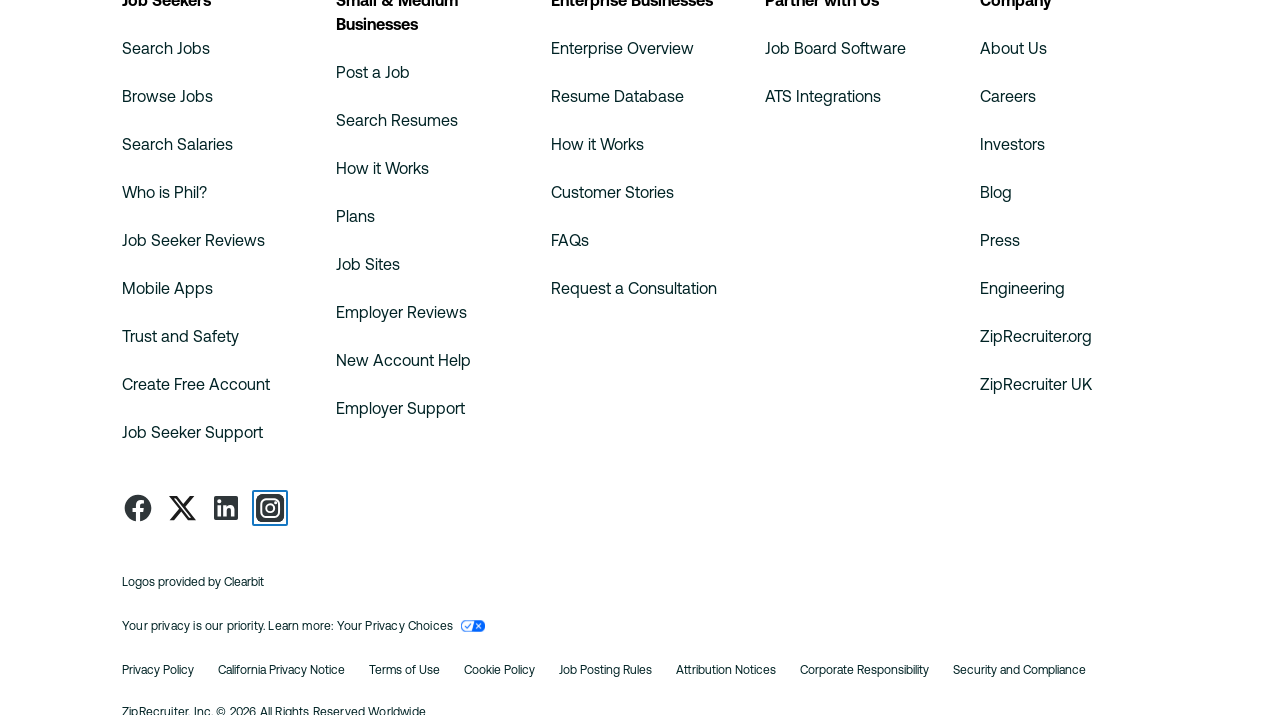

Pressed ArrowDown key (press 15 of 20)
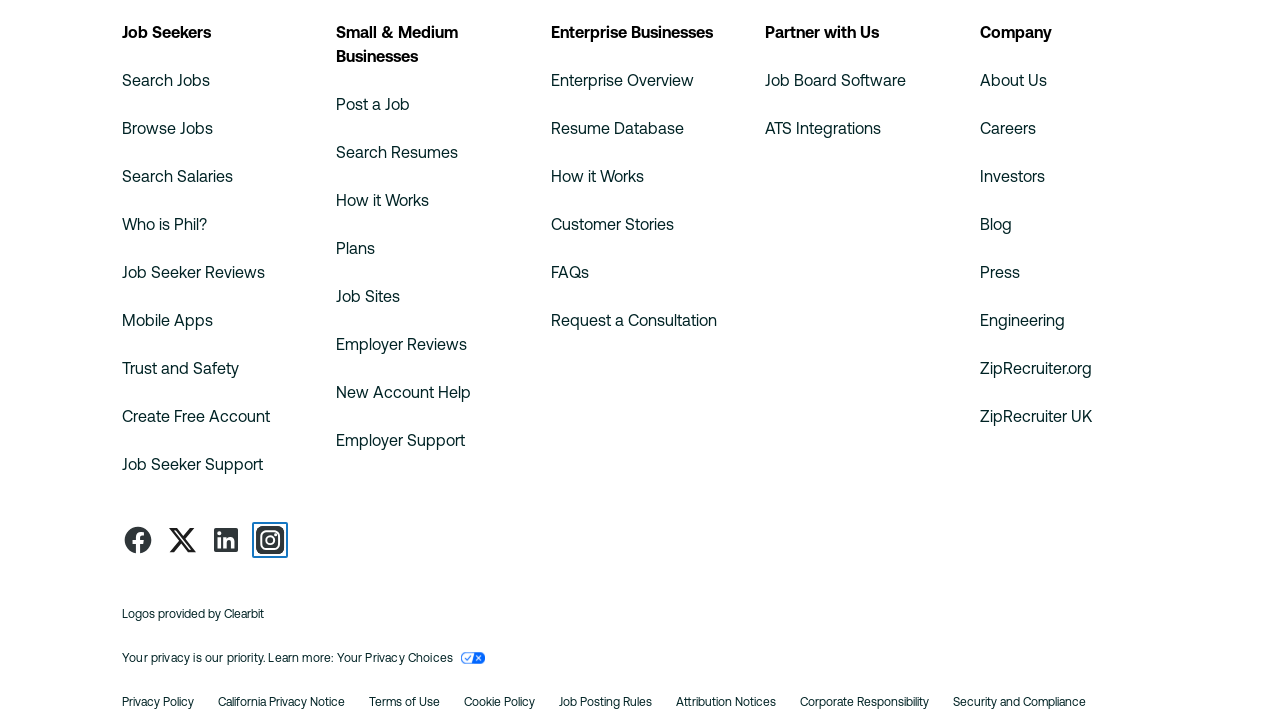

Pressed ArrowUp key (press 15 of 20)
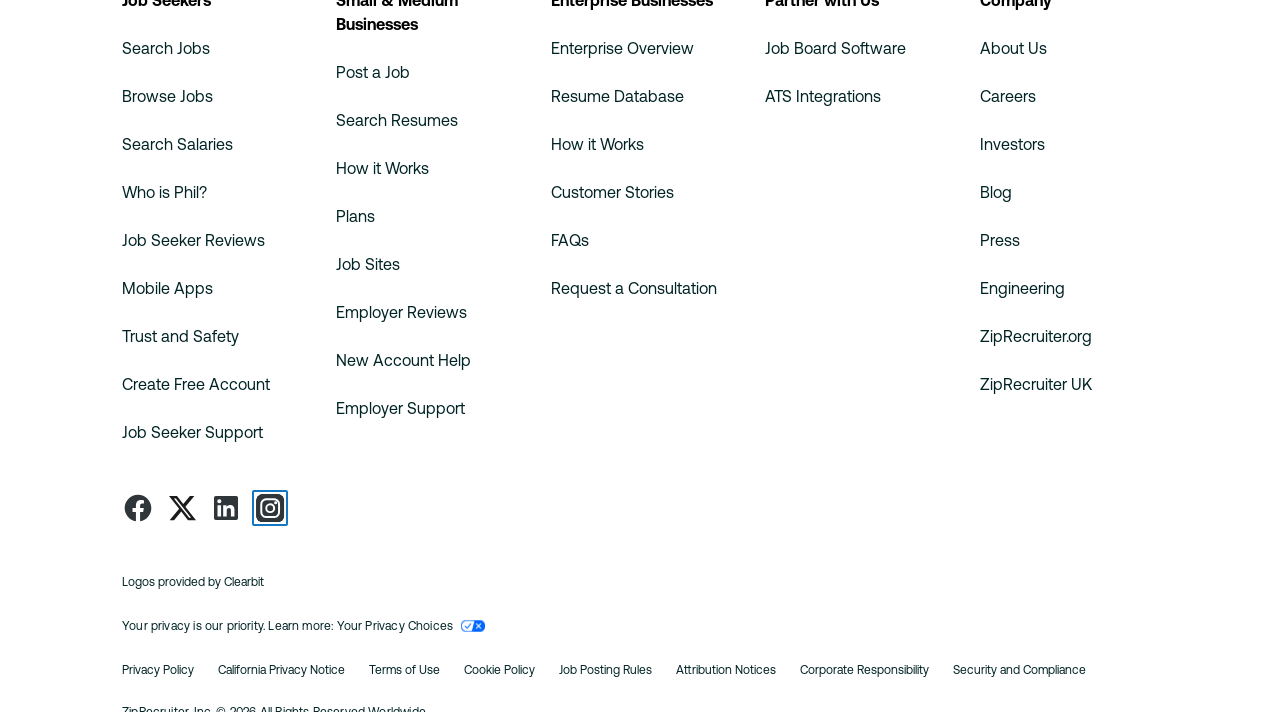

Pressed ArrowDown key (press 16 of 20)
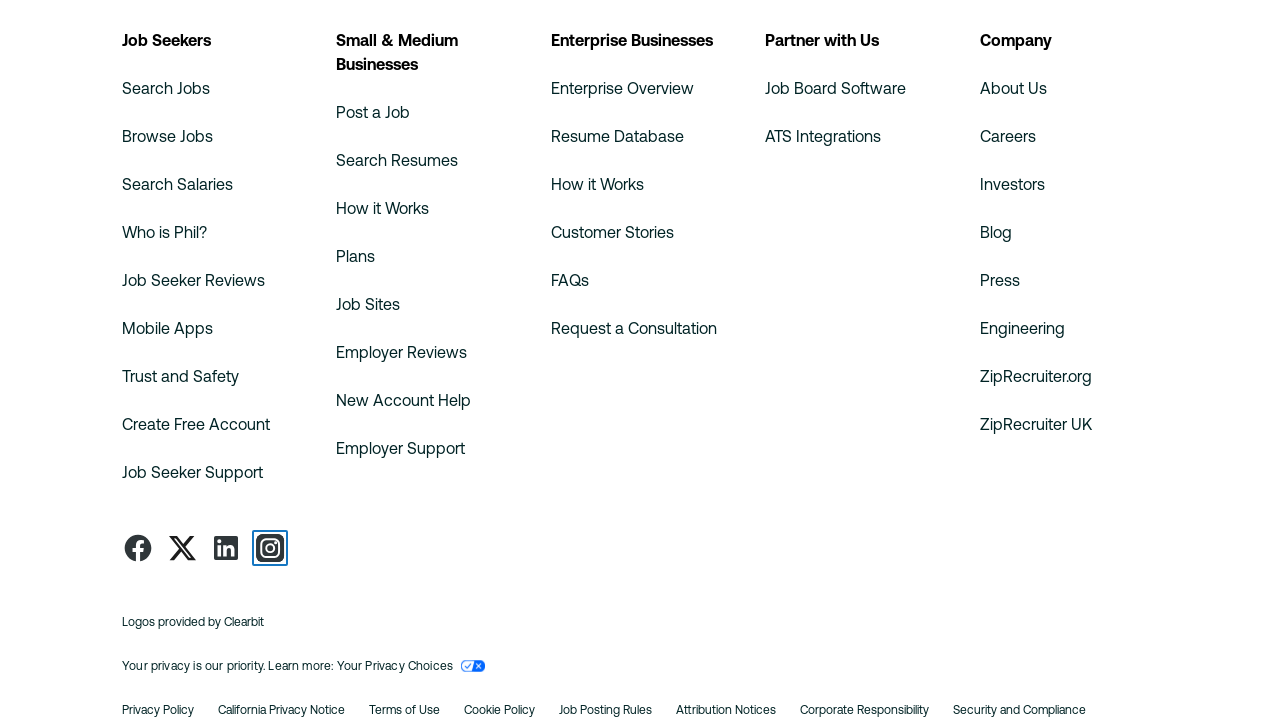

Pressed ArrowUp key (press 16 of 20)
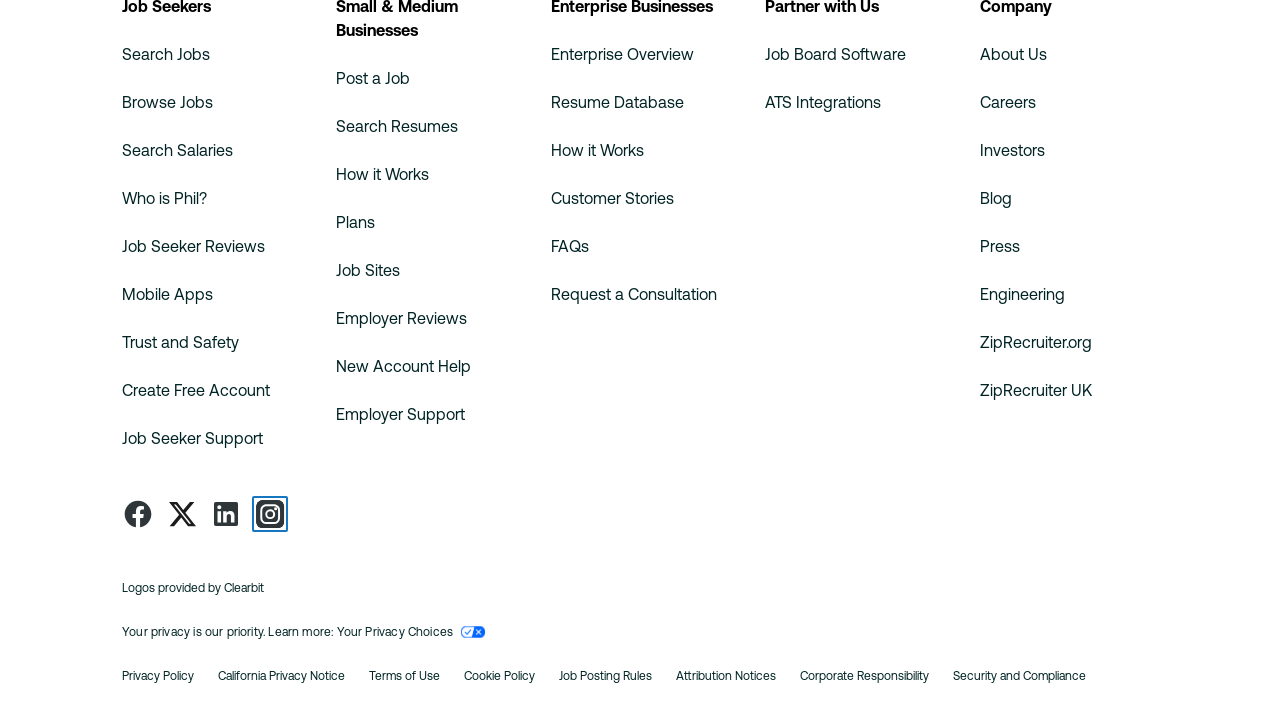

Pressed ArrowDown key (press 17 of 20)
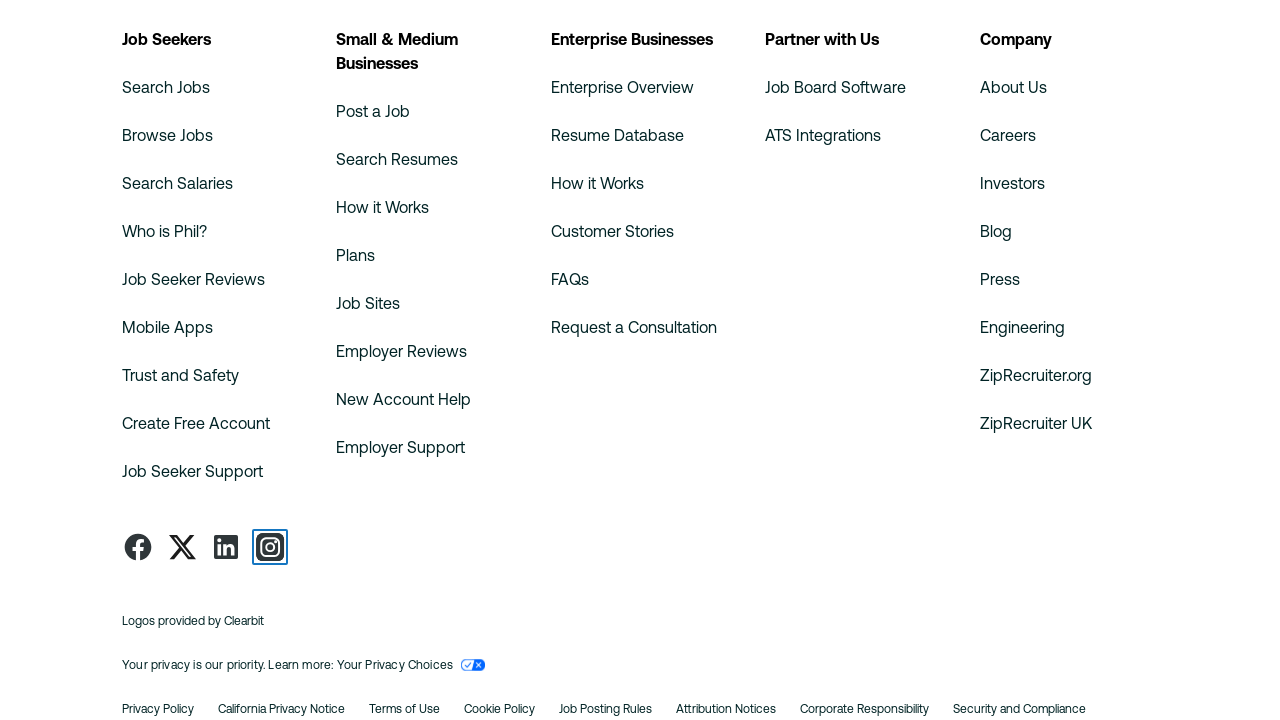

Pressed ArrowUp key (press 17 of 20)
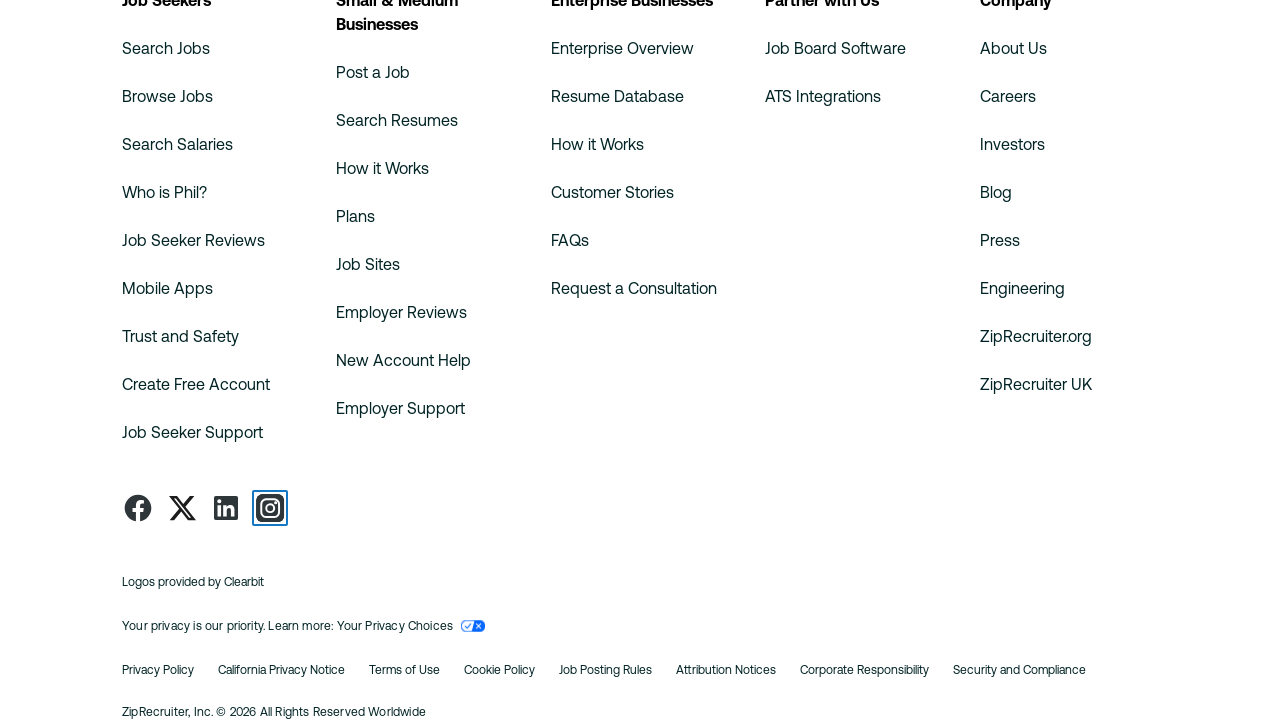

Pressed ArrowDown key (press 18 of 20)
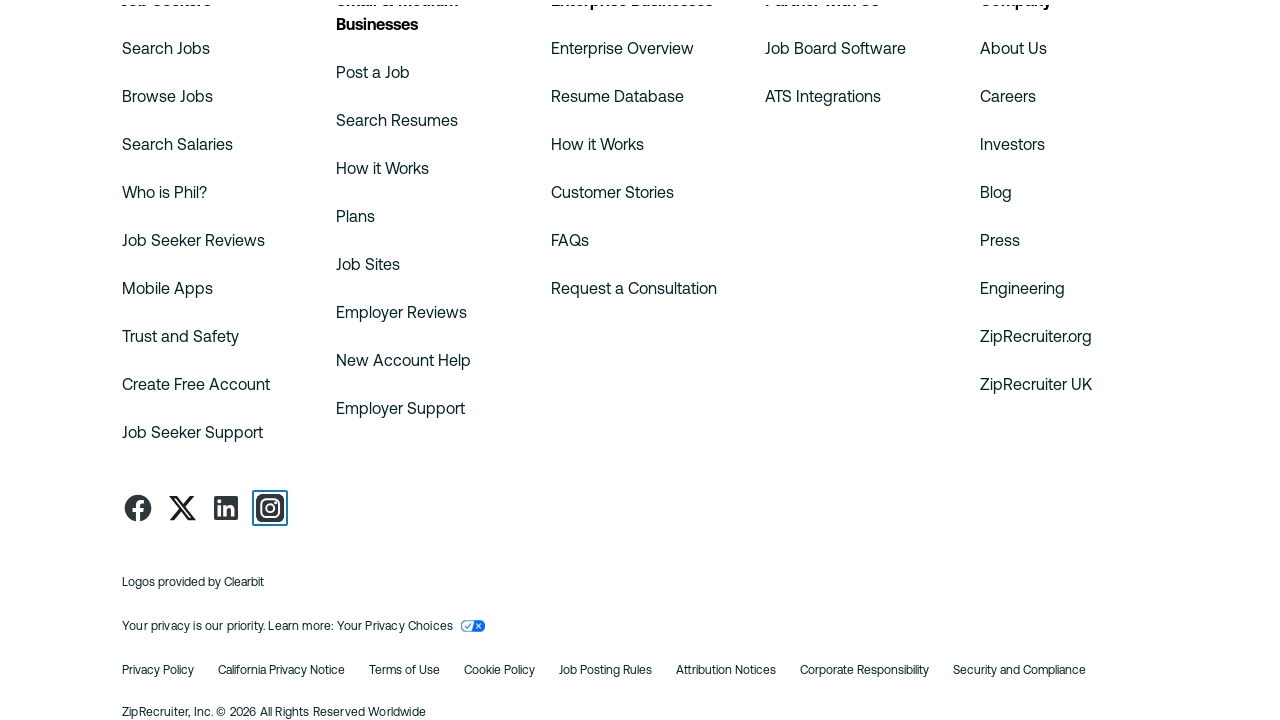

Pressed ArrowUp key (press 18 of 20)
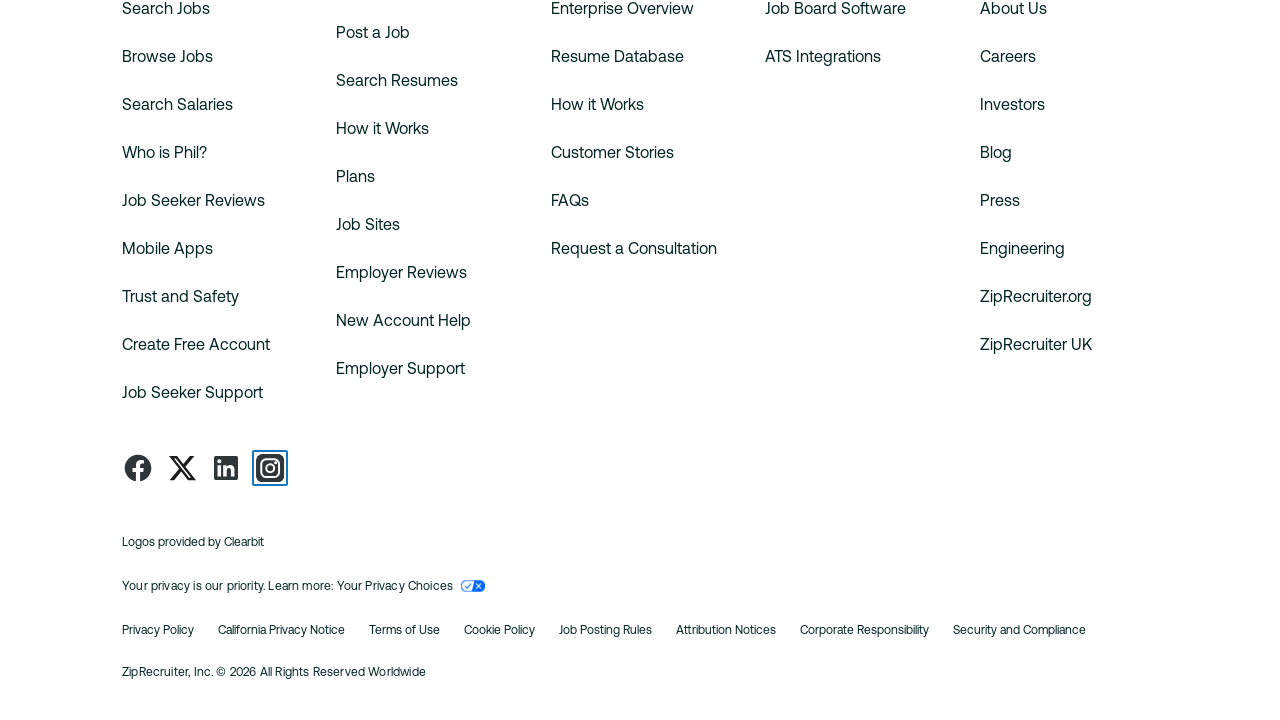

Pressed ArrowDown key (press 19 of 20)
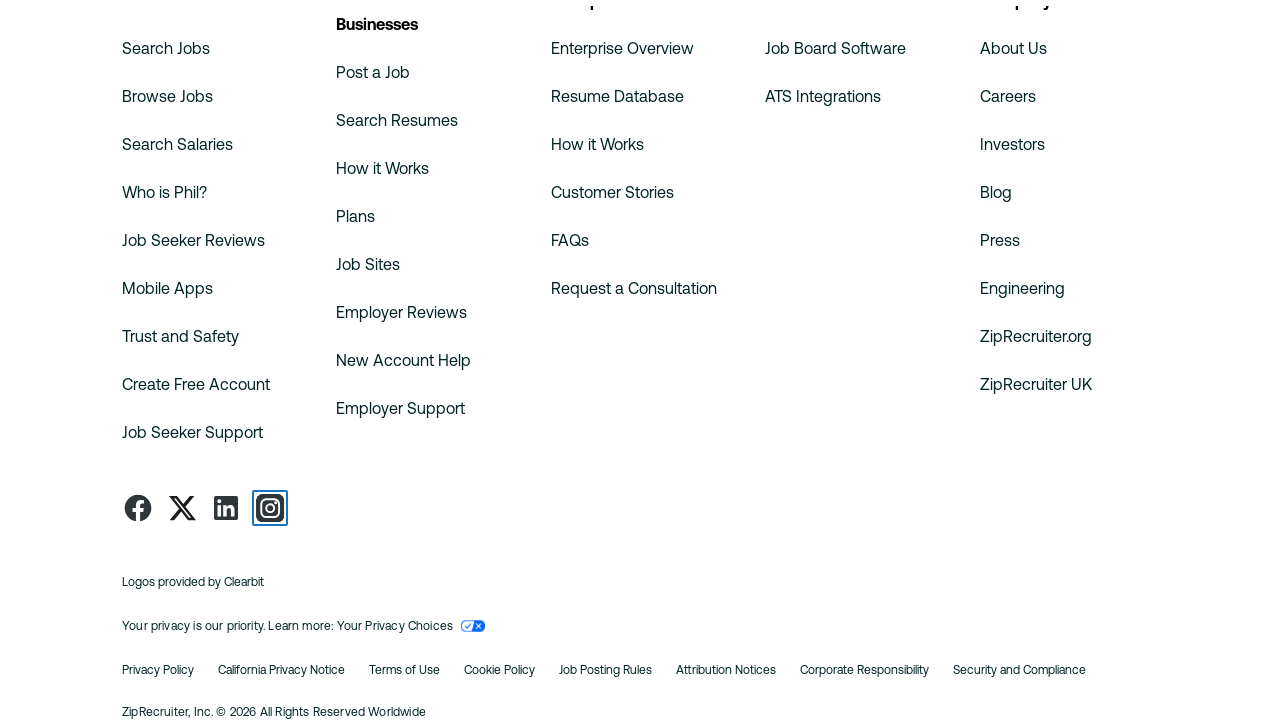

Pressed ArrowUp key (press 19 of 20)
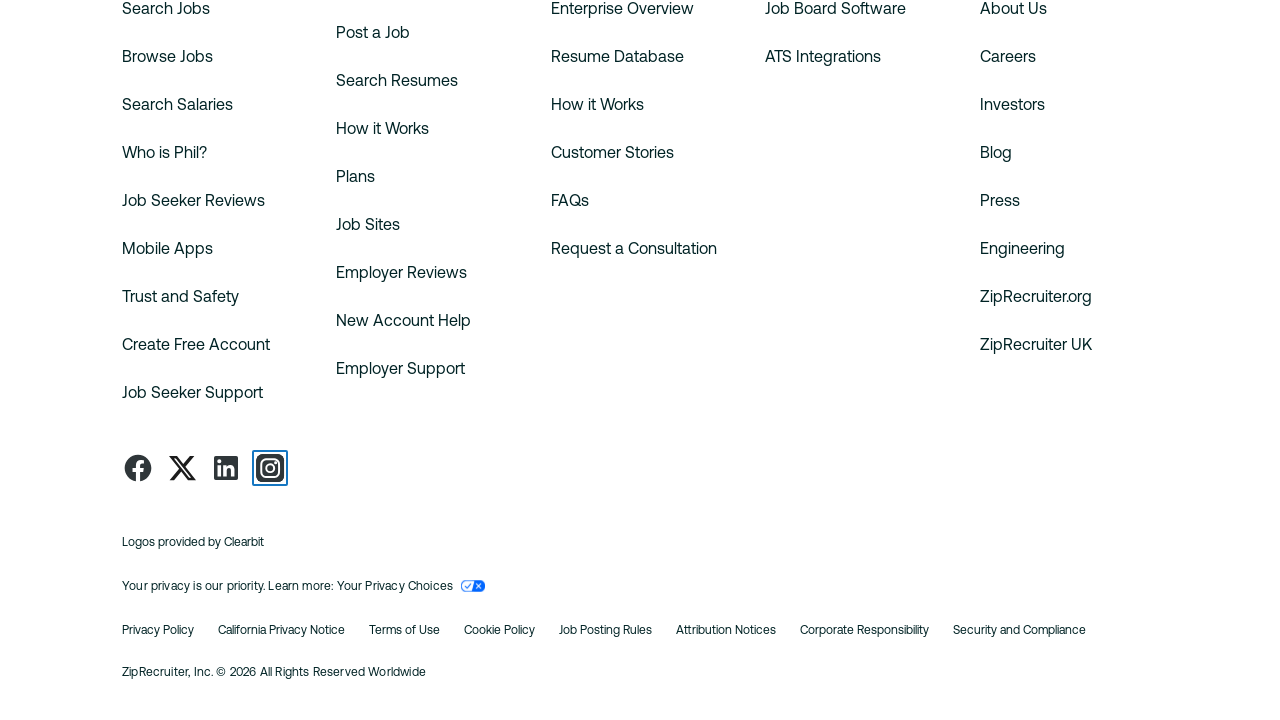

Pressed ArrowDown key (press 20 of 20)
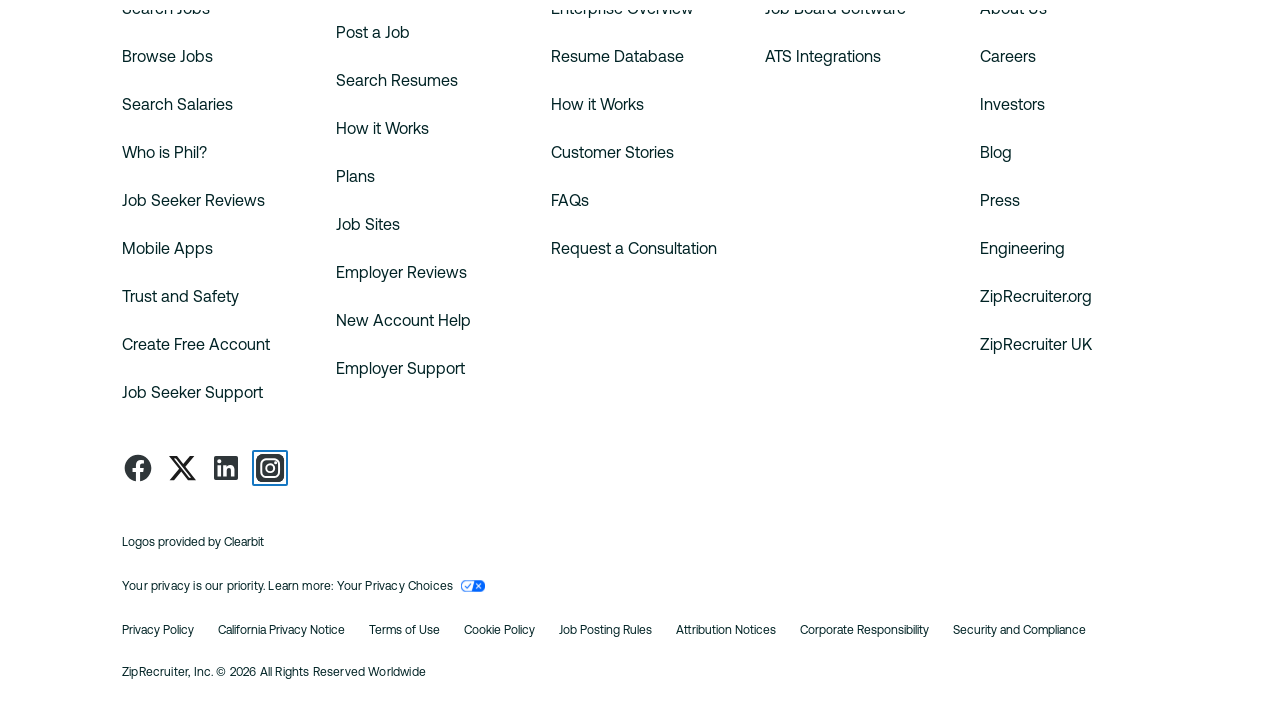

Pressed ArrowUp key (press 20 of 20)
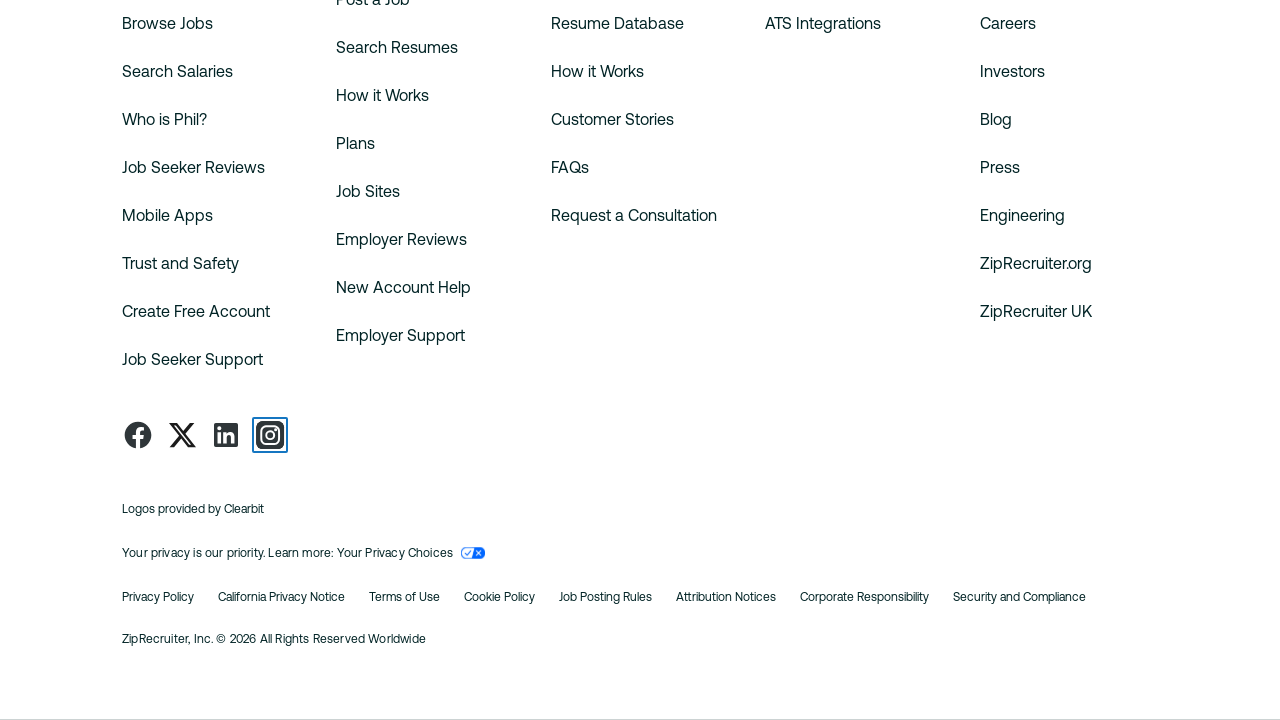

Retrieved page title: 'Job Search: Millions of US Jobs (HIRING NOW) Near You - ZipRecruiter'
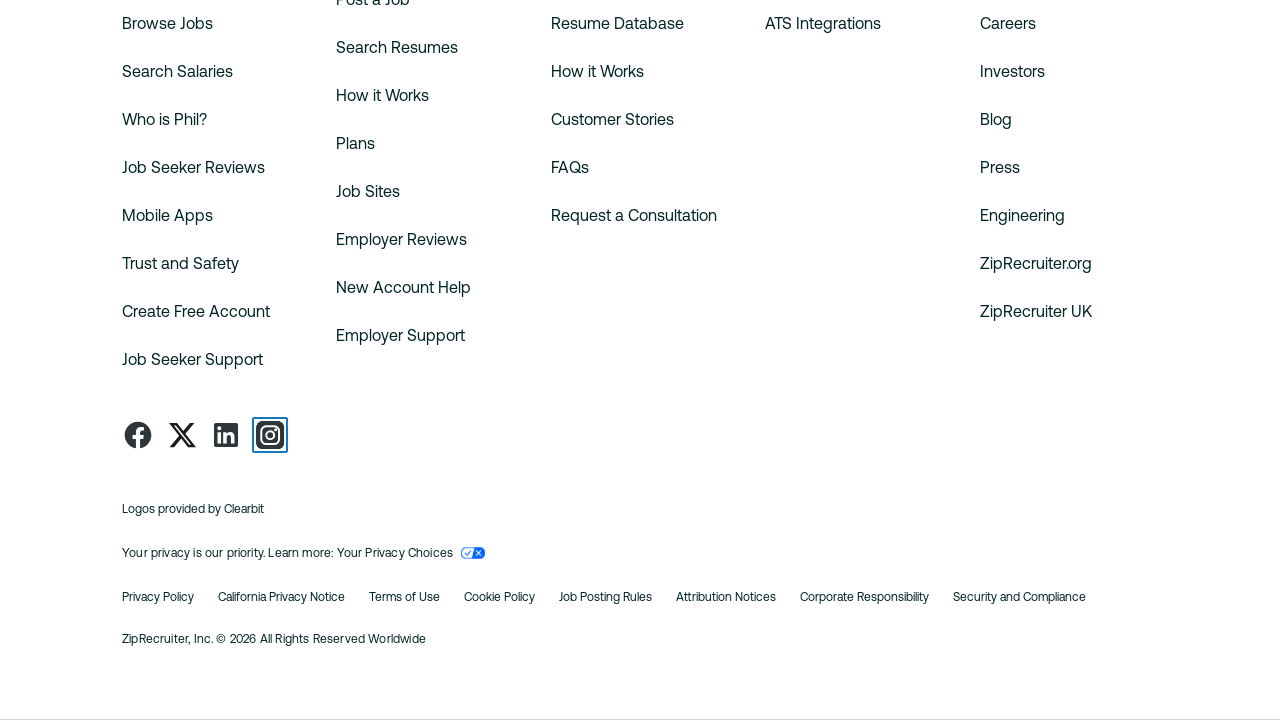

Assertion passed: Page title exists and page remains functional after keyboard stress
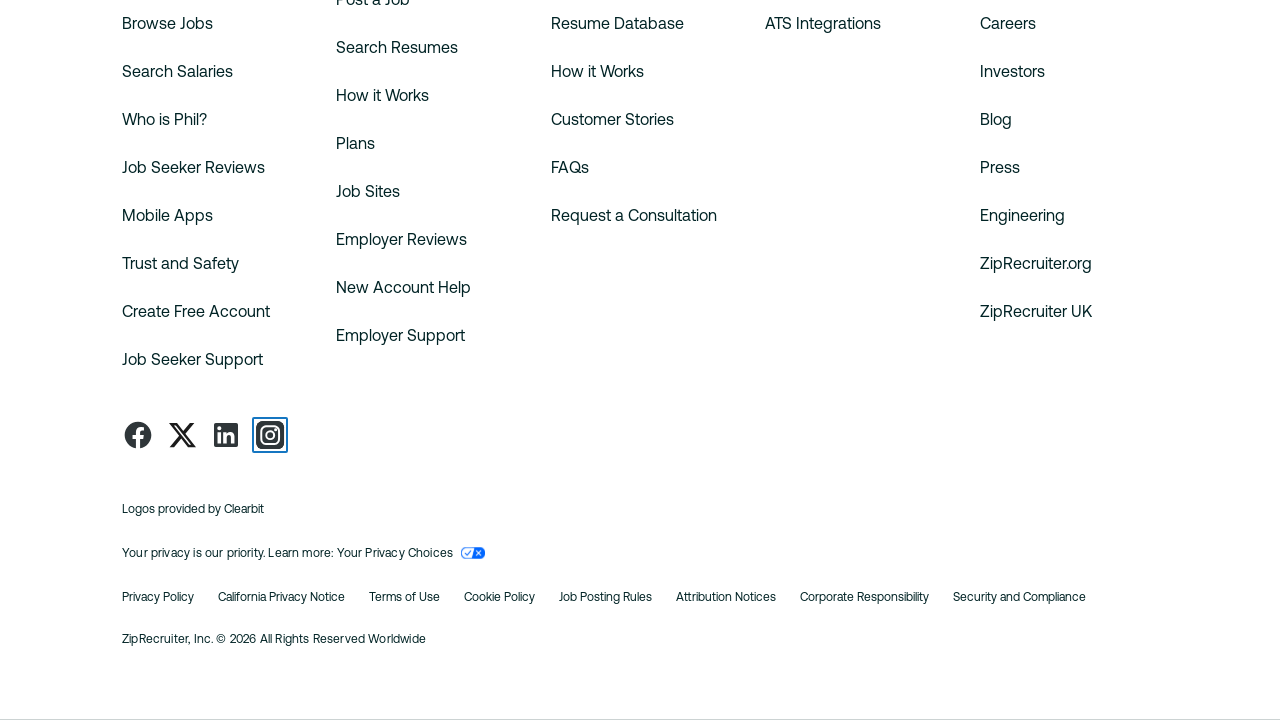

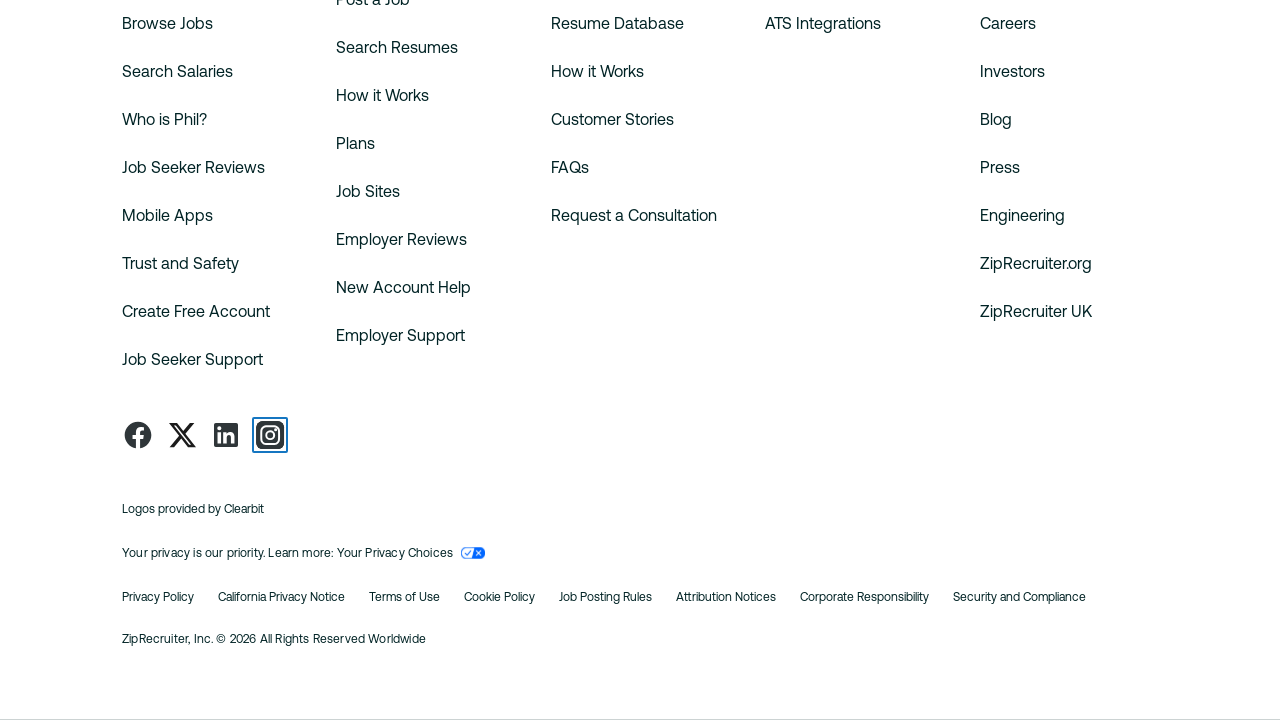